Tests a date picker widget by opening the calendar, navigating to a specific month/year (January 2020), and selecting a day. The test clicks through the calendar navigation buttons to reach the target date.

Starting URL: http://demo.automationtesting.in/Datepicker.html

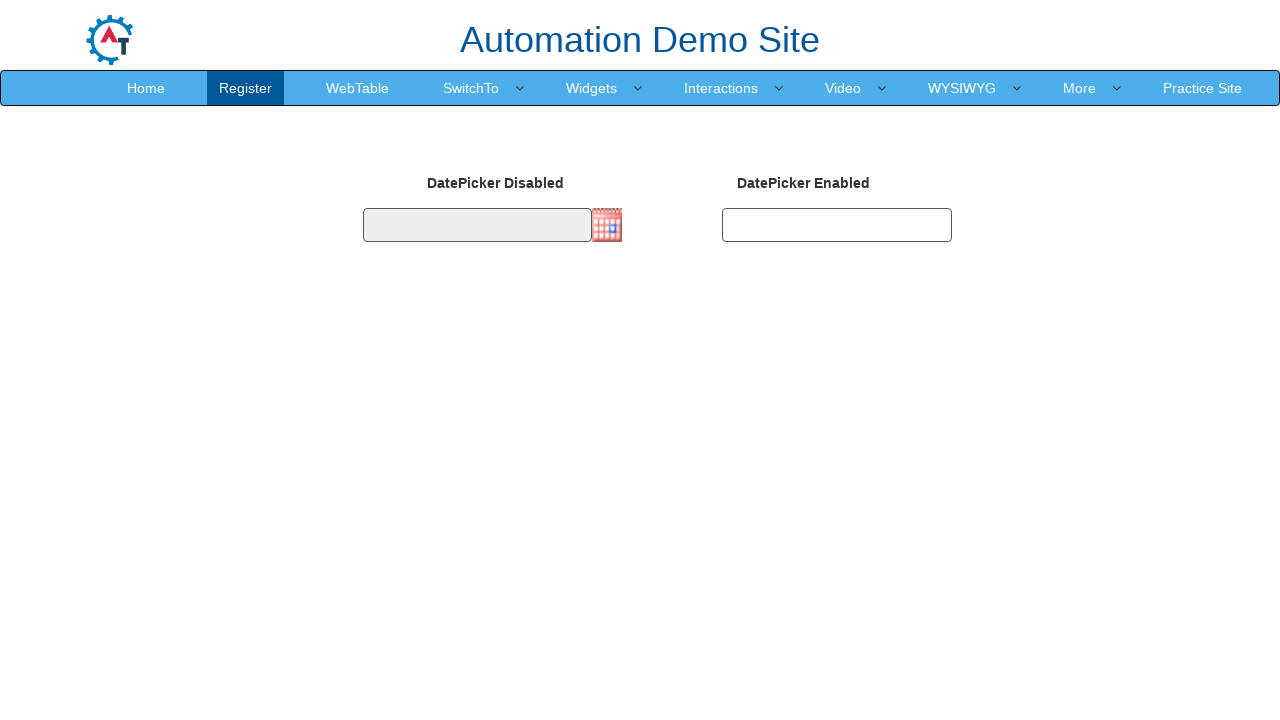

Clicked on date picker image to open calendar at (607, 225) on xpath=//img[@class='imgdp']
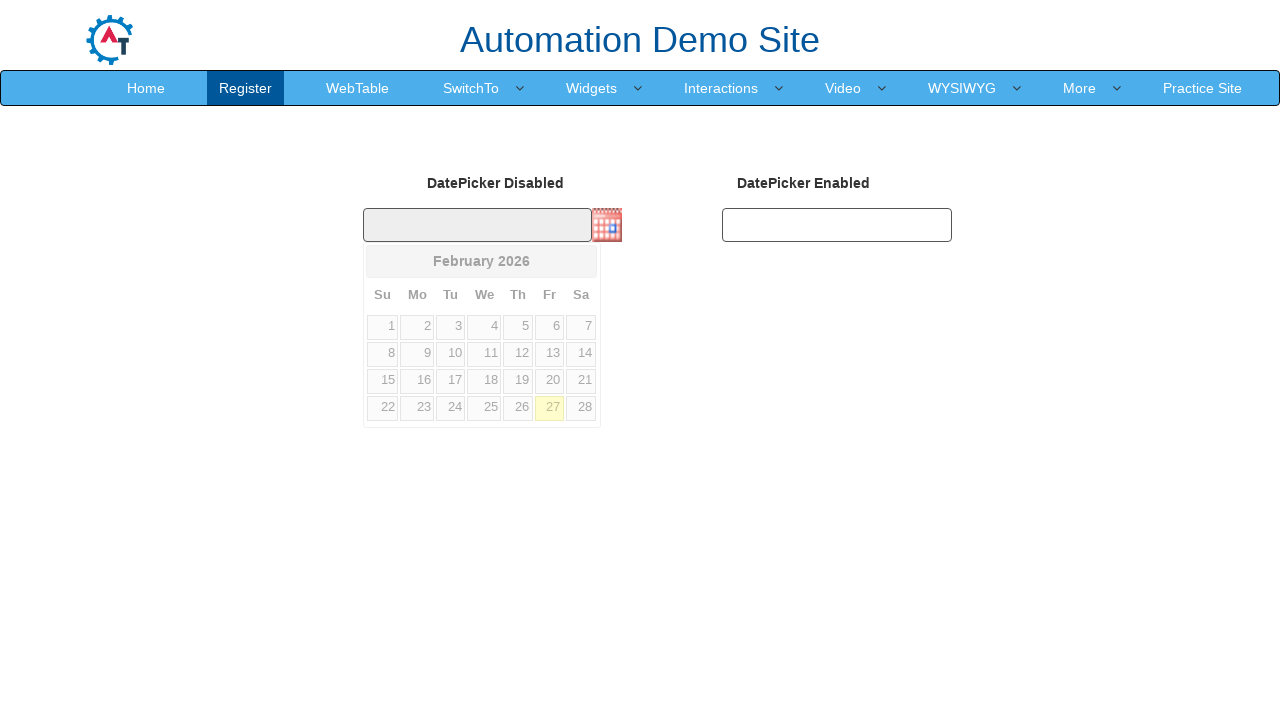

Calendar widget appeared and loaded
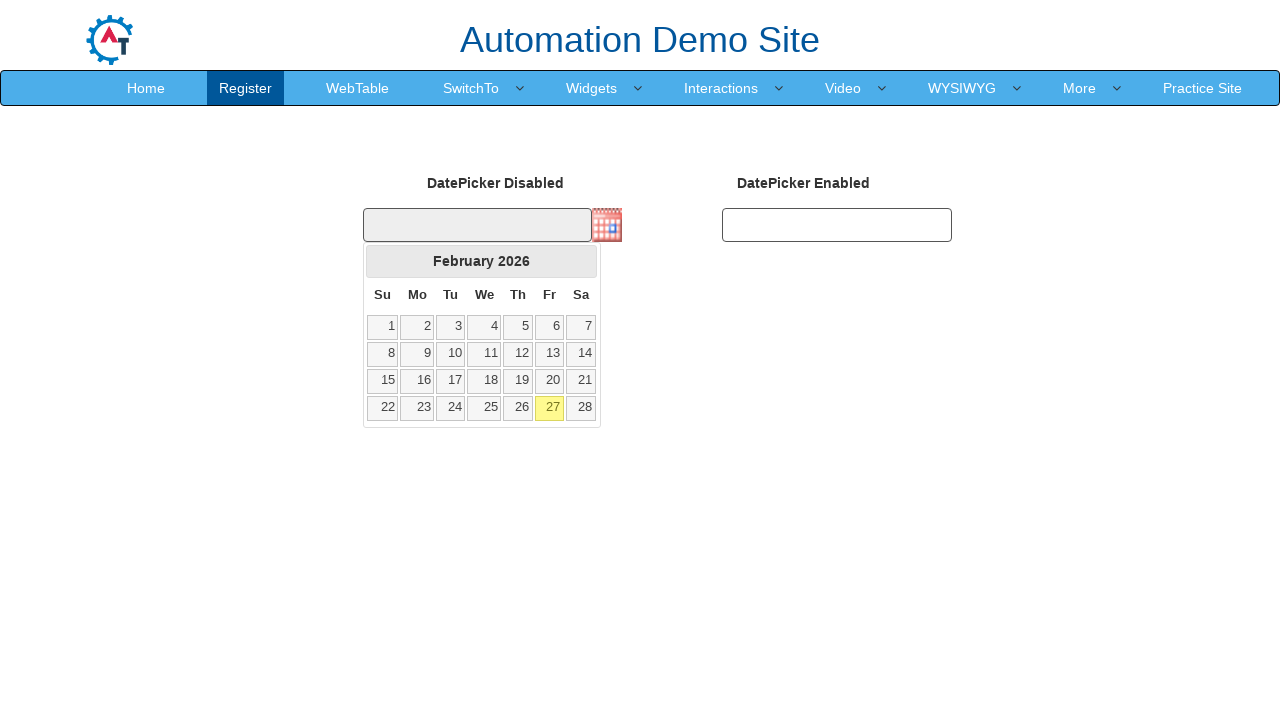

Clicked Previous button to navigate months (current: February 2026) at (382, 261) on xpath=//span[text()='Prev']
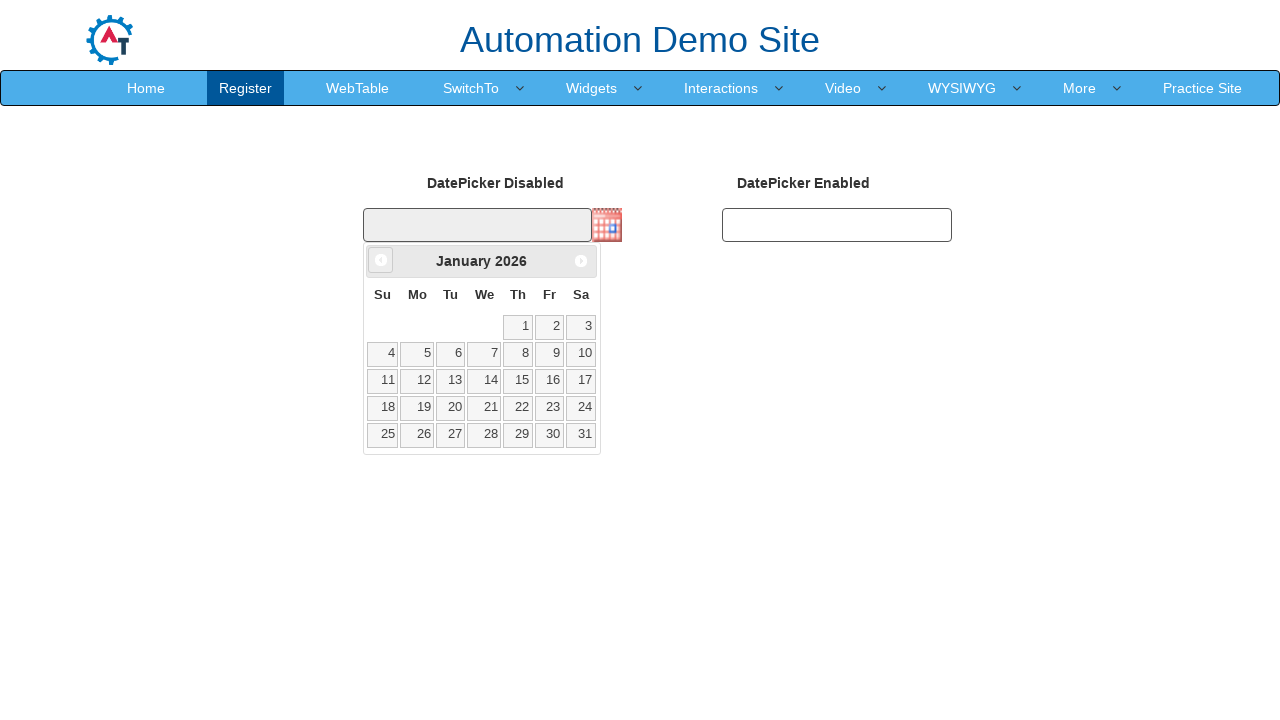

Waited 300ms for calendar to update
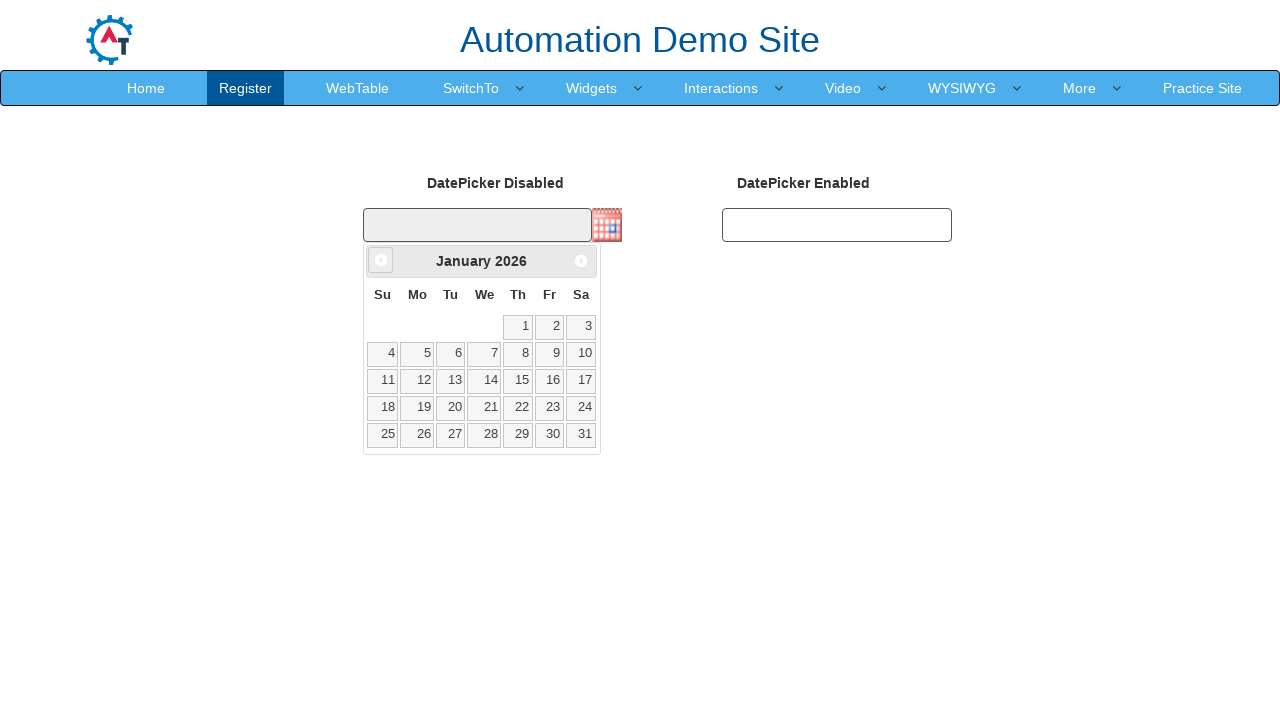

Clicked Previous button to navigate months (current: January 2026) at (381, 260) on xpath=//span[text()='Prev']
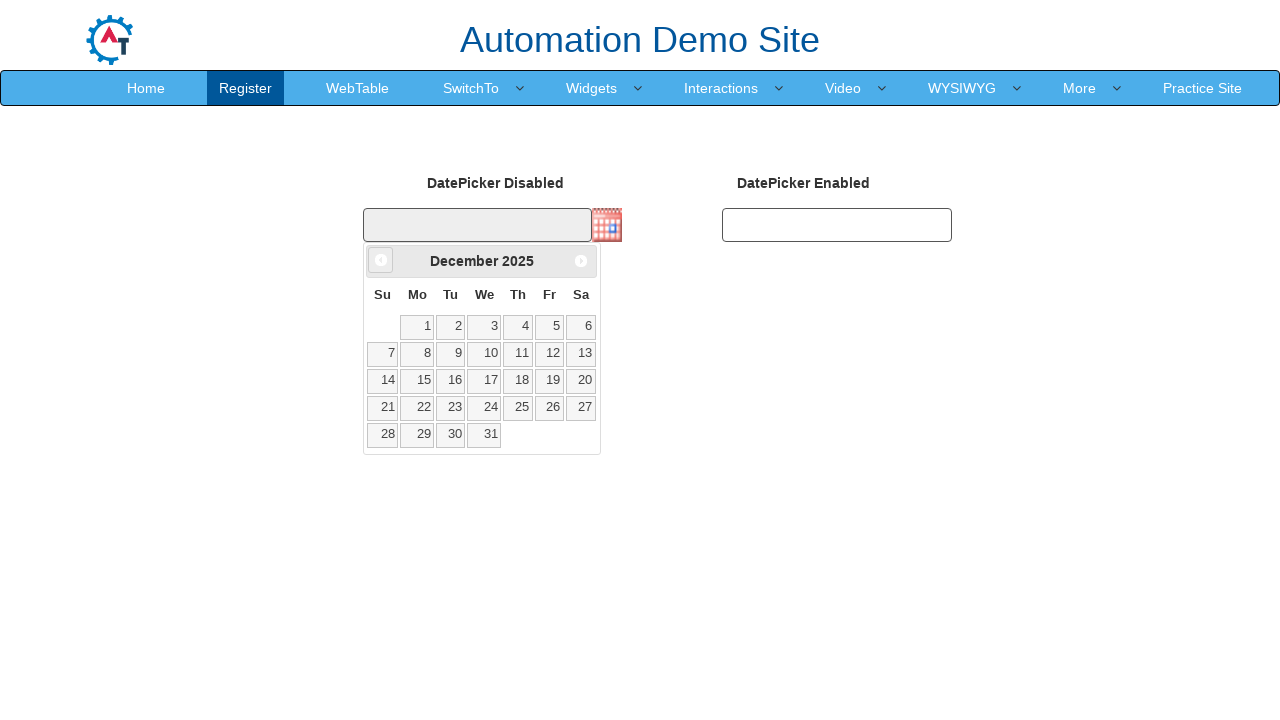

Waited 300ms for calendar to update
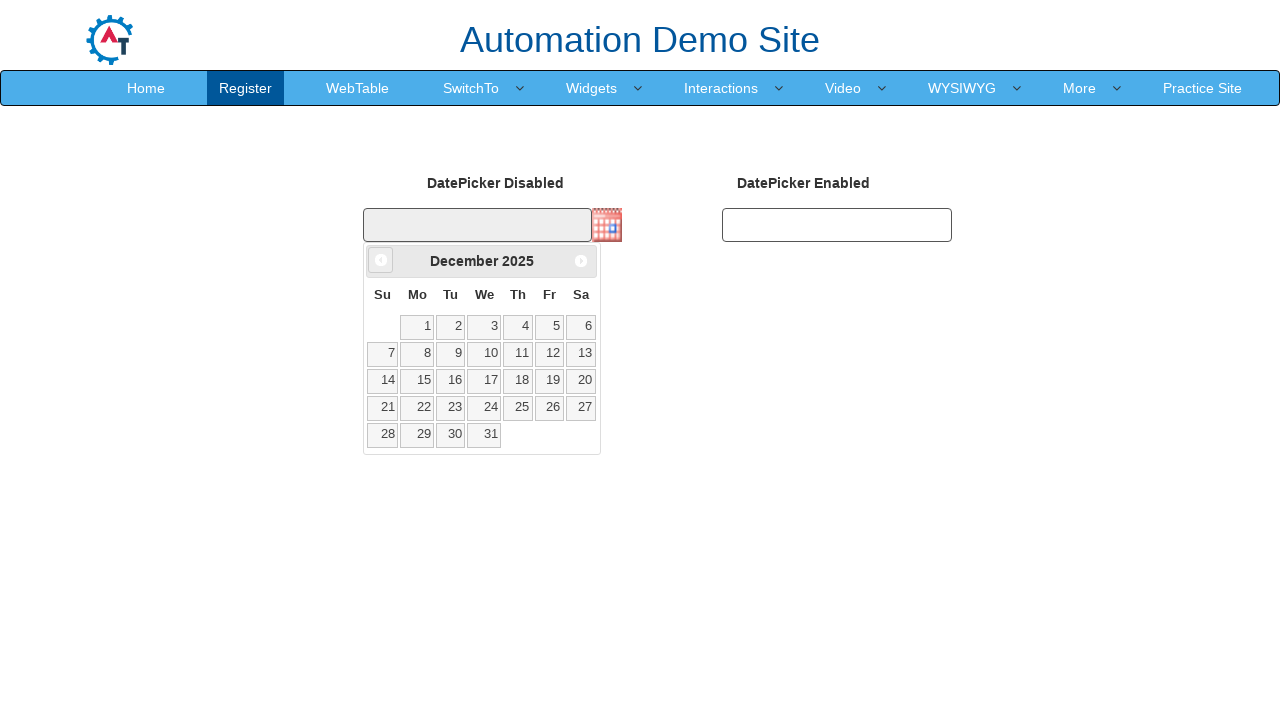

Clicked Previous button to navigate months (current: December 2025) at (381, 260) on xpath=//span[text()='Prev']
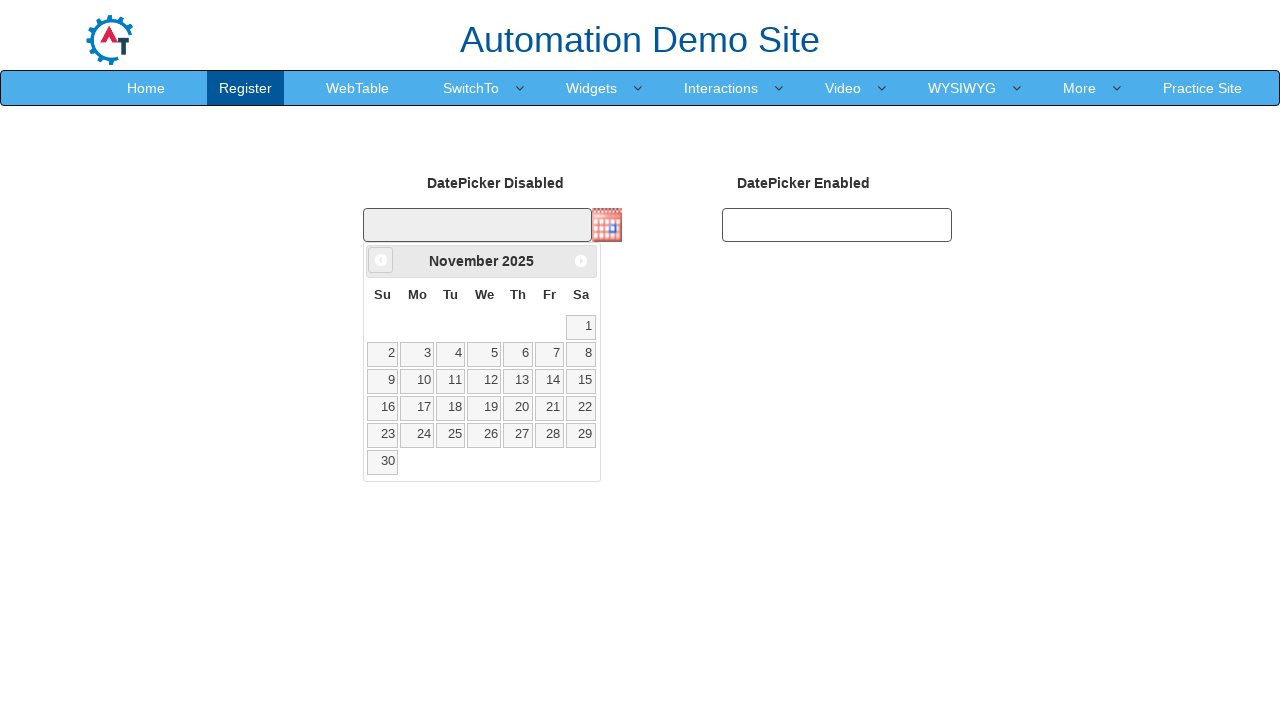

Waited 300ms for calendar to update
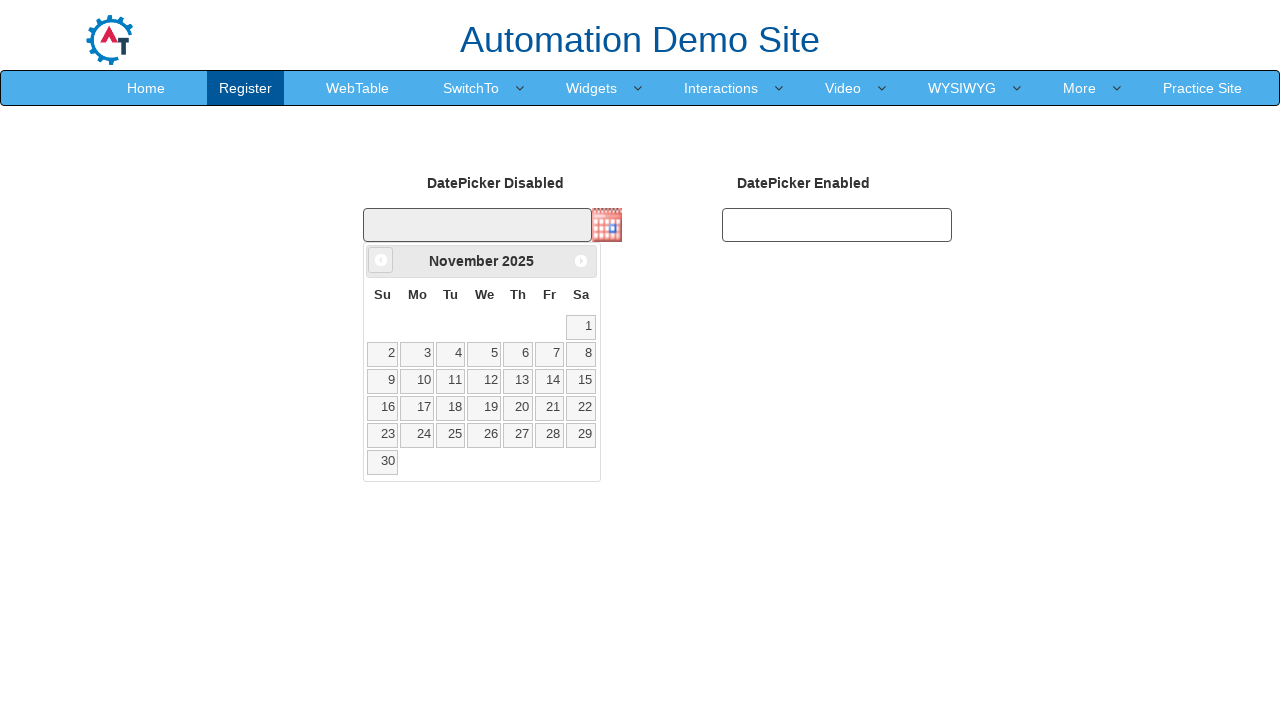

Clicked Previous button to navigate months (current: November 2025) at (381, 260) on xpath=//span[text()='Prev']
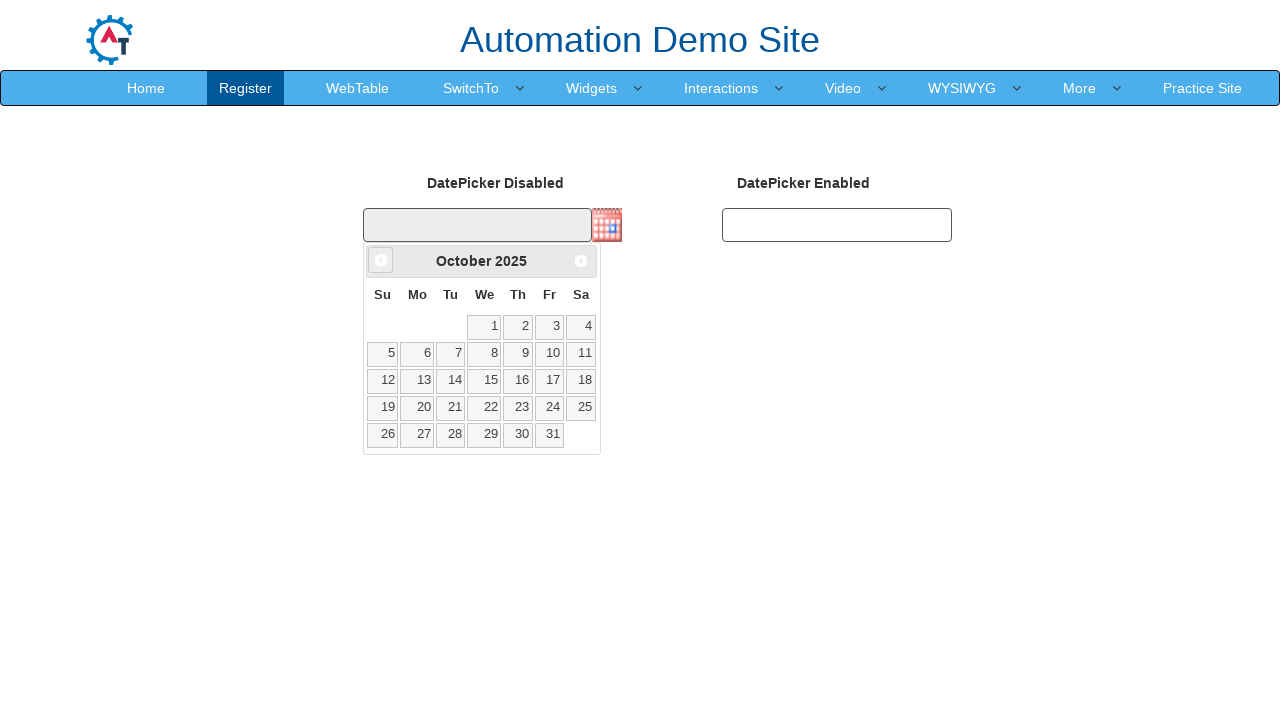

Waited 300ms for calendar to update
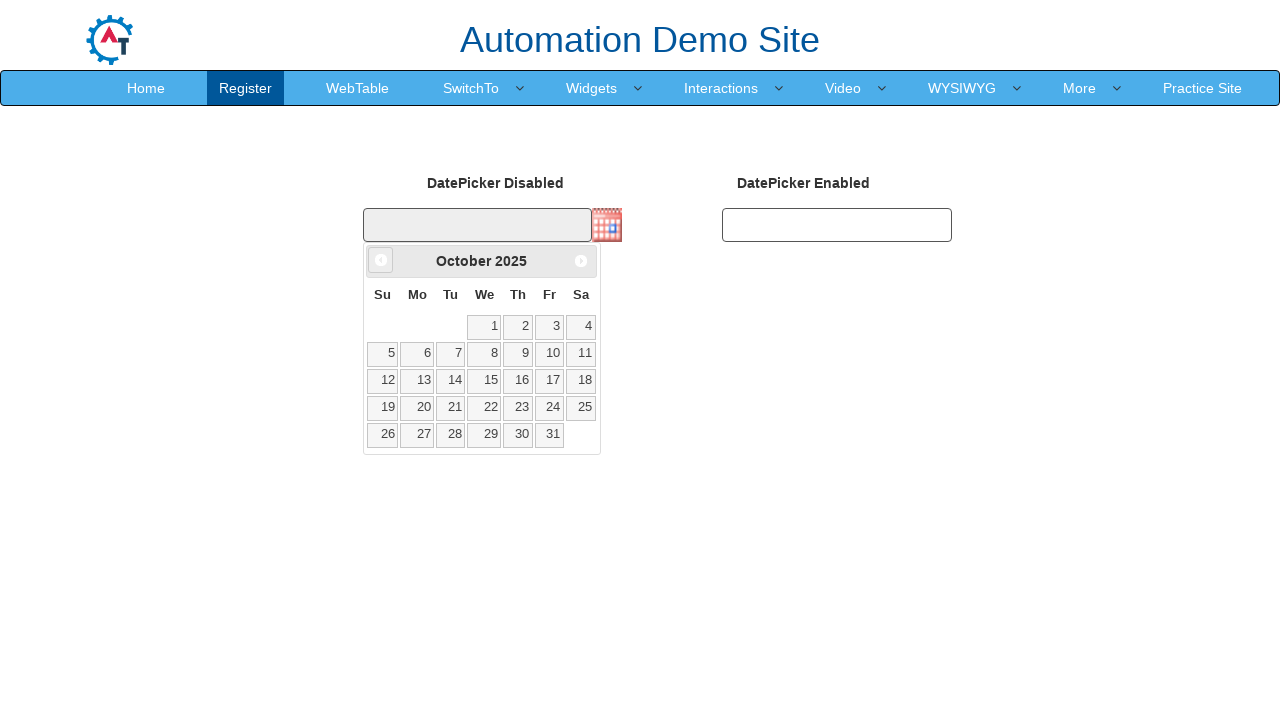

Clicked Previous button to navigate months (current: October 2025) at (381, 260) on xpath=//span[text()='Prev']
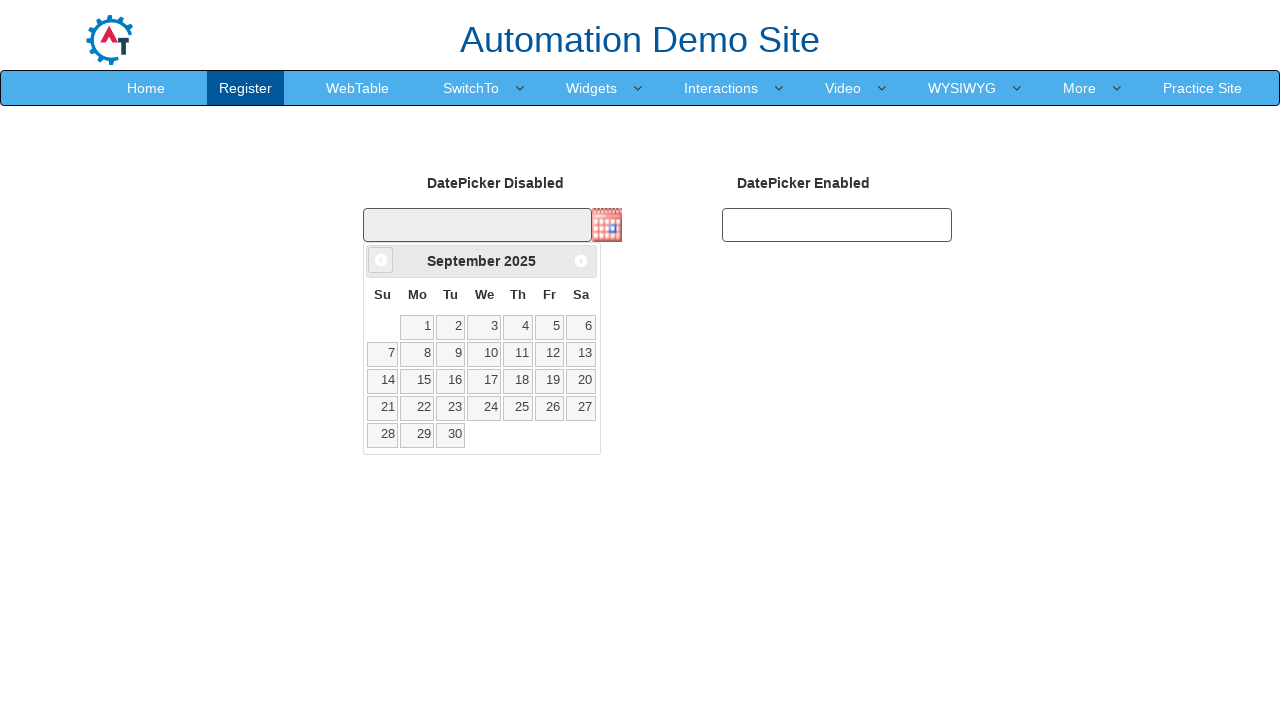

Waited 300ms for calendar to update
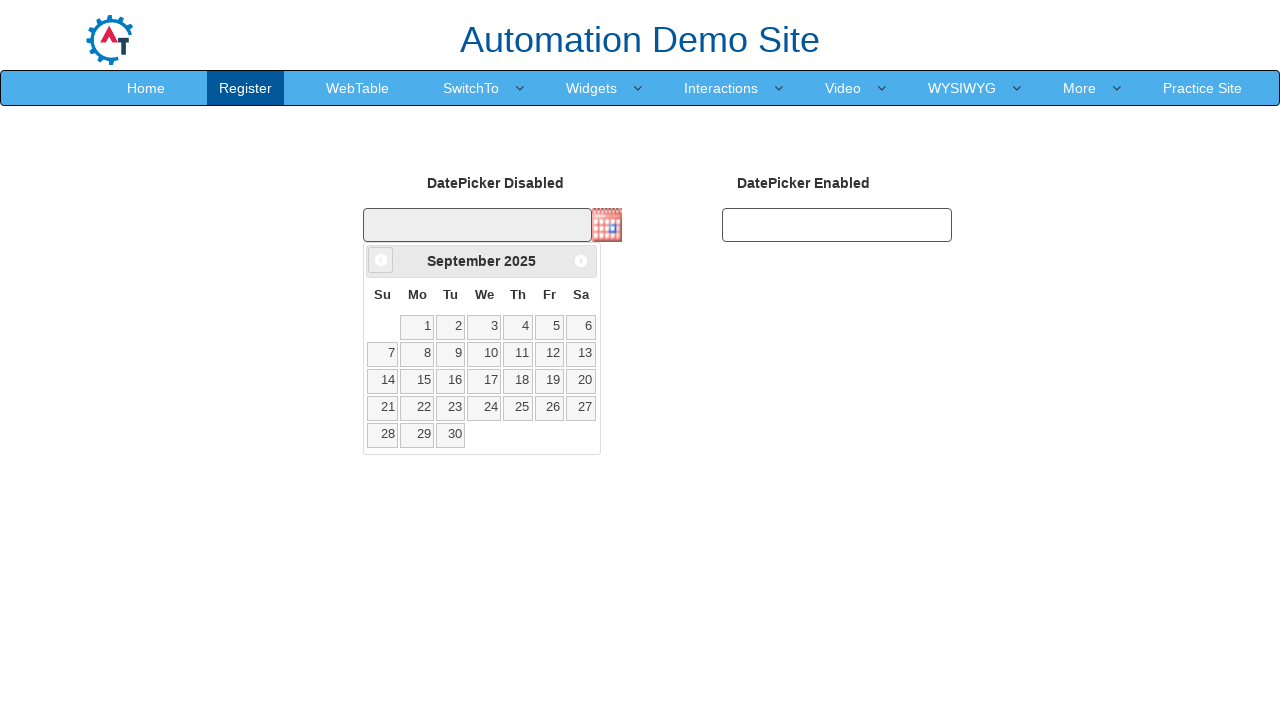

Clicked Previous button to navigate months (current: September 2025) at (381, 260) on xpath=//span[text()='Prev']
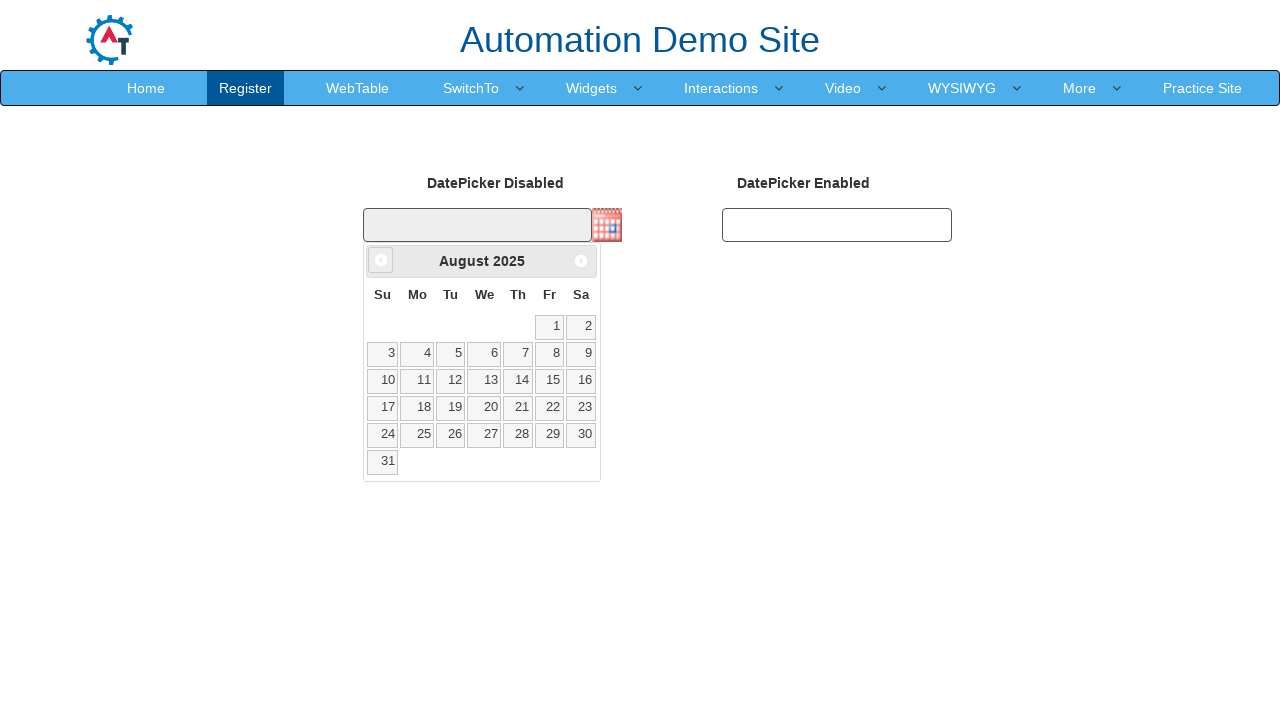

Waited 300ms for calendar to update
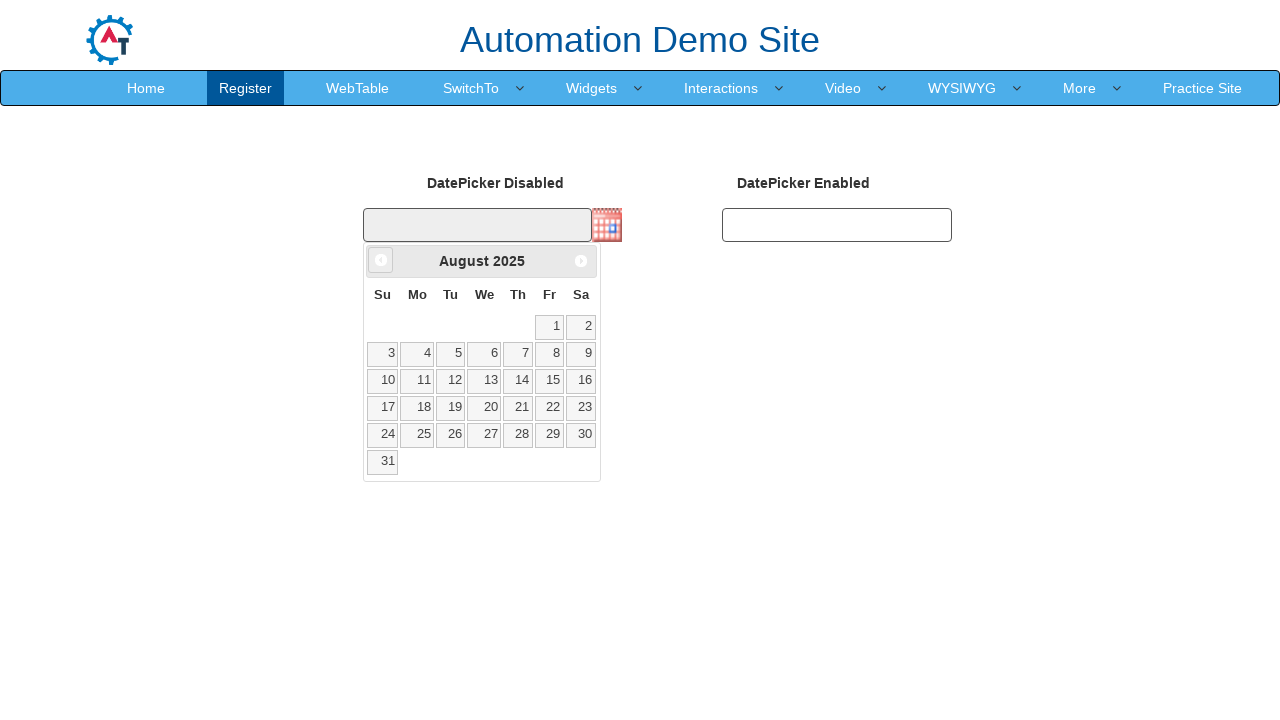

Clicked Previous button to navigate months (current: August 2025) at (381, 260) on xpath=//span[text()='Prev']
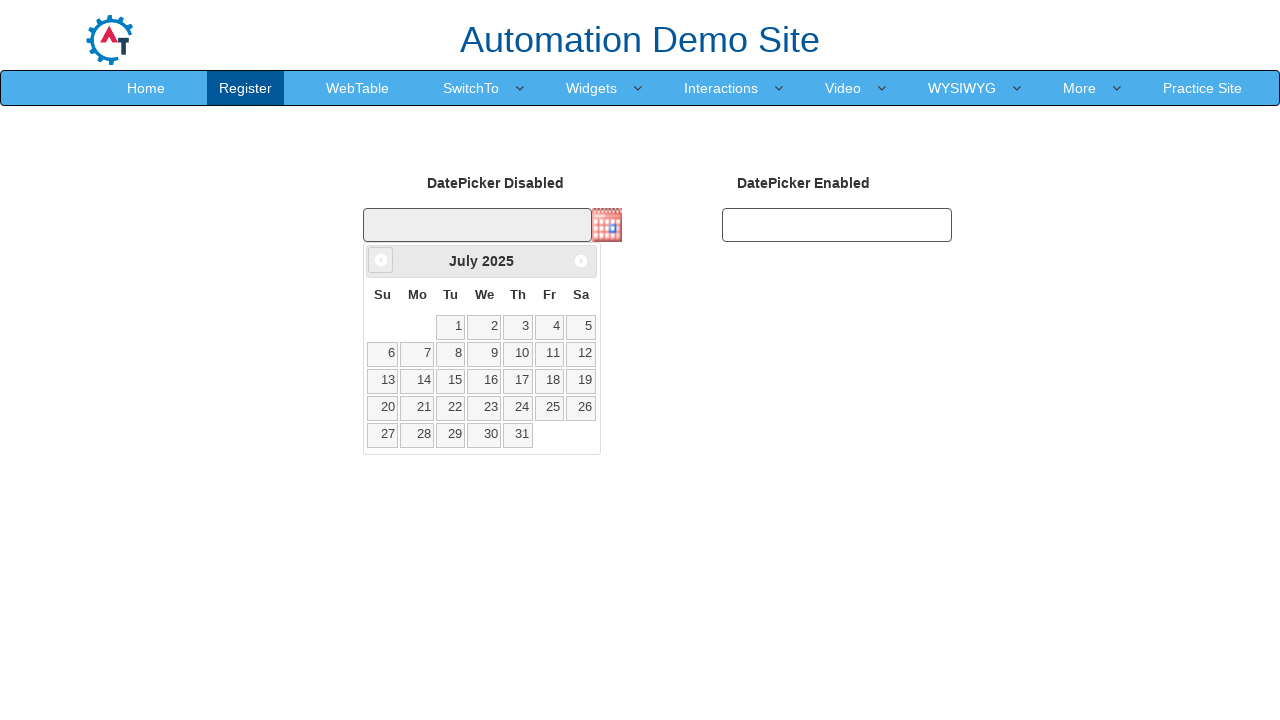

Waited 300ms for calendar to update
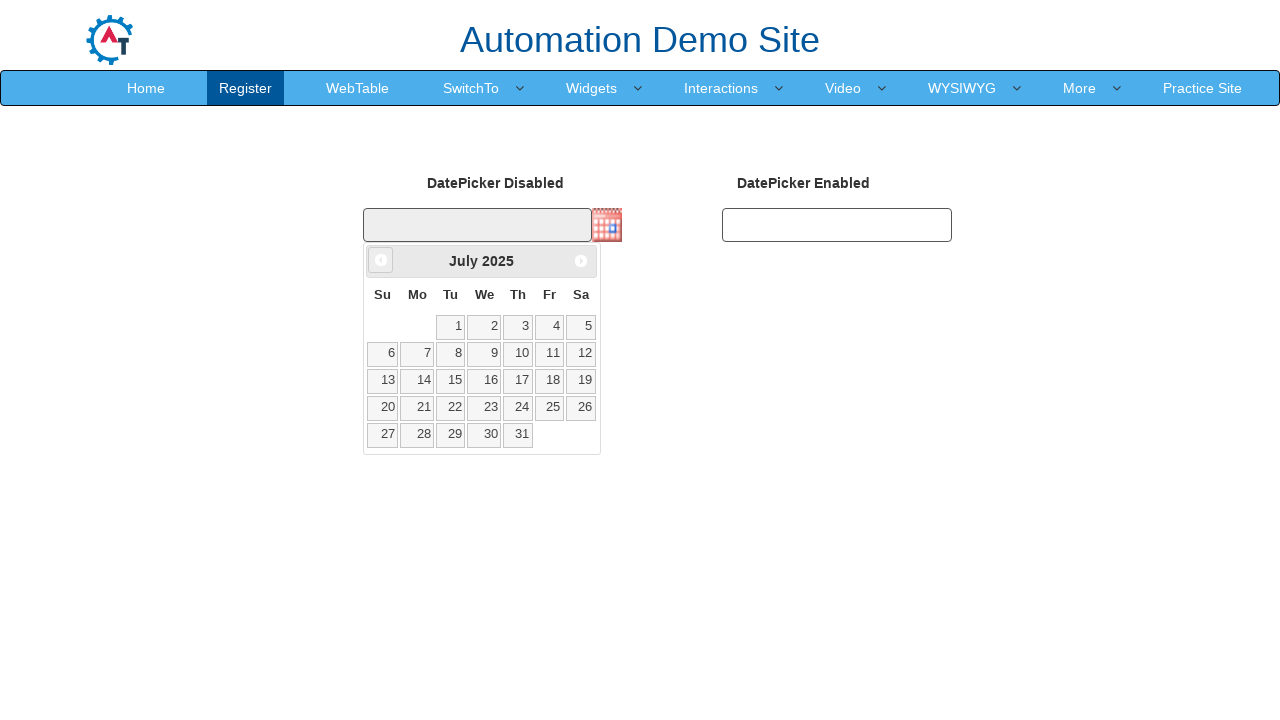

Clicked Previous button to navigate months (current: July 2025) at (381, 260) on xpath=//span[text()='Prev']
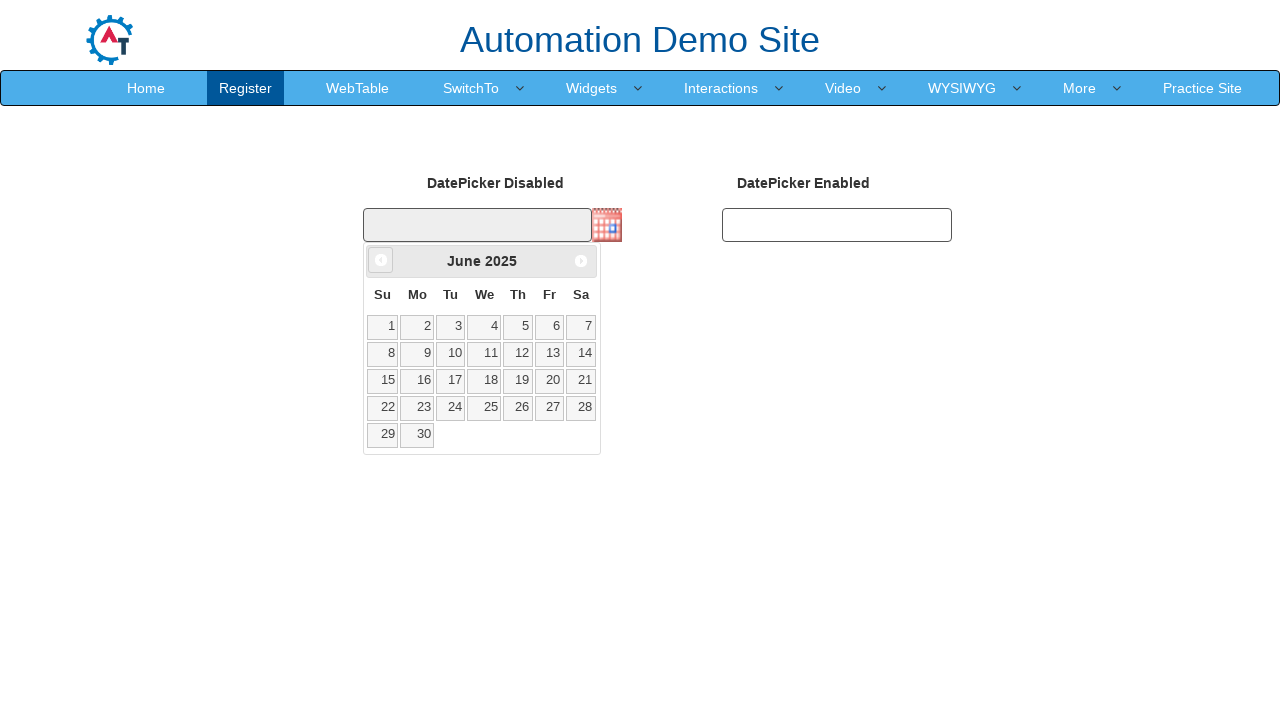

Waited 300ms for calendar to update
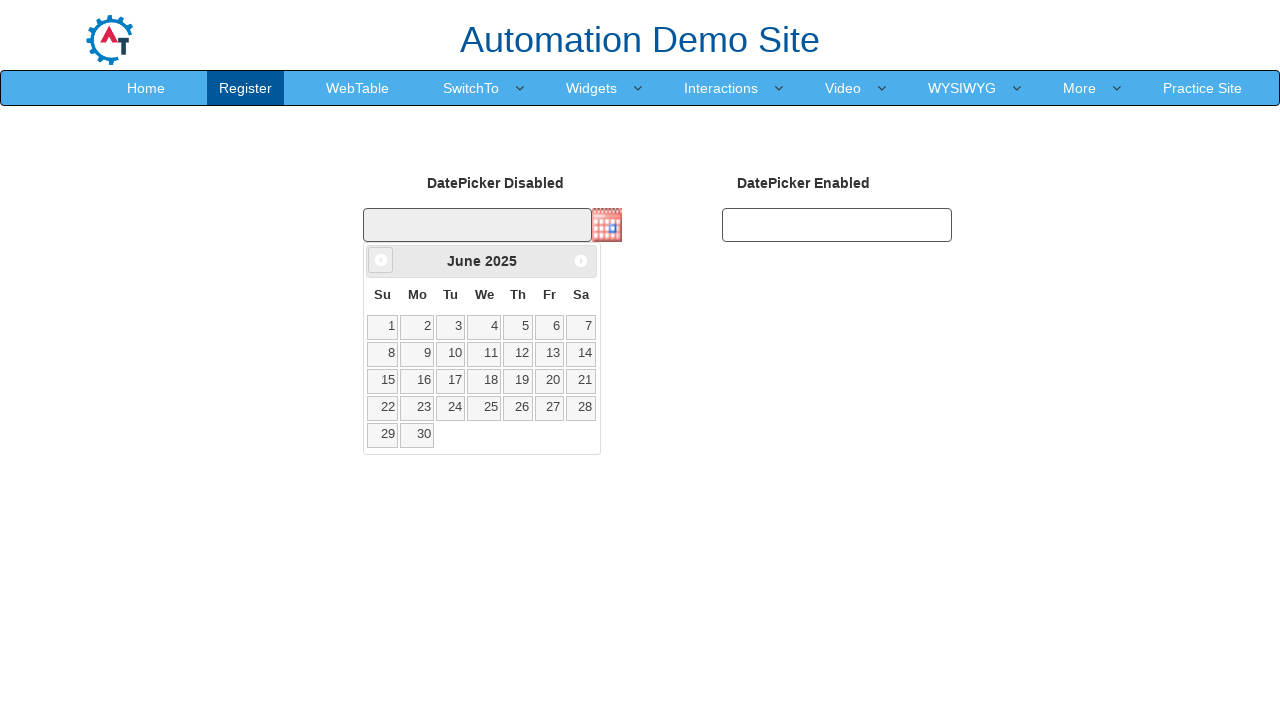

Clicked Previous button to navigate months (current: June 2025) at (381, 260) on xpath=//span[text()='Prev']
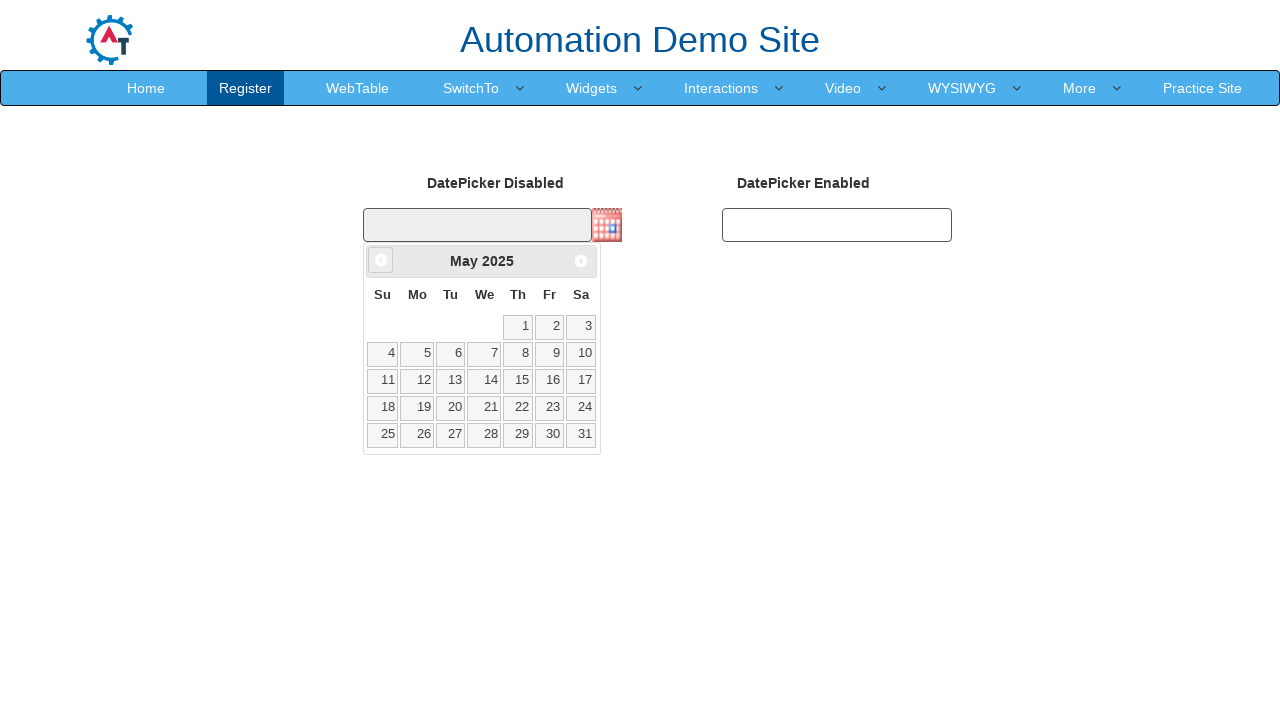

Waited 300ms for calendar to update
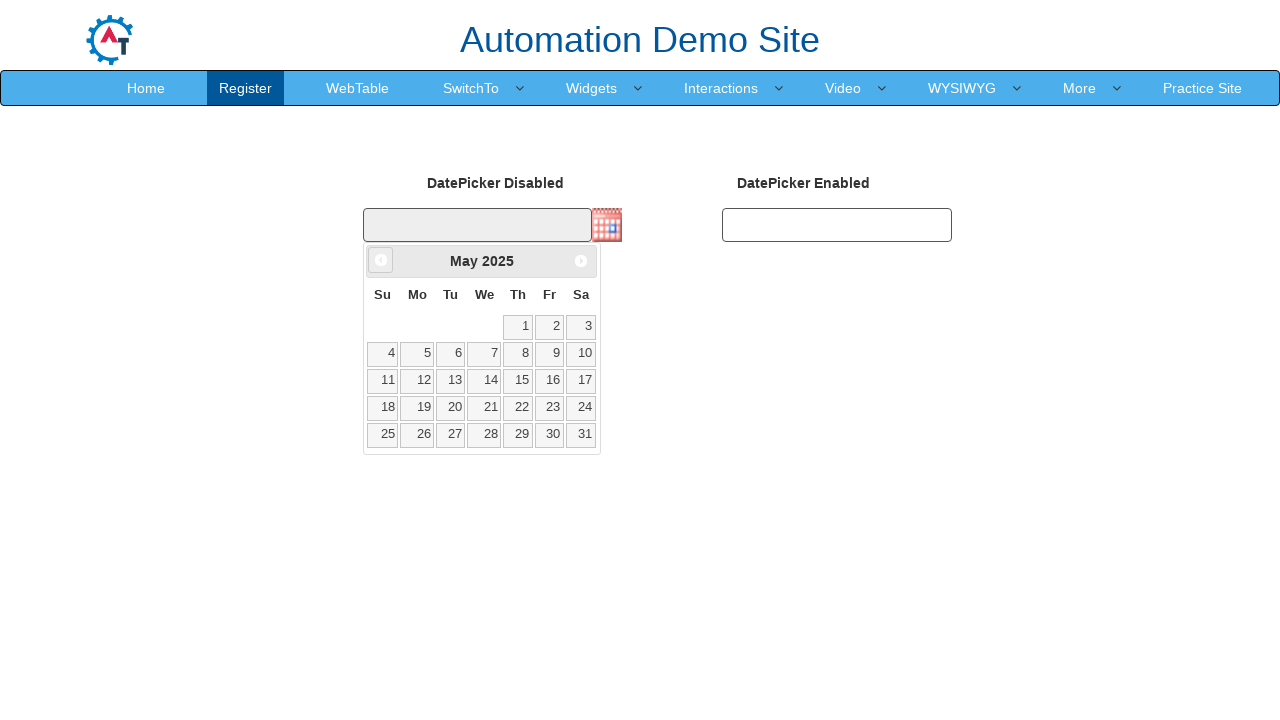

Clicked Previous button to navigate months (current: May 2025) at (381, 260) on xpath=//span[text()='Prev']
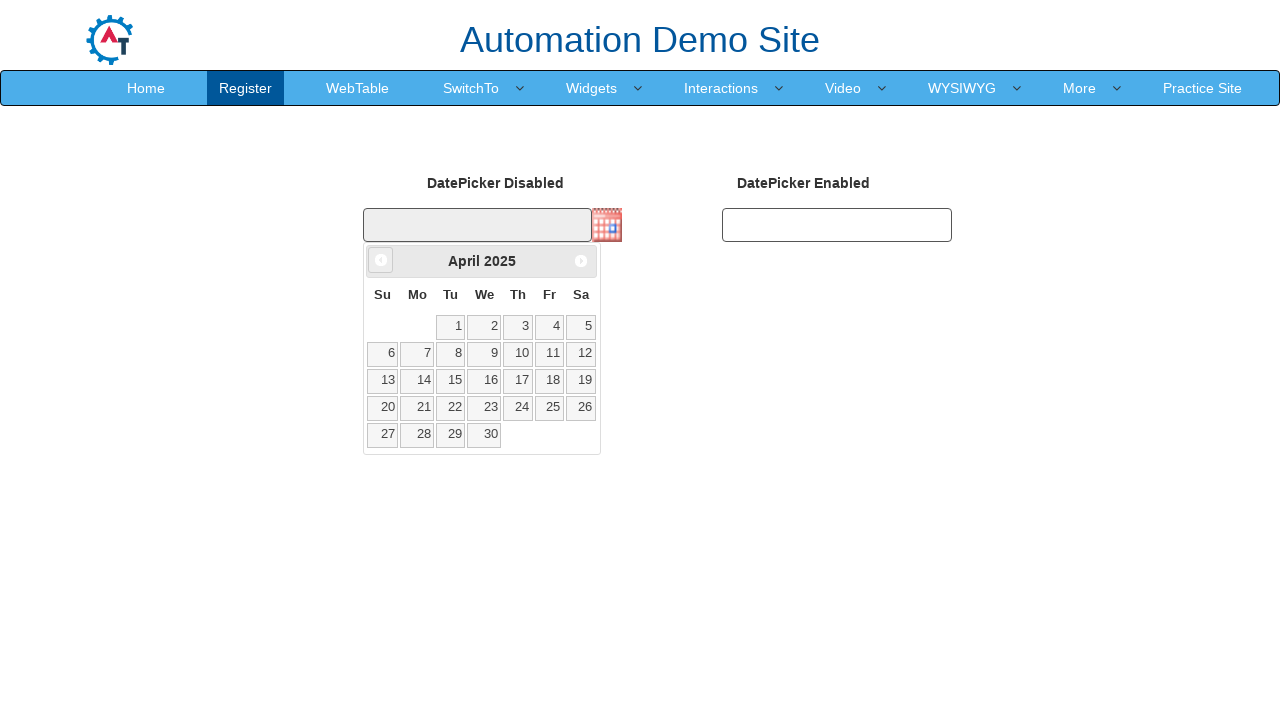

Waited 300ms for calendar to update
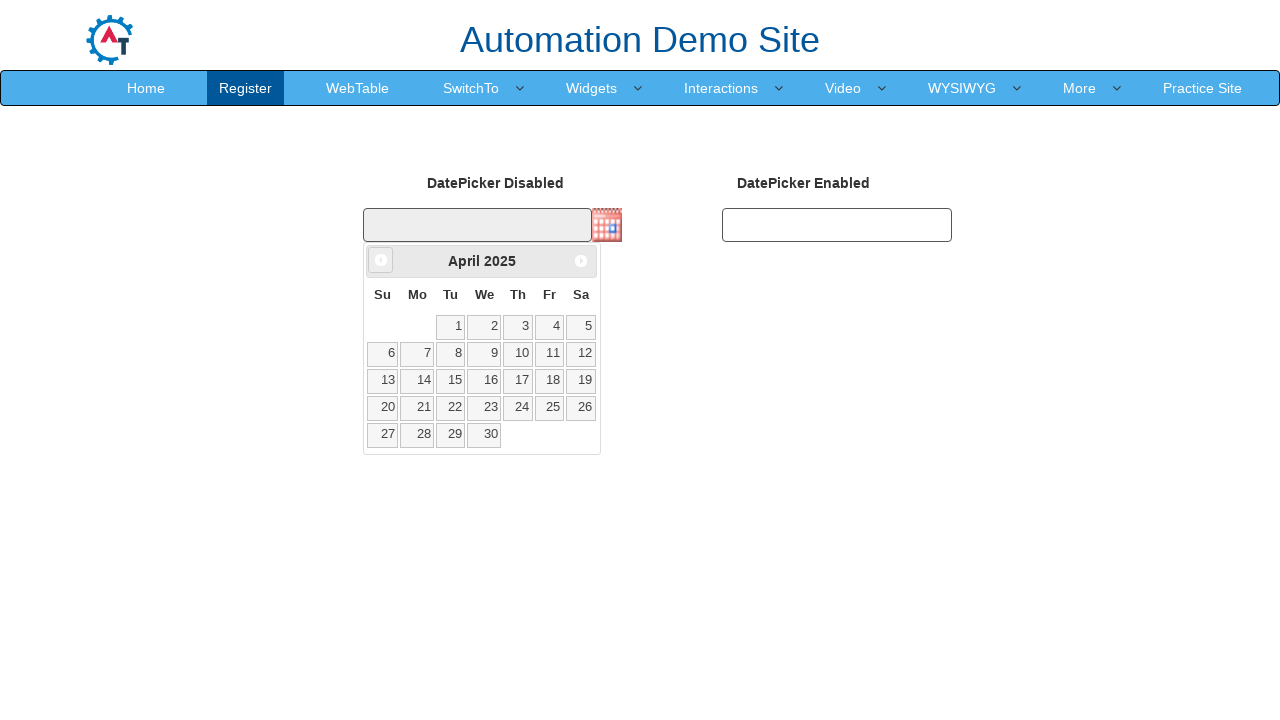

Clicked Previous button to navigate months (current: April 2025) at (381, 260) on xpath=//span[text()='Prev']
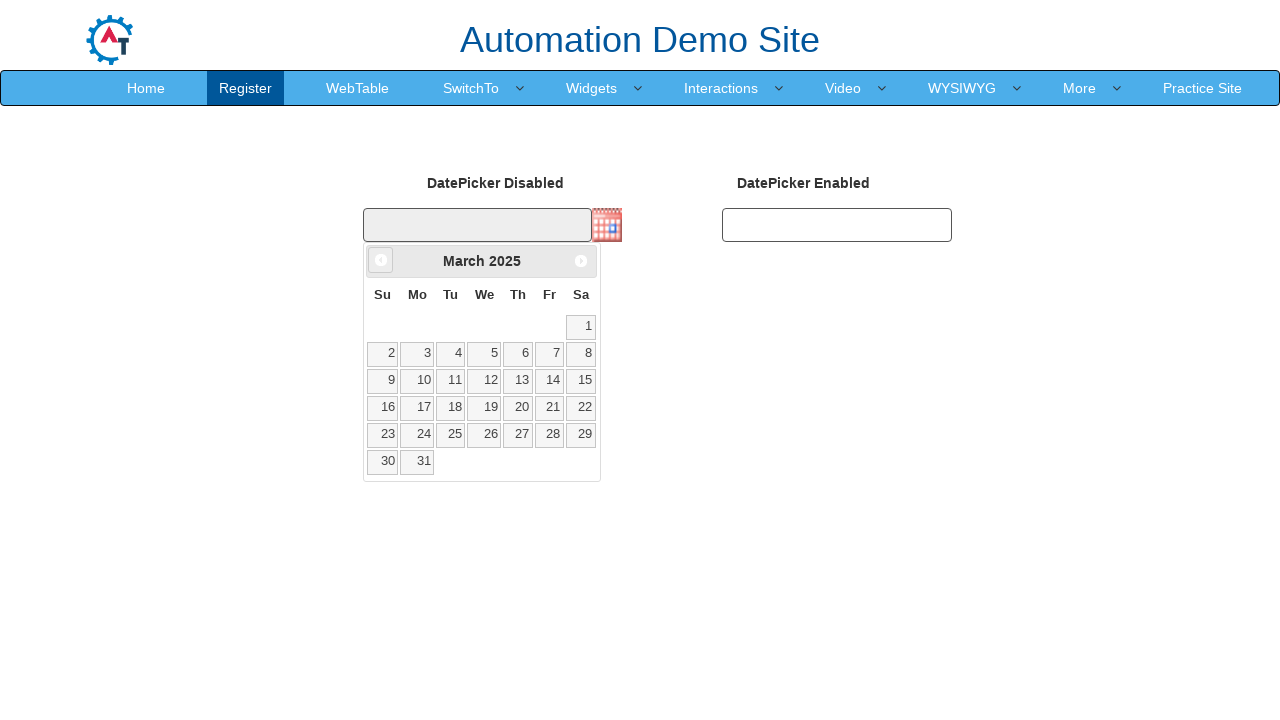

Waited 300ms for calendar to update
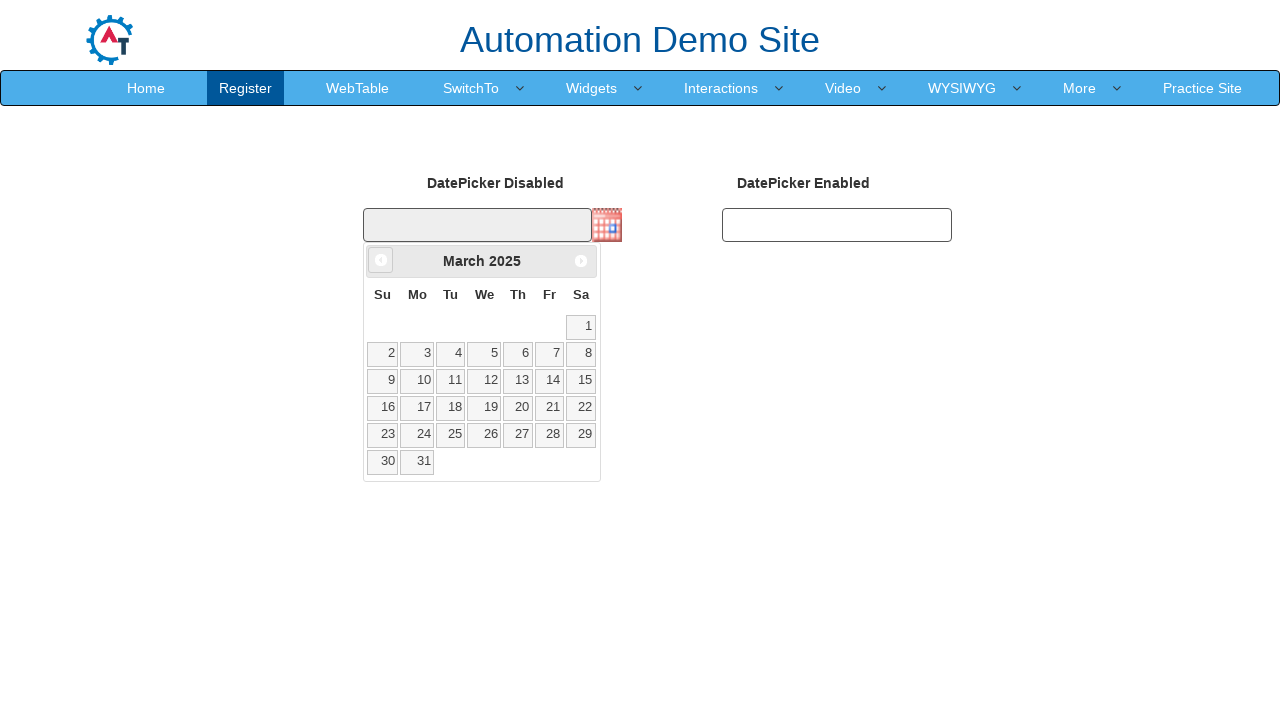

Clicked Previous button to navigate months (current: March 2025) at (381, 260) on xpath=//span[text()='Prev']
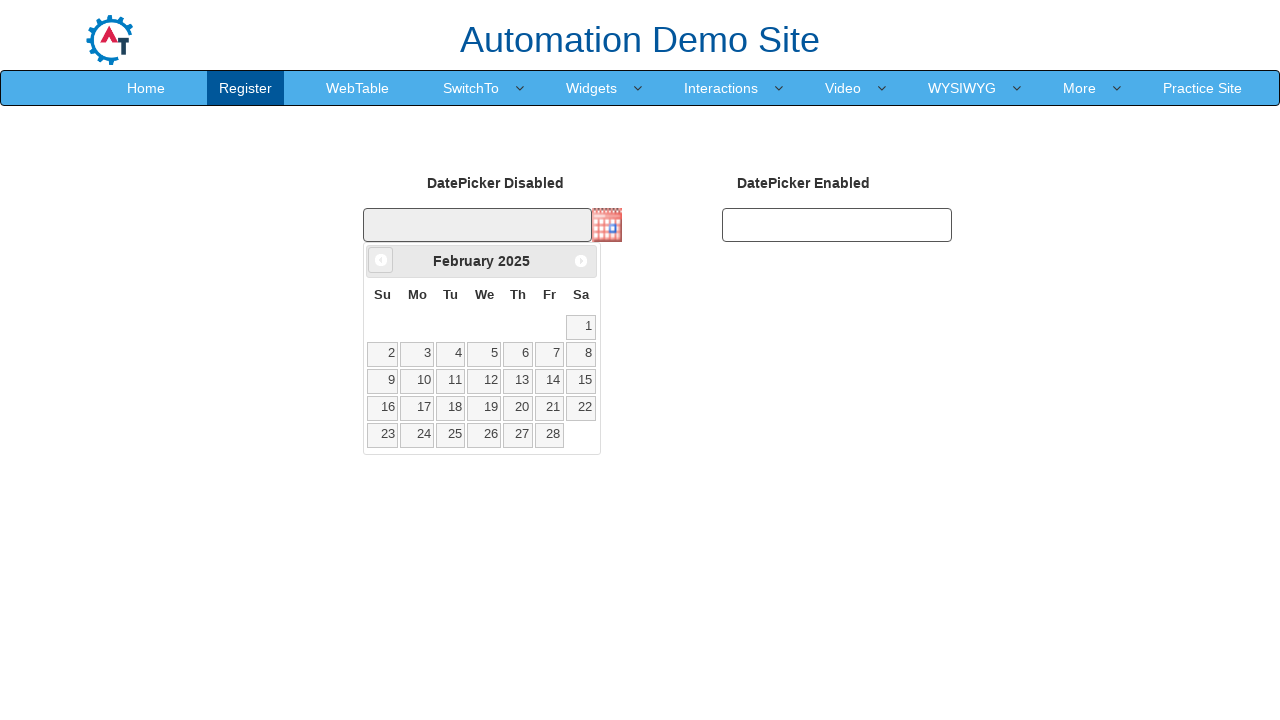

Waited 300ms for calendar to update
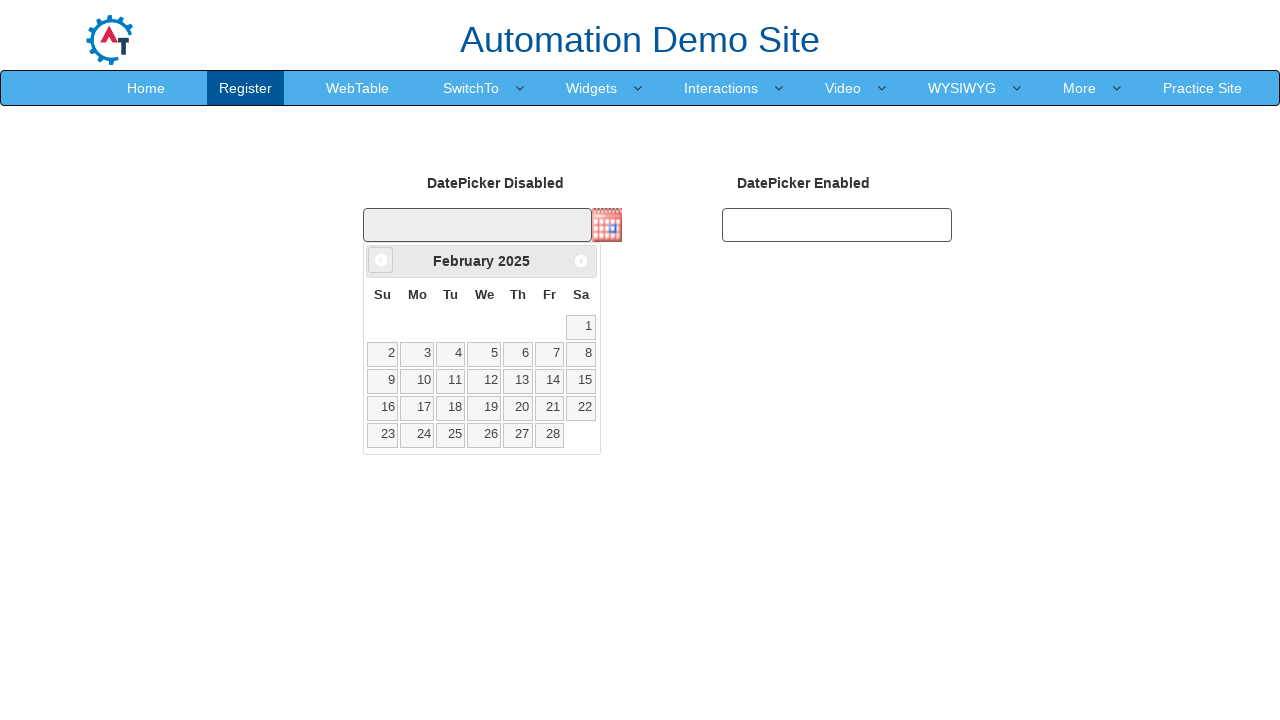

Clicked Previous button to navigate months (current: February 2025) at (381, 260) on xpath=//span[text()='Prev']
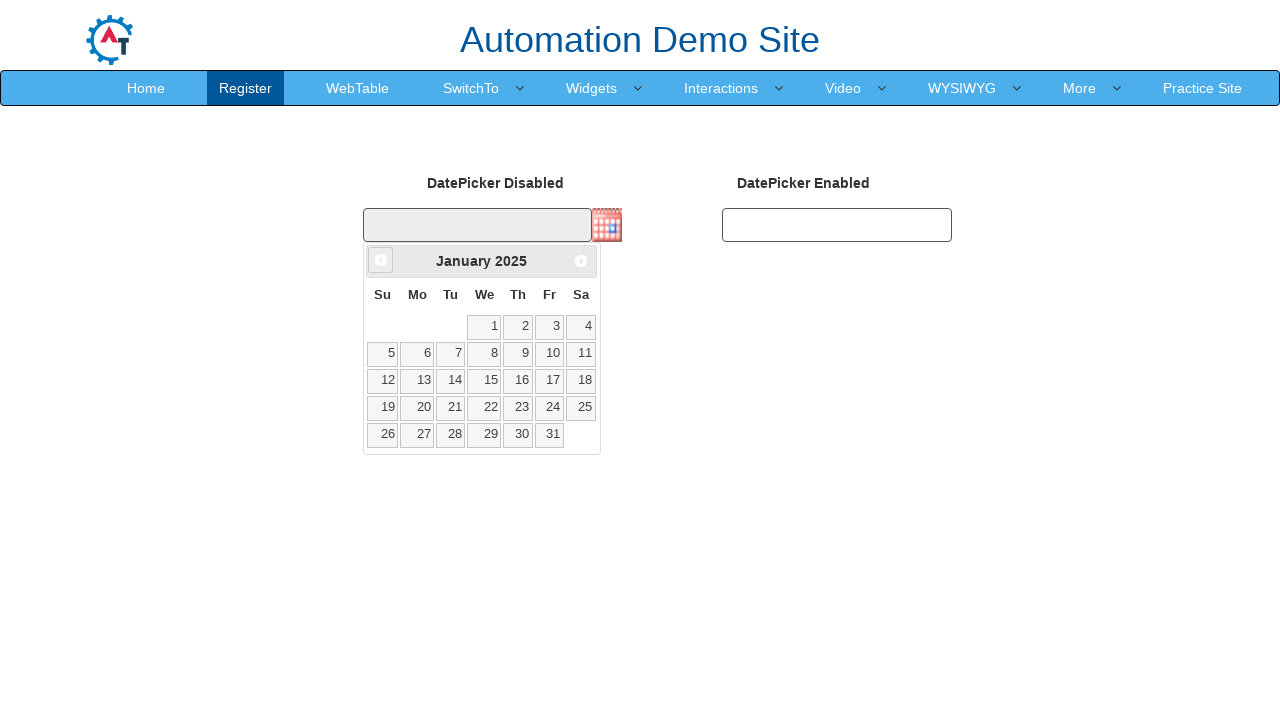

Waited 300ms for calendar to update
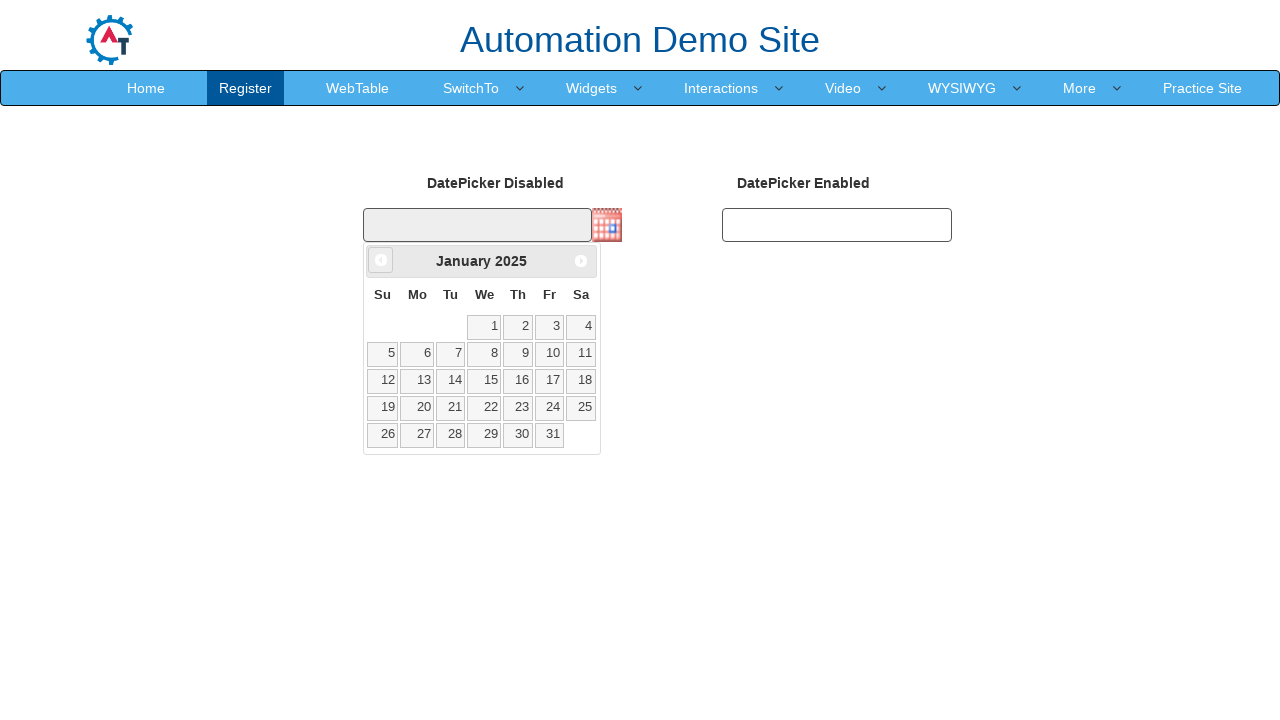

Clicked Previous button to navigate months (current: January 2025) at (381, 260) on xpath=//span[text()='Prev']
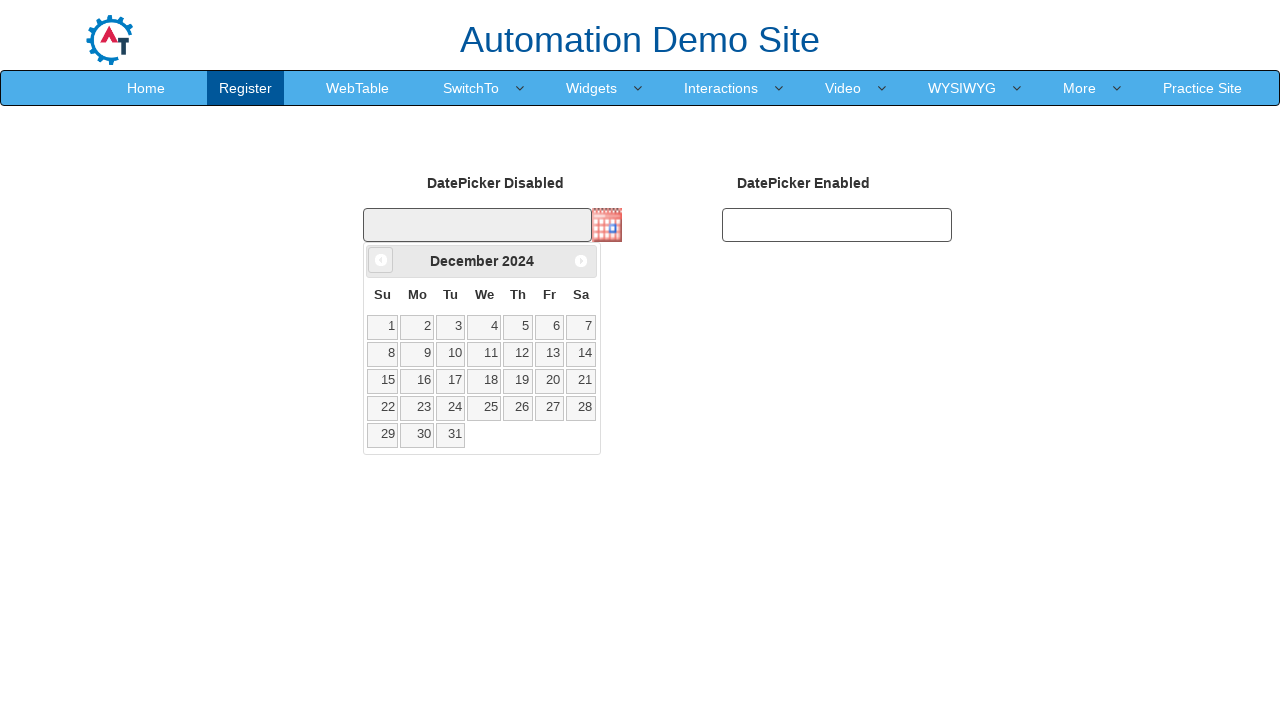

Waited 300ms for calendar to update
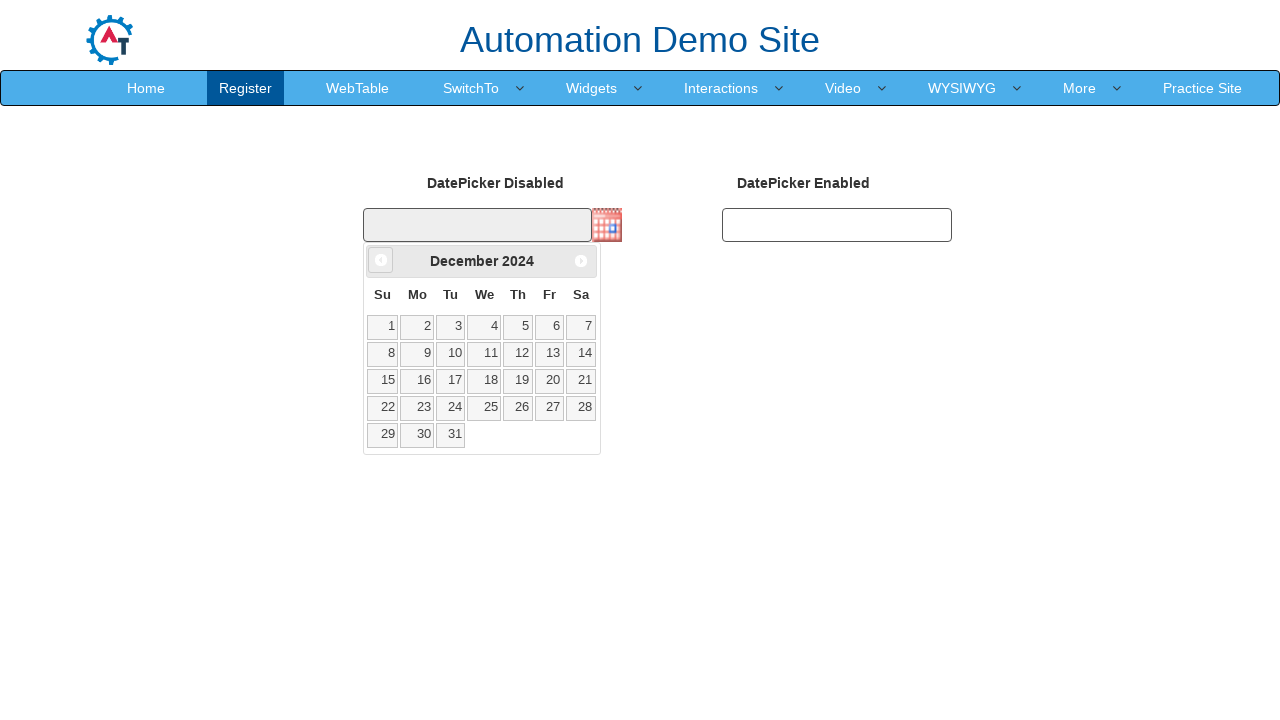

Clicked Previous button to navigate months (current: December 2024) at (381, 260) on xpath=//span[text()='Prev']
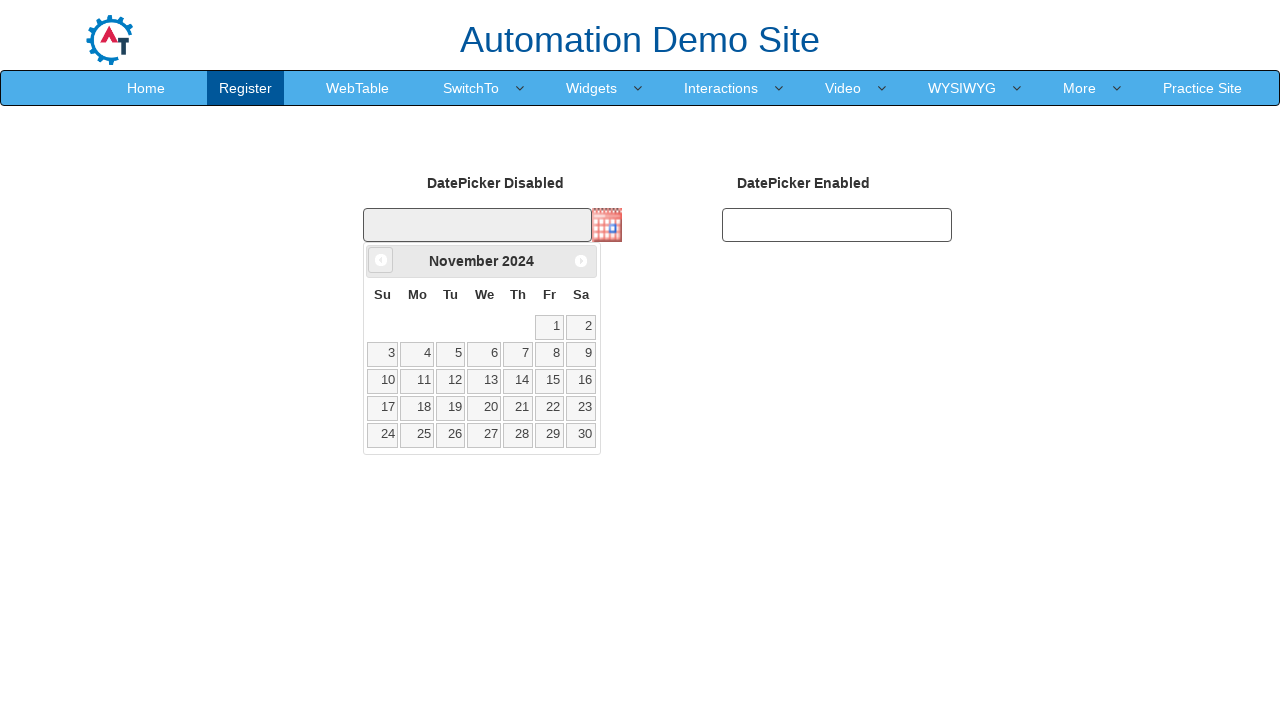

Waited 300ms for calendar to update
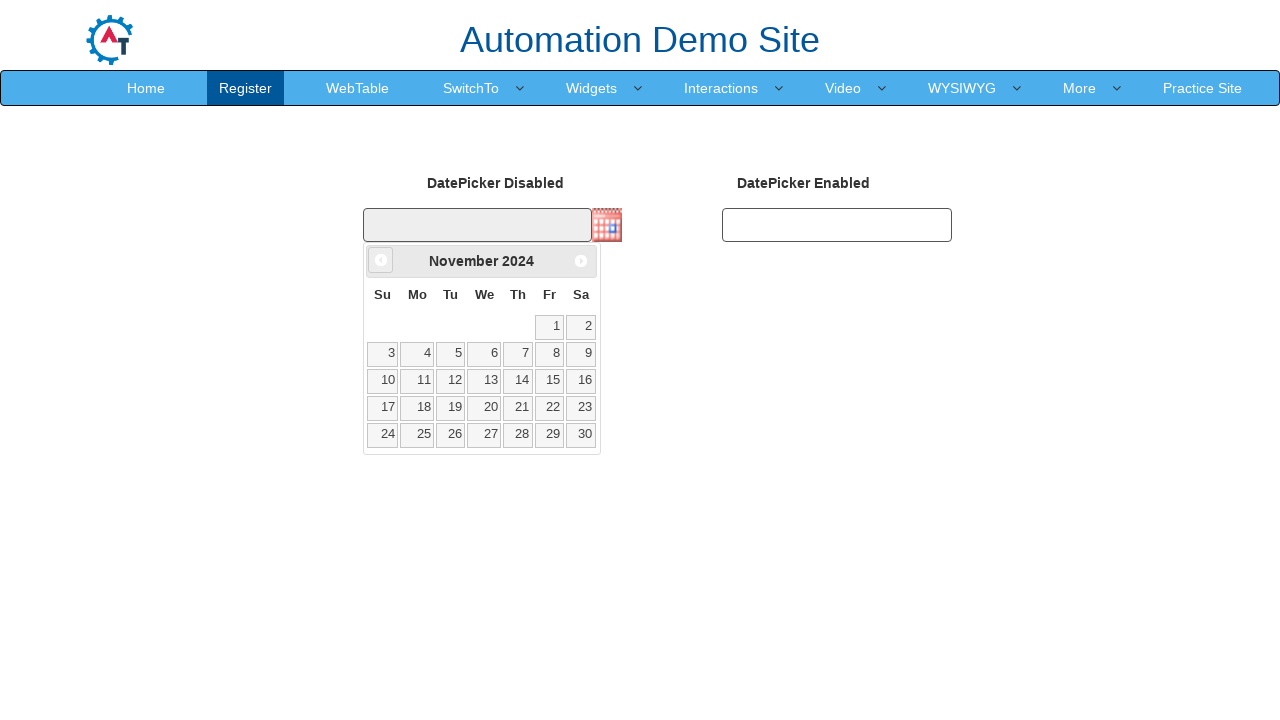

Clicked Previous button to navigate months (current: November 2024) at (381, 260) on xpath=//span[text()='Prev']
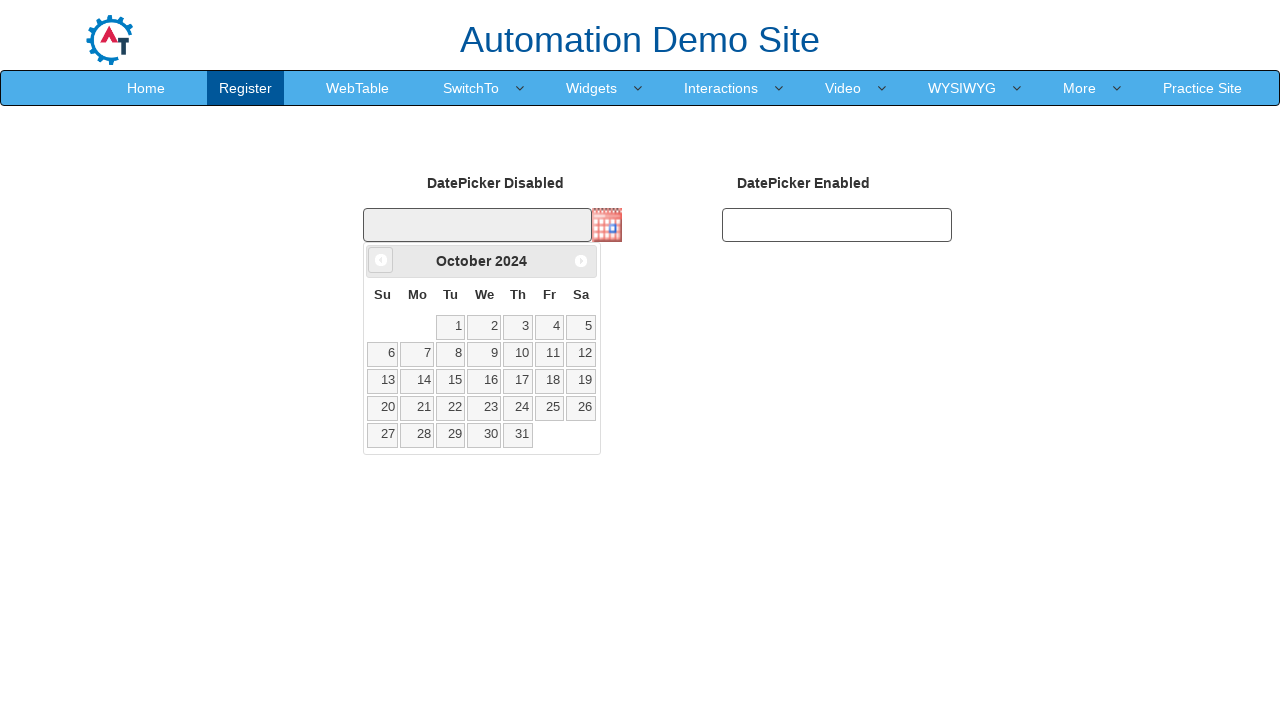

Waited 300ms for calendar to update
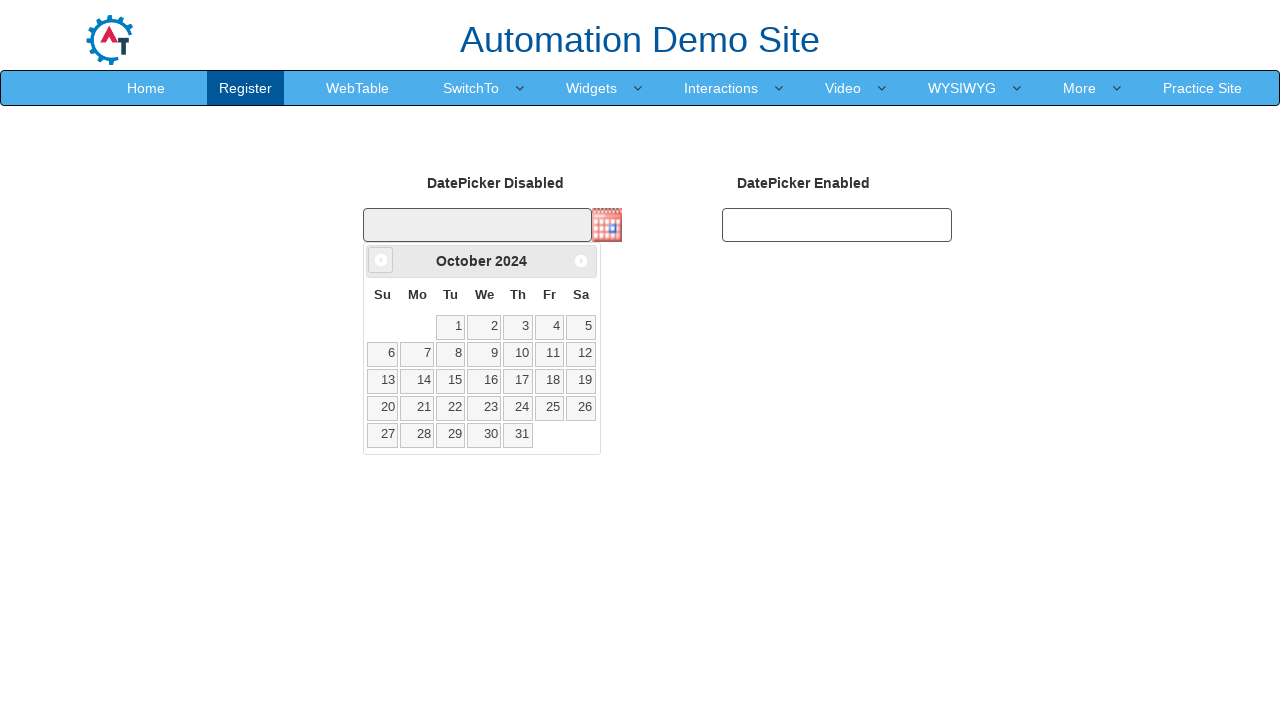

Clicked Previous button to navigate months (current: October 2024) at (381, 260) on xpath=//span[text()='Prev']
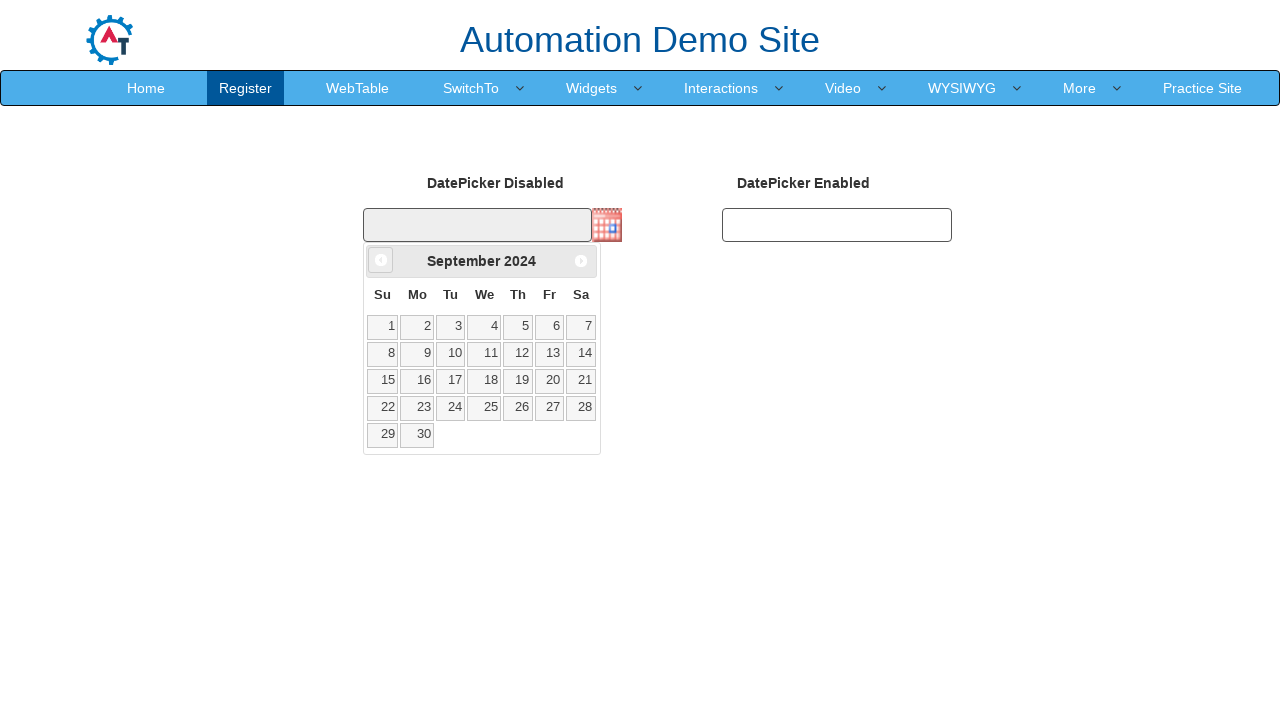

Waited 300ms for calendar to update
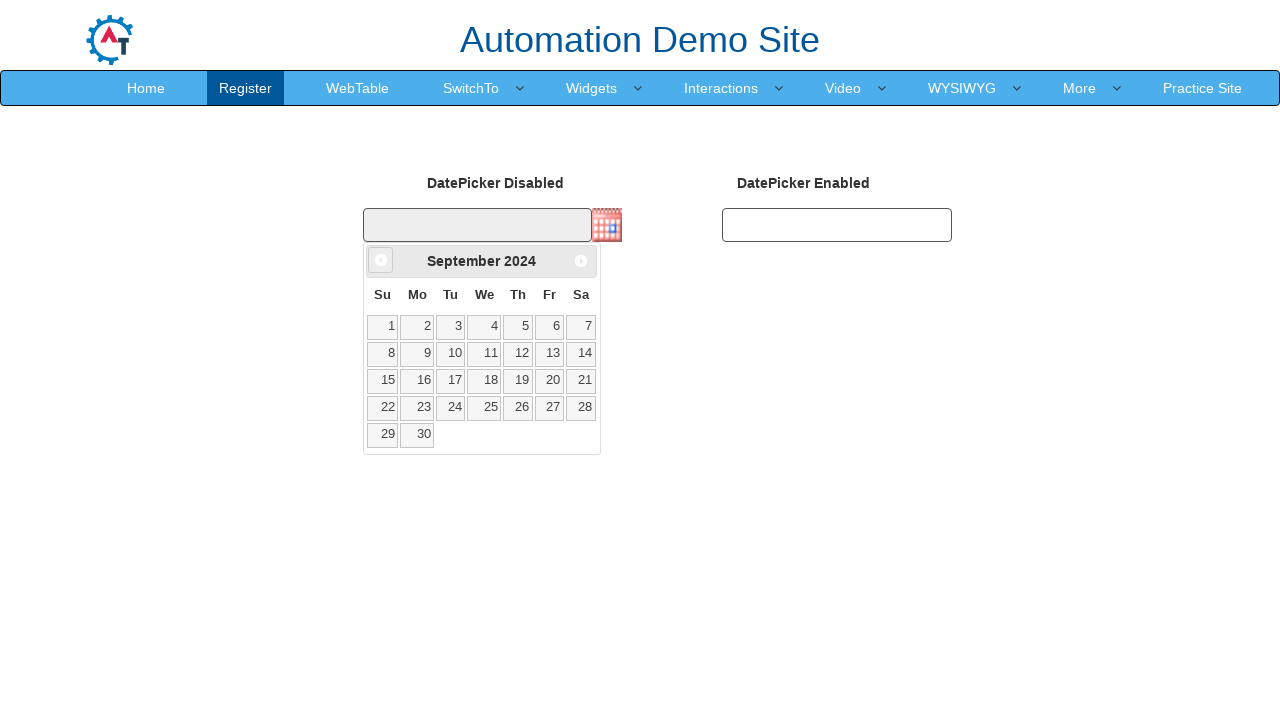

Clicked Previous button to navigate months (current: September 2024) at (381, 260) on xpath=//span[text()='Prev']
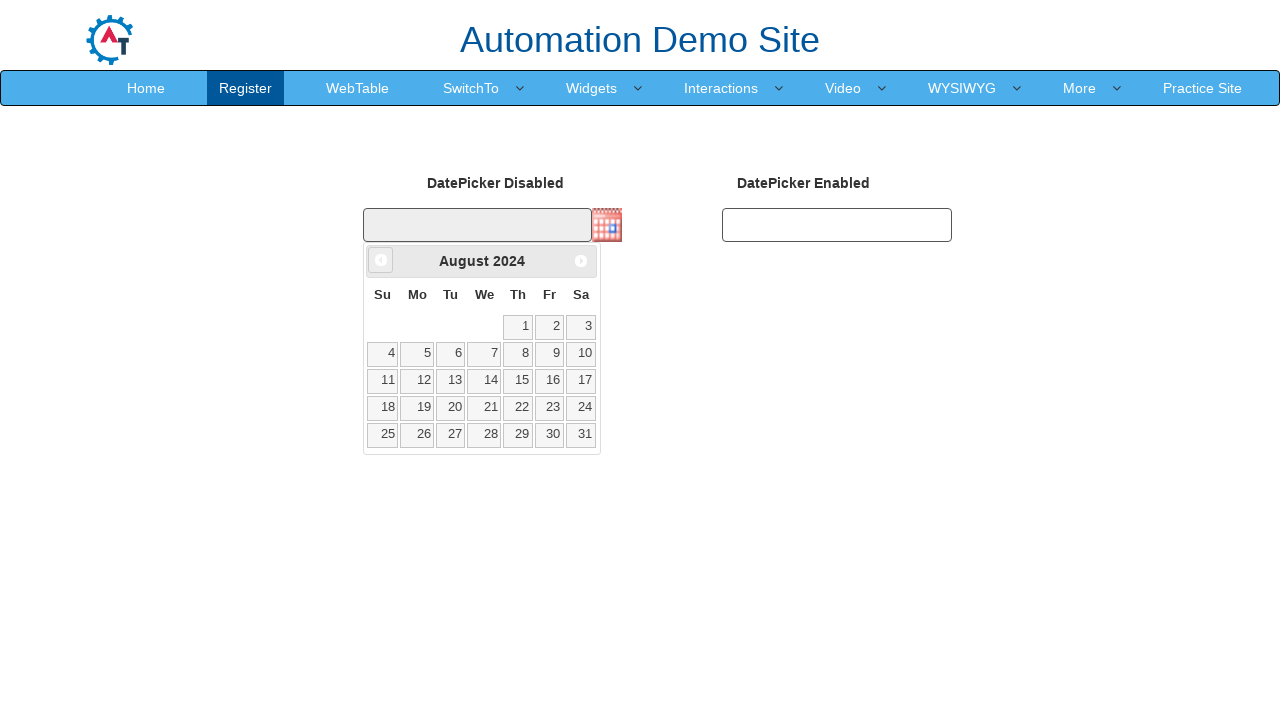

Waited 300ms for calendar to update
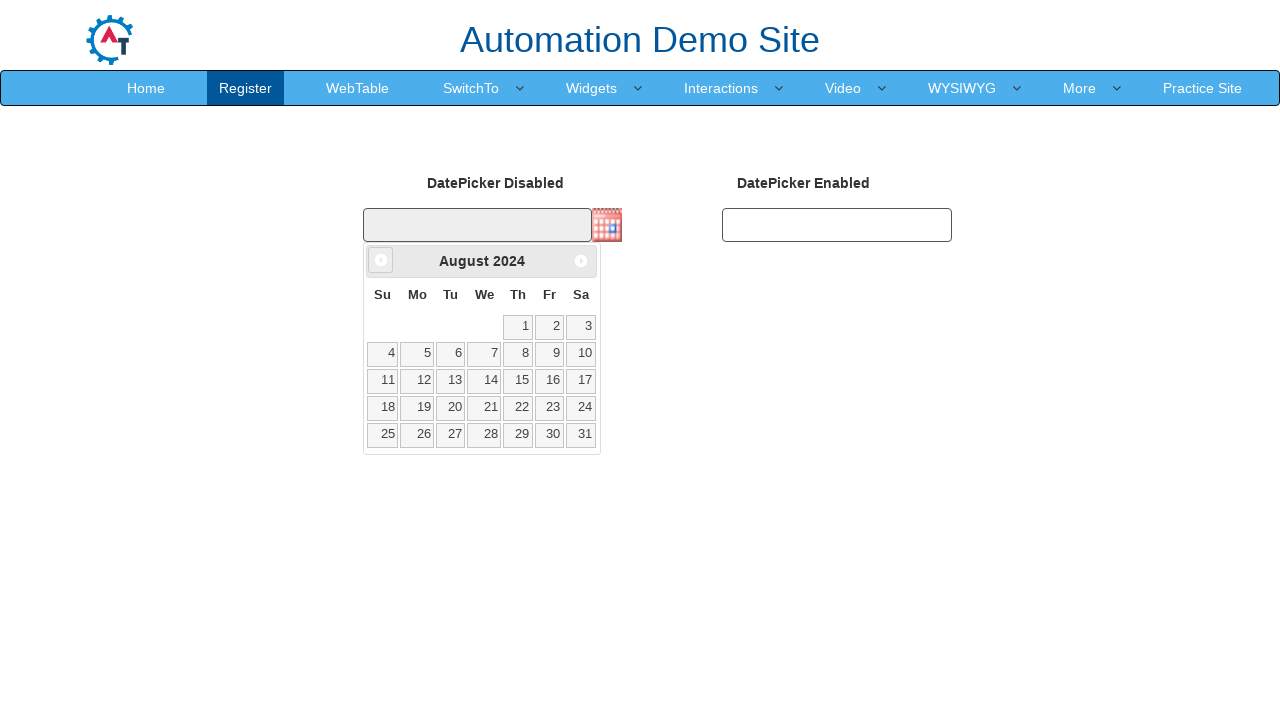

Clicked Previous button to navigate months (current: August 2024) at (381, 260) on xpath=//span[text()='Prev']
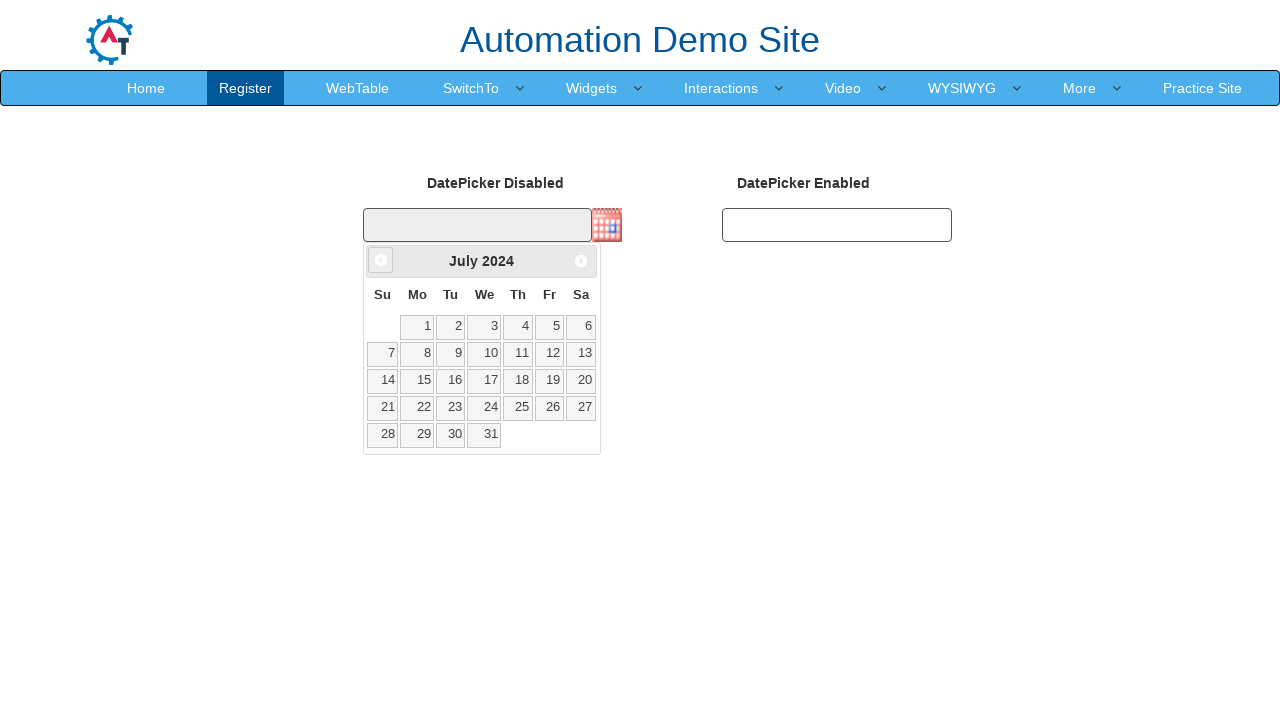

Waited 300ms for calendar to update
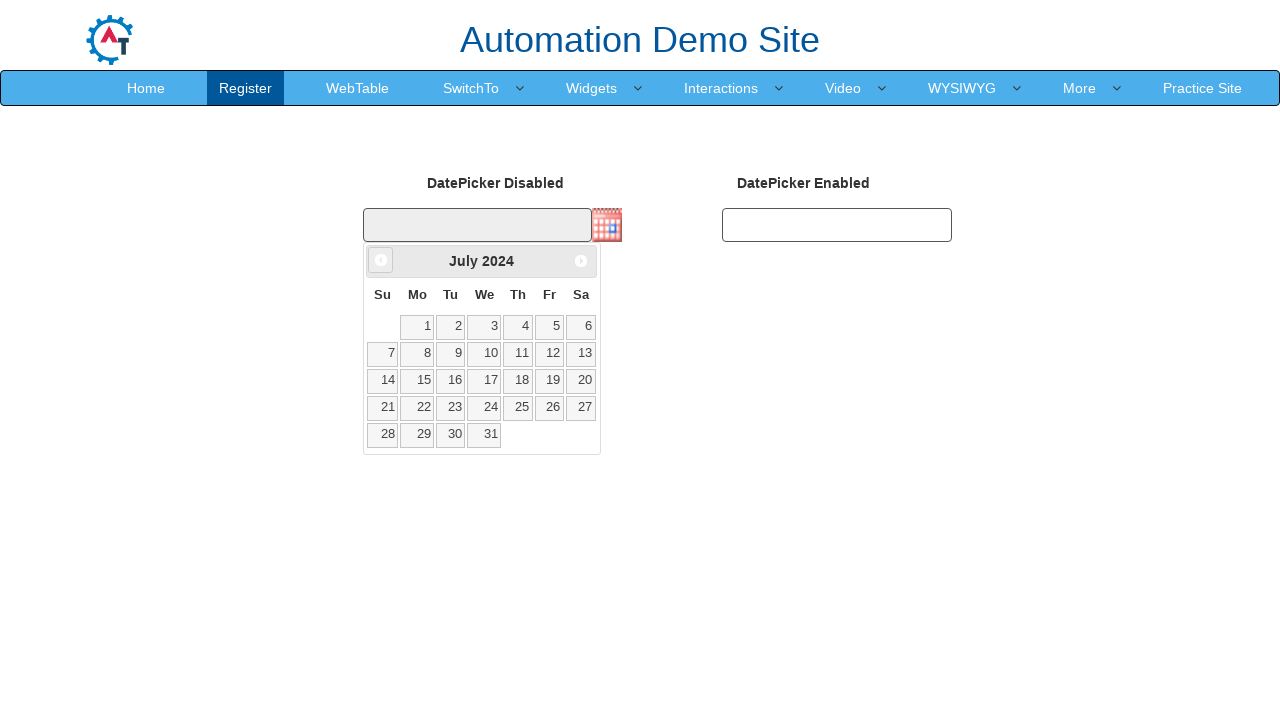

Clicked Previous button to navigate months (current: July 2024) at (381, 260) on xpath=//span[text()='Prev']
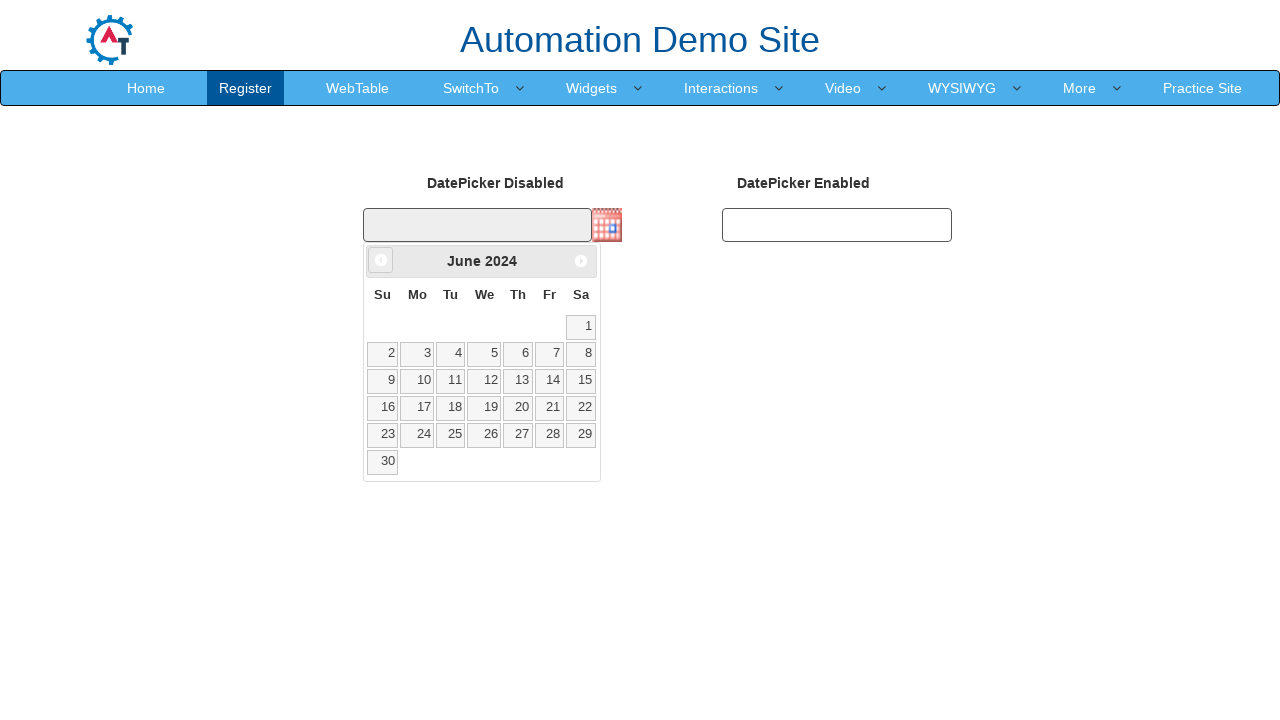

Waited 300ms for calendar to update
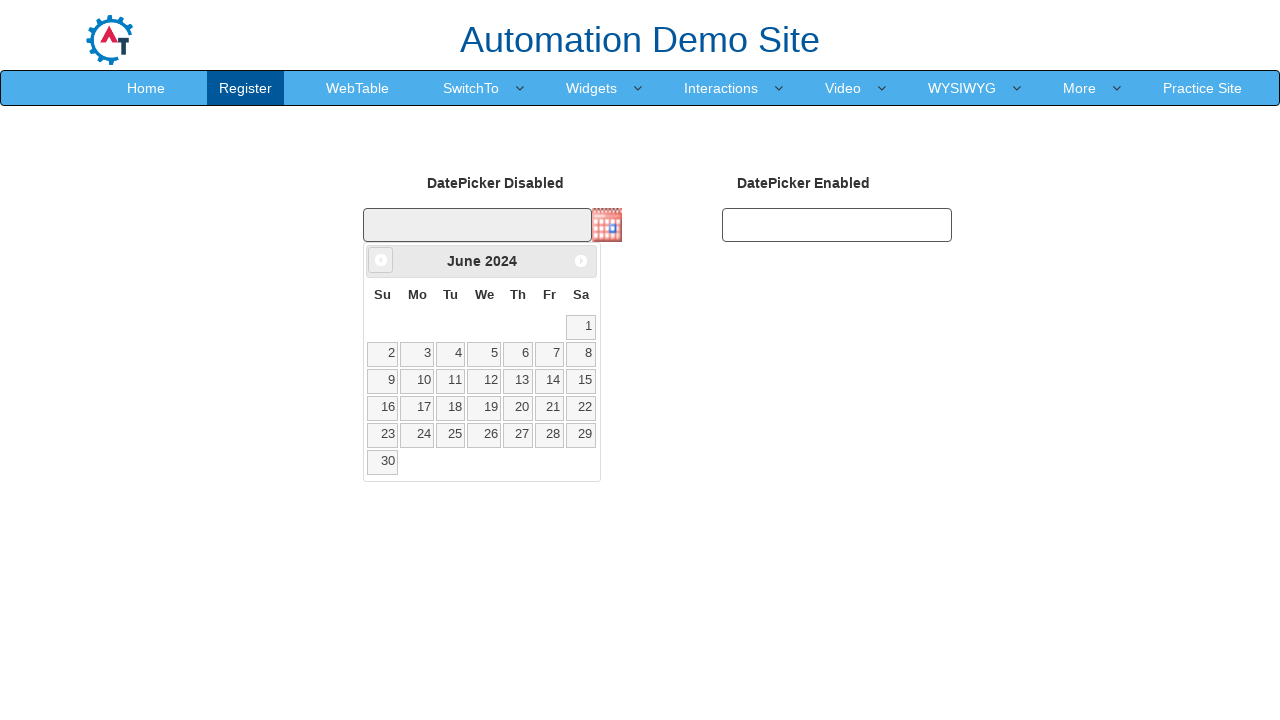

Clicked Previous button to navigate months (current: June 2024) at (381, 260) on xpath=//span[text()='Prev']
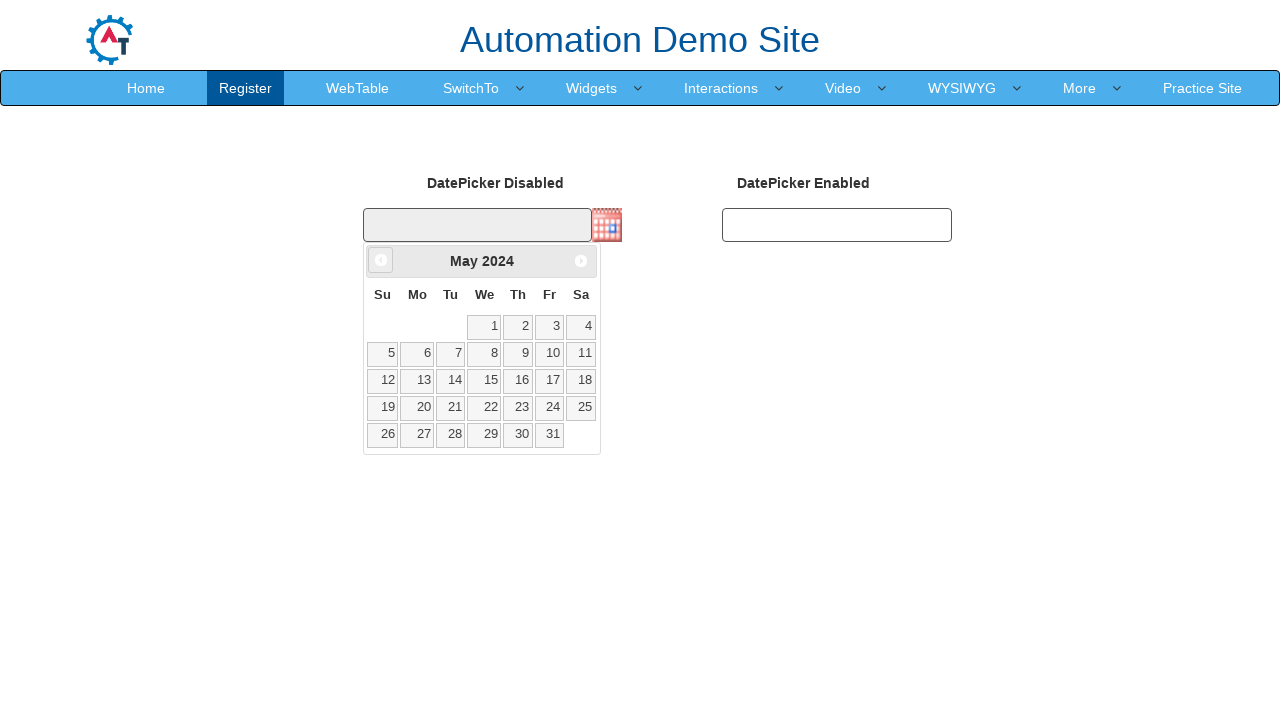

Waited 300ms for calendar to update
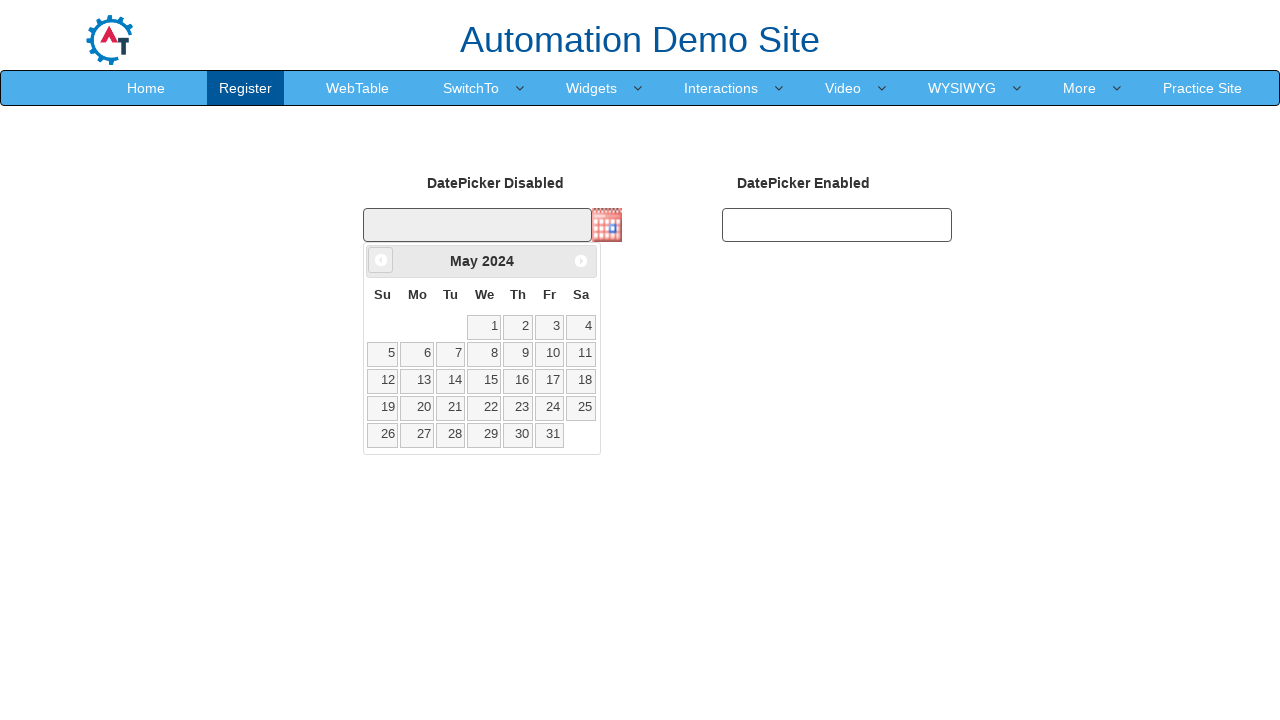

Clicked Previous button to navigate months (current: May 2024) at (381, 260) on xpath=//span[text()='Prev']
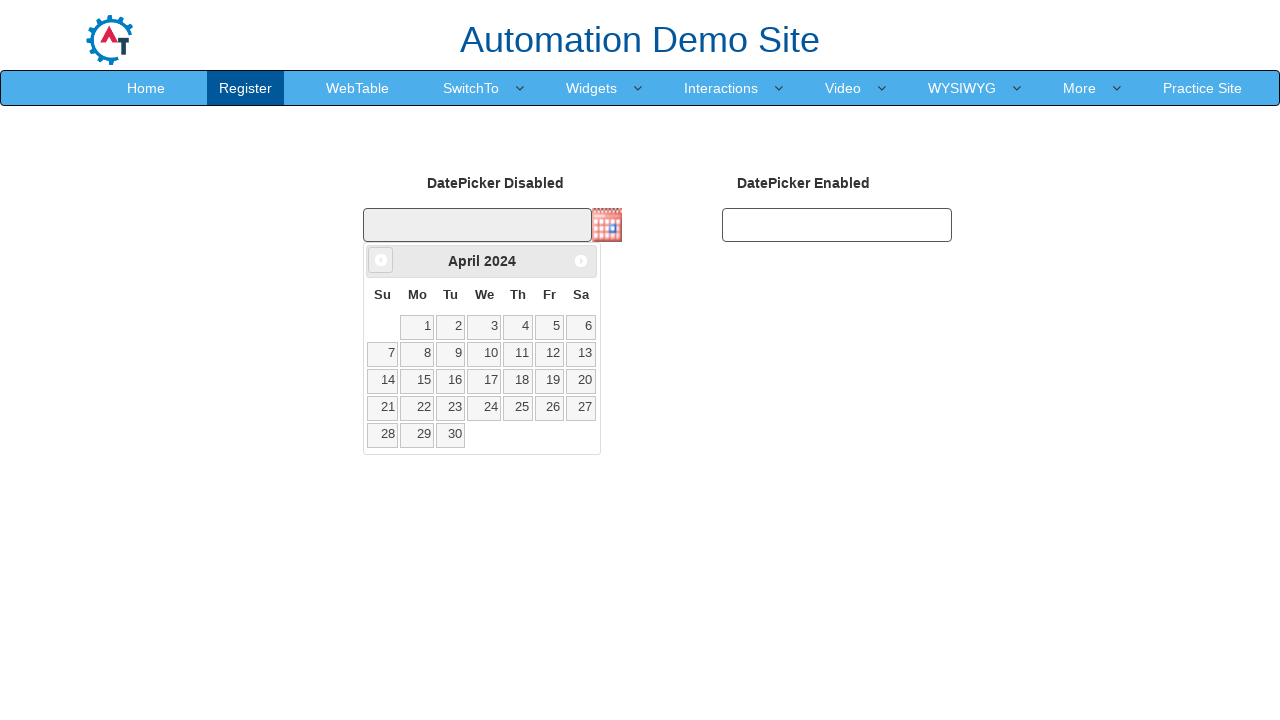

Waited 300ms for calendar to update
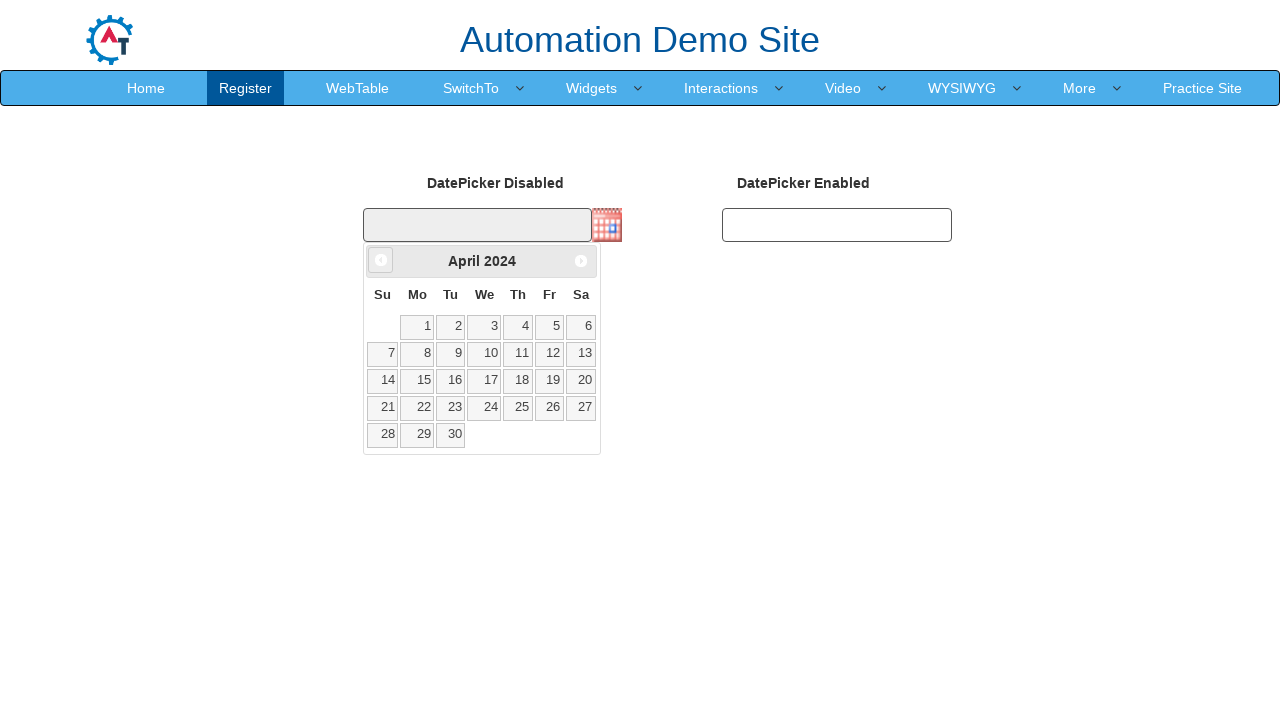

Clicked Previous button to navigate months (current: April 2024) at (381, 260) on xpath=//span[text()='Prev']
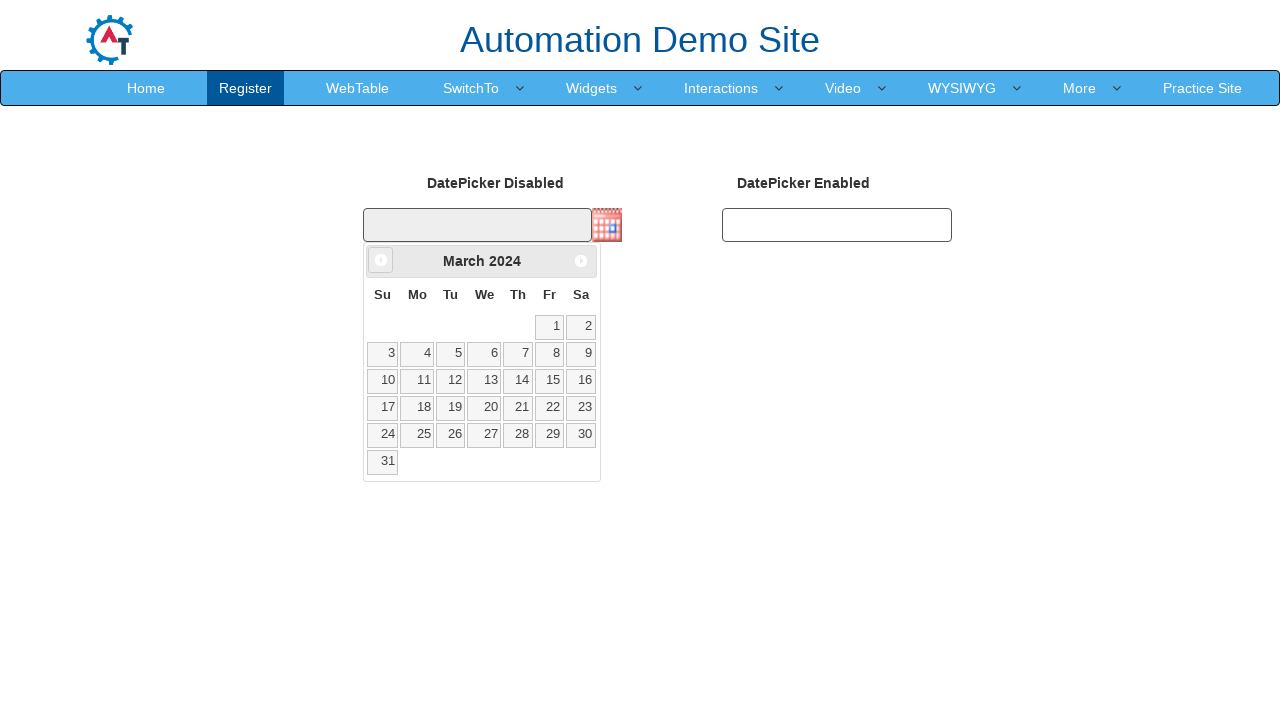

Waited 300ms for calendar to update
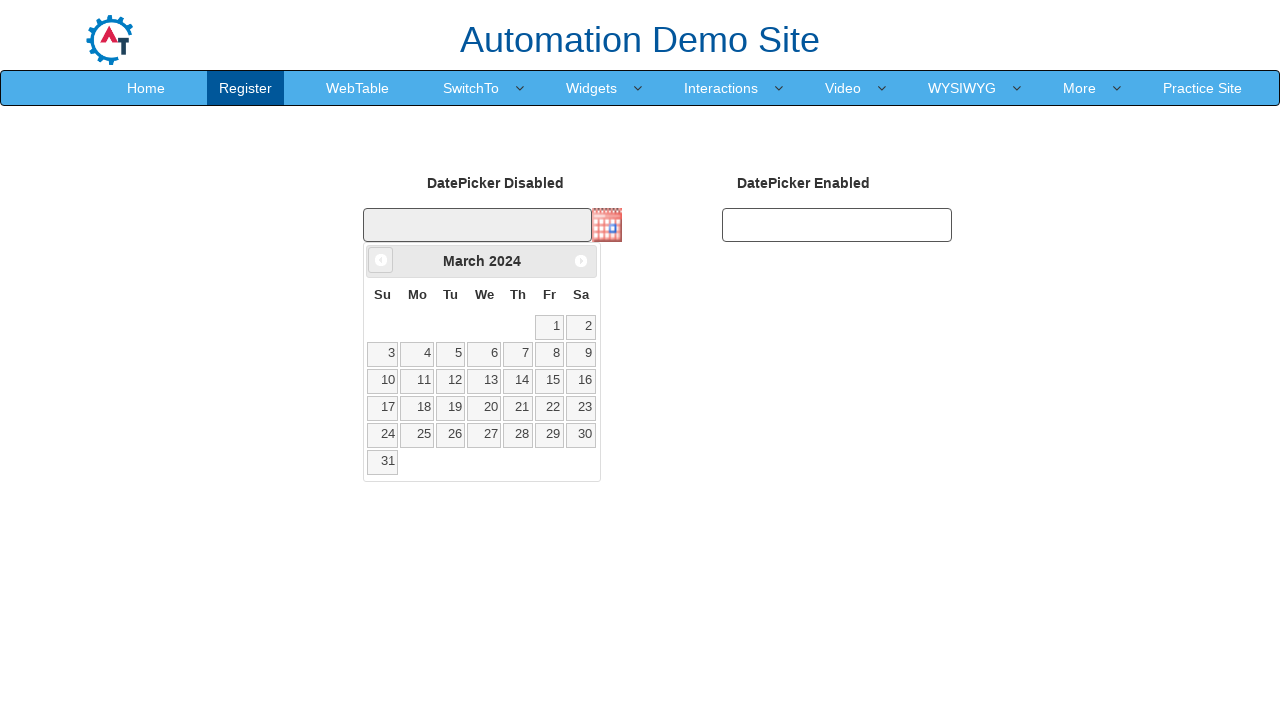

Clicked Previous button to navigate months (current: March 2024) at (381, 260) on xpath=//span[text()='Prev']
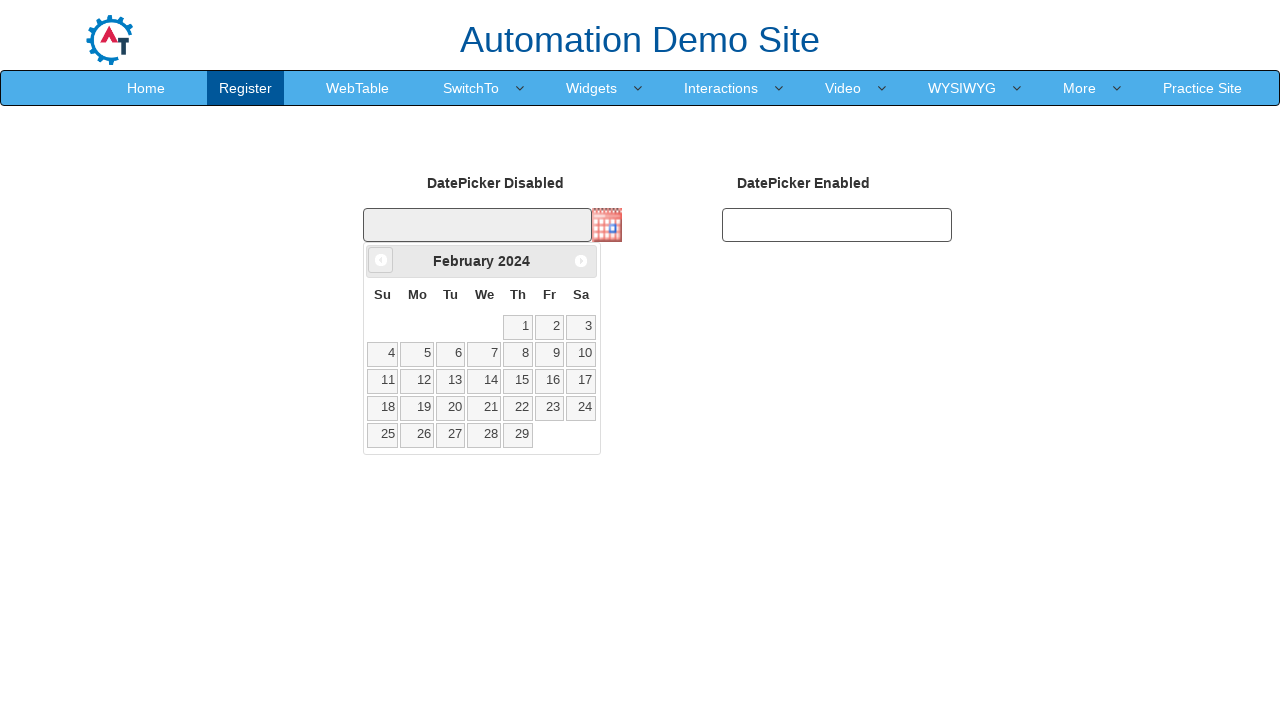

Waited 300ms for calendar to update
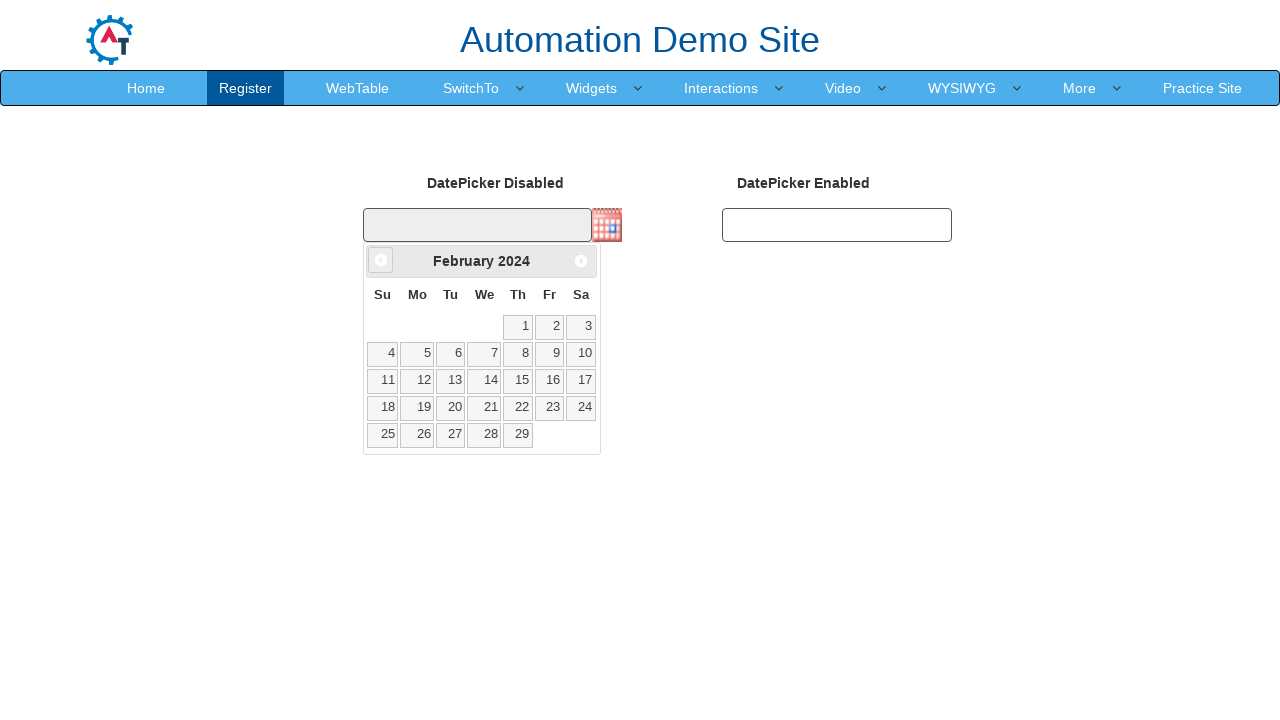

Clicked Previous button to navigate months (current: February 2024) at (381, 260) on xpath=//span[text()='Prev']
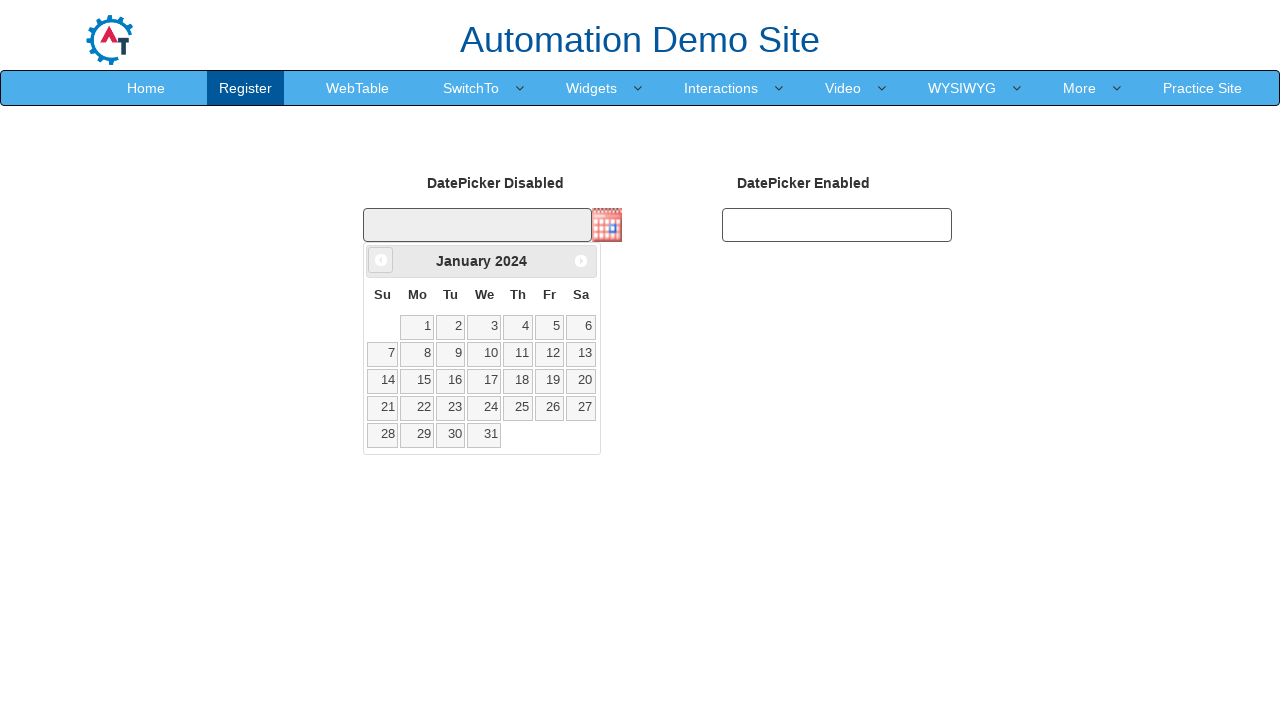

Waited 300ms for calendar to update
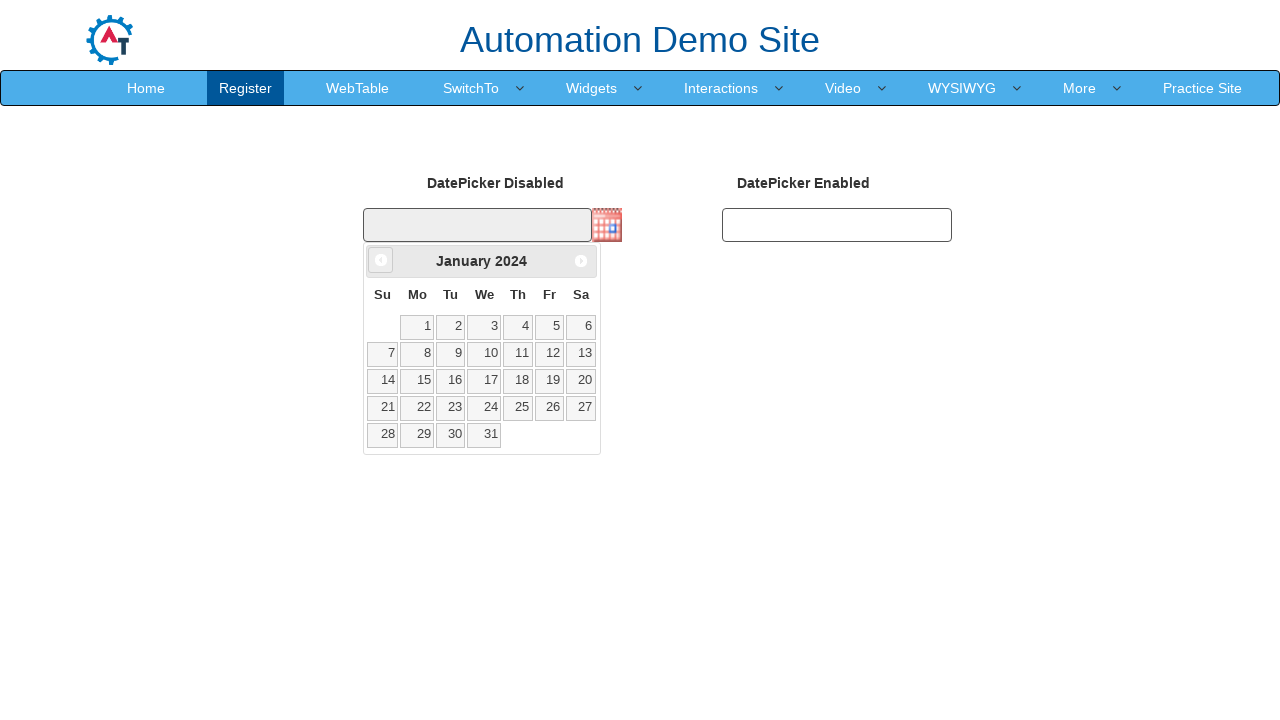

Clicked Previous button to navigate months (current: January 2024) at (381, 260) on xpath=//span[text()='Prev']
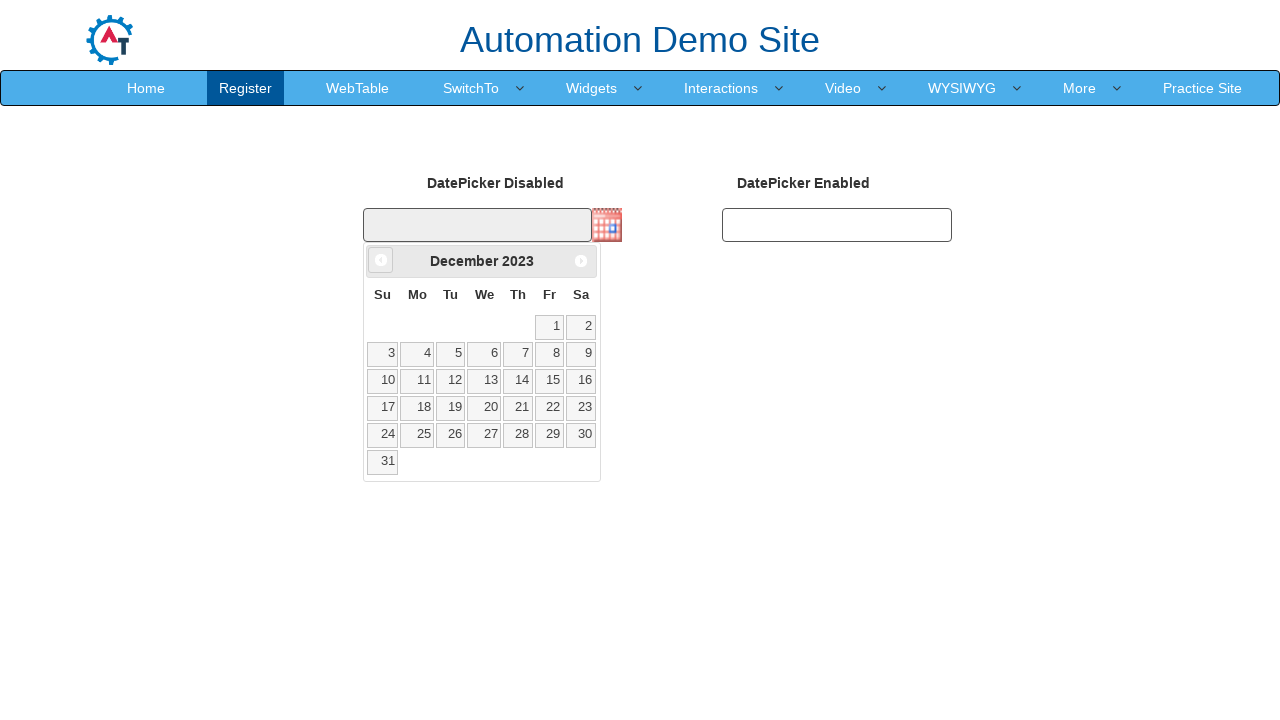

Waited 300ms for calendar to update
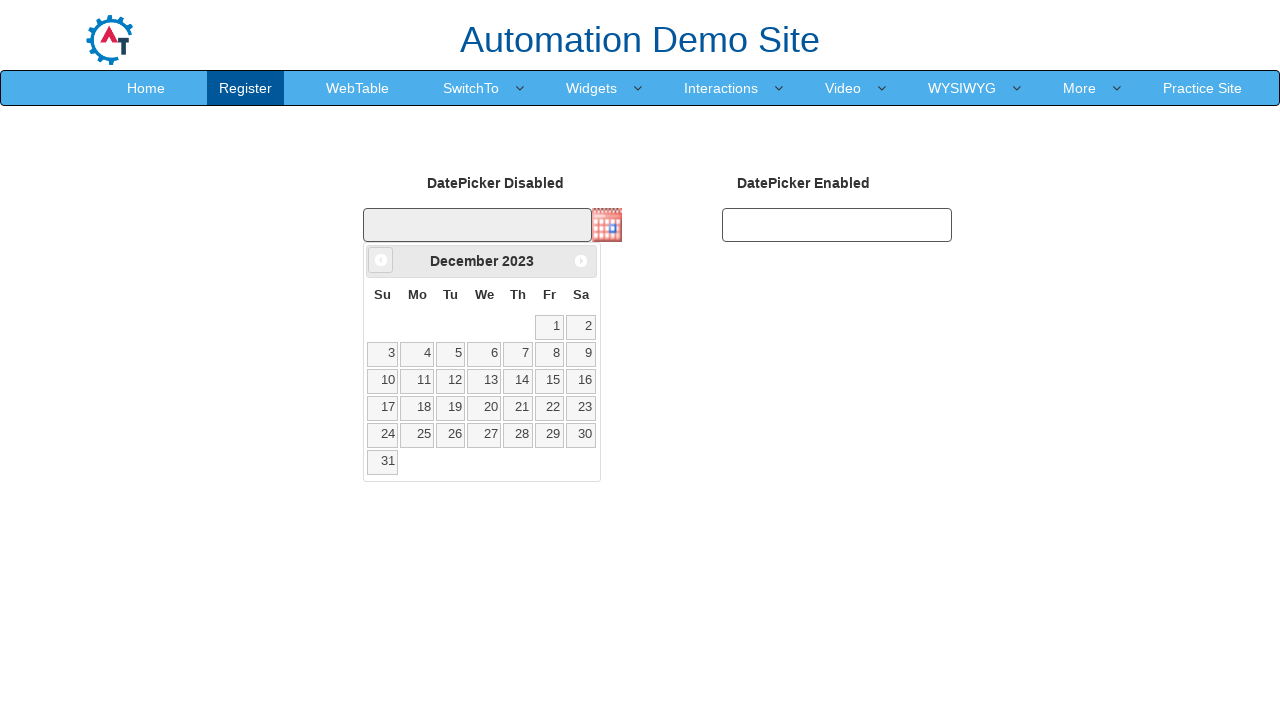

Clicked Previous button to navigate months (current: December 2023) at (381, 260) on xpath=//span[text()='Prev']
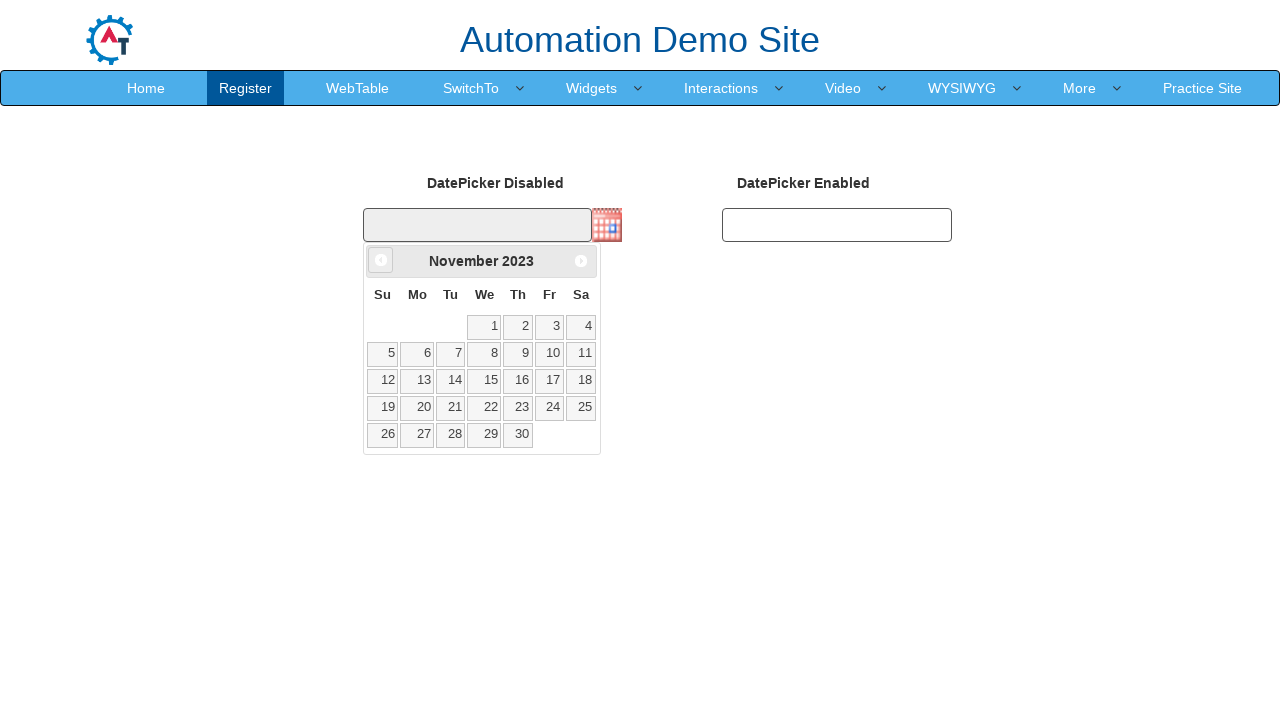

Waited 300ms for calendar to update
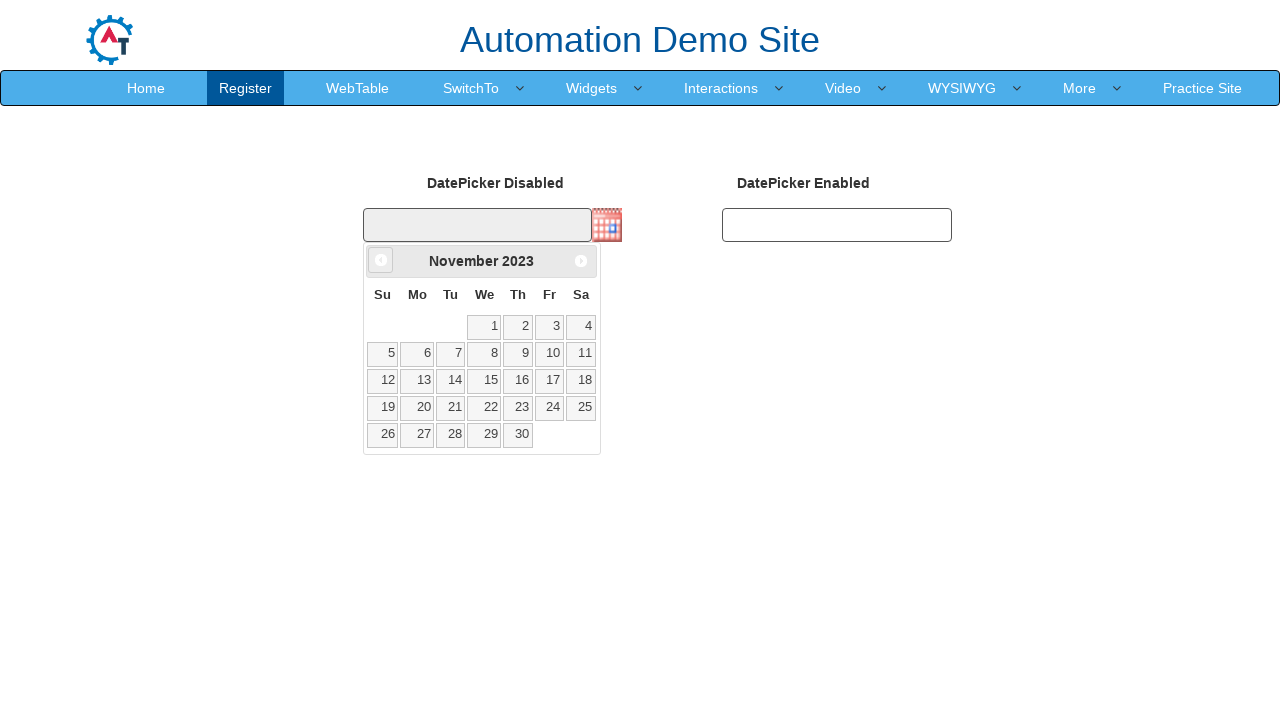

Clicked Previous button to navigate months (current: November 2023) at (381, 260) on xpath=//span[text()='Prev']
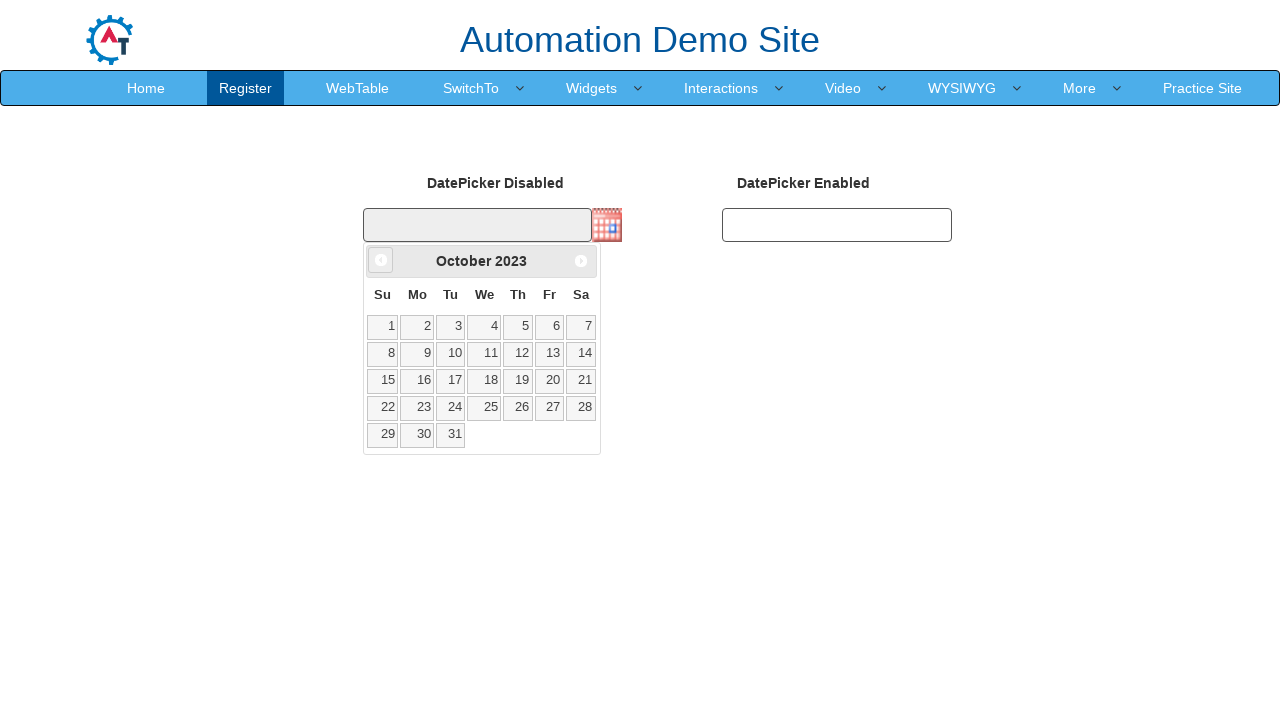

Waited 300ms for calendar to update
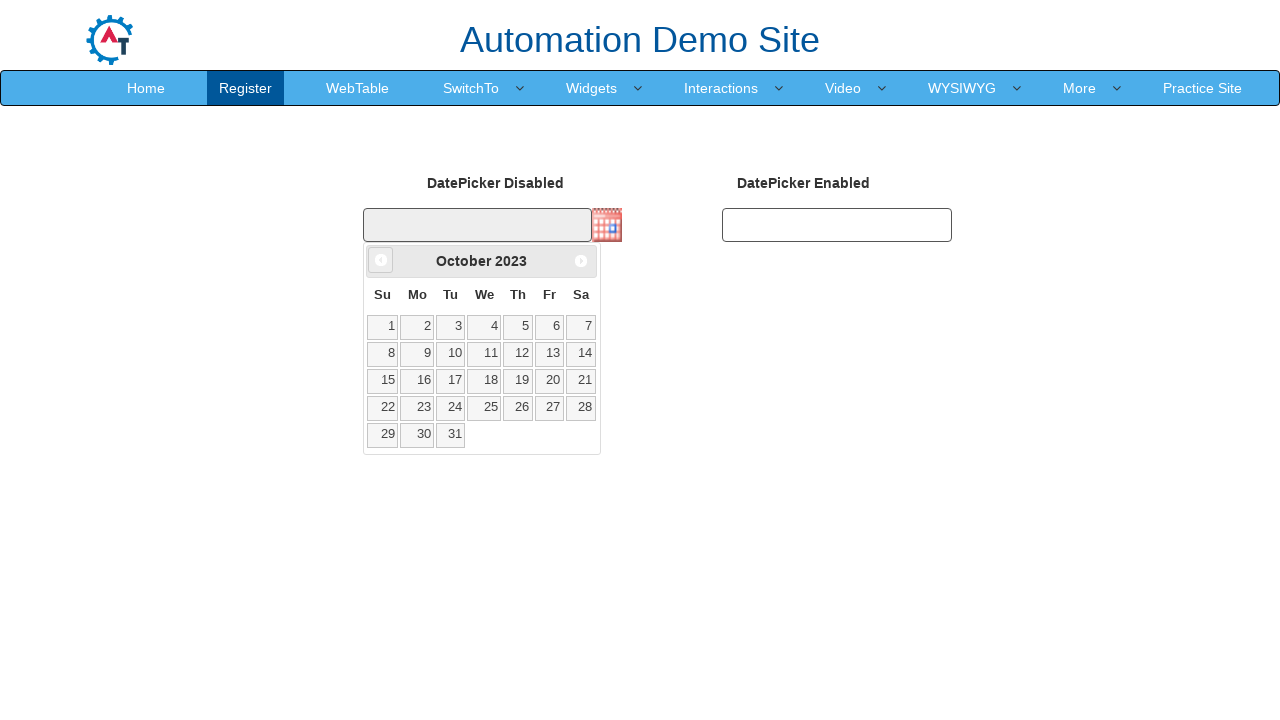

Clicked Previous button to navigate months (current: October 2023) at (381, 260) on xpath=//span[text()='Prev']
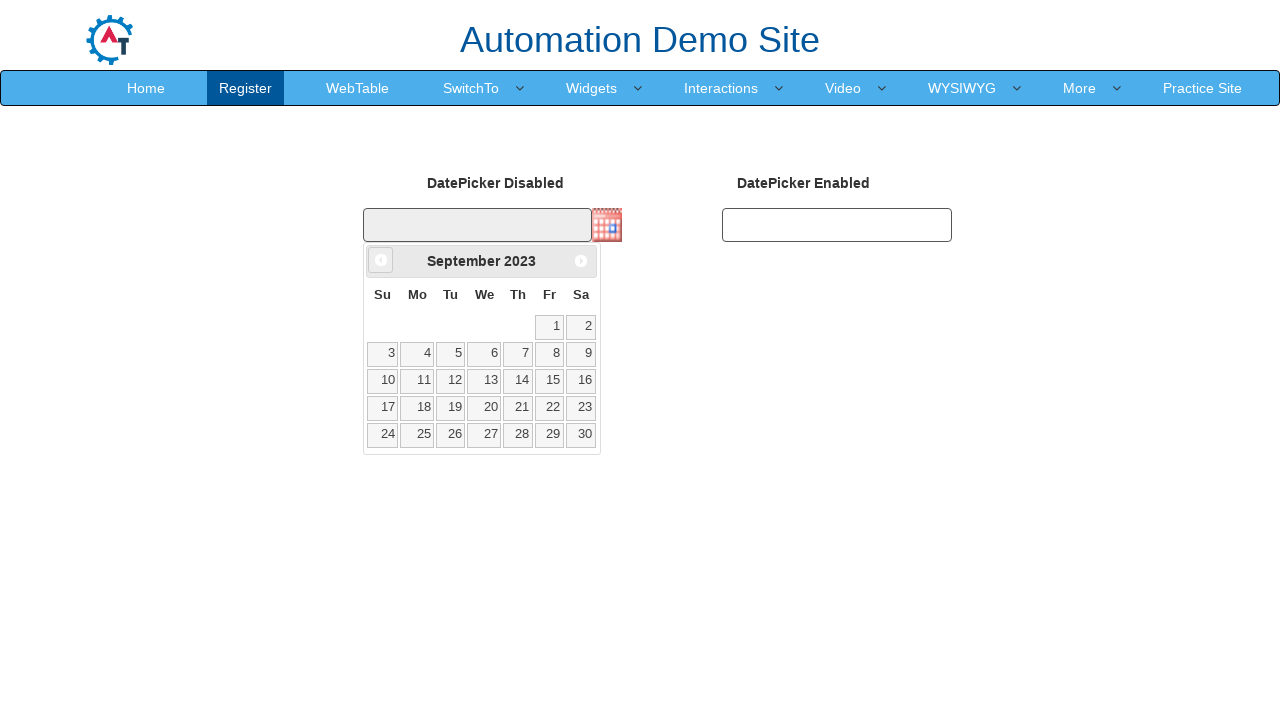

Waited 300ms for calendar to update
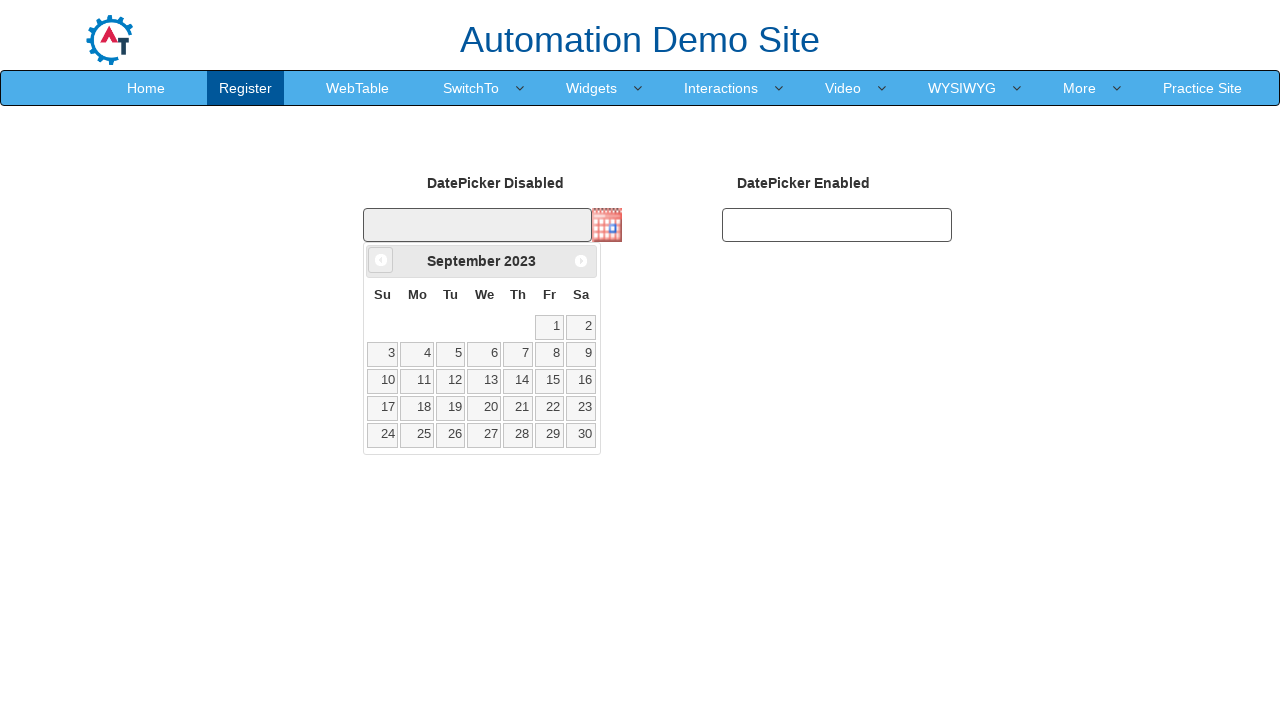

Clicked Previous button to navigate months (current: September 2023) at (381, 260) on xpath=//span[text()='Prev']
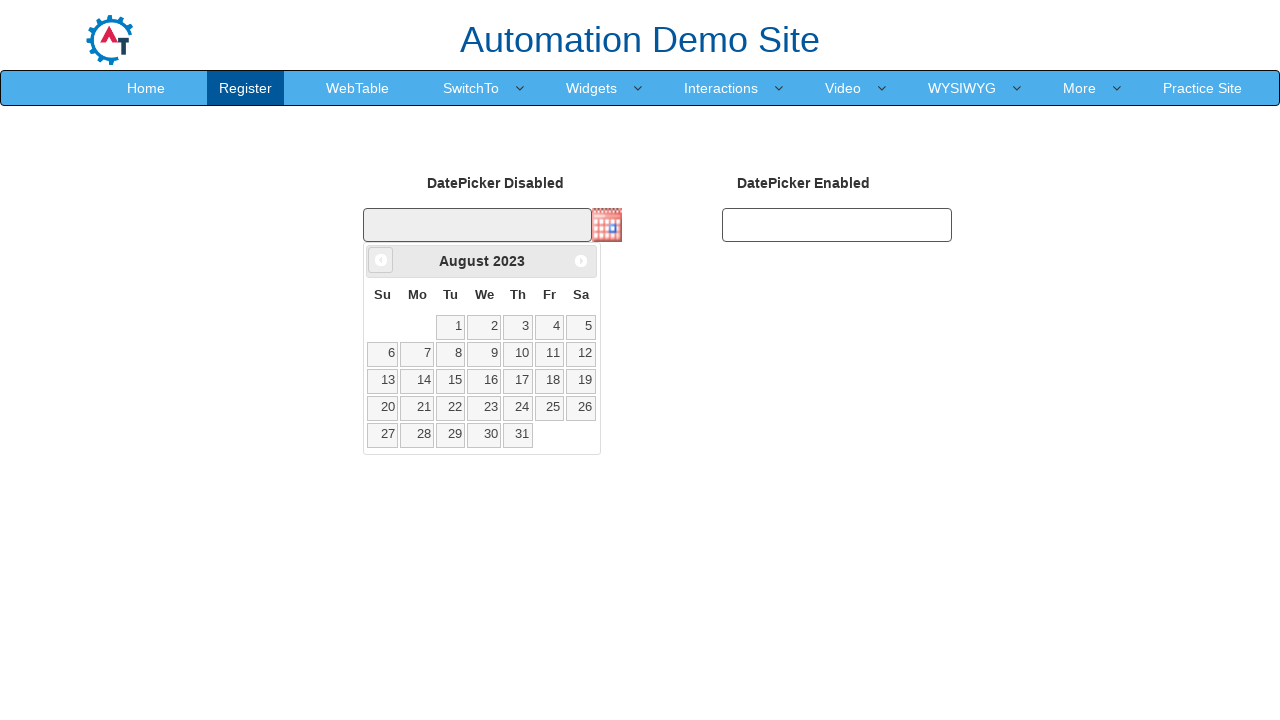

Waited 300ms for calendar to update
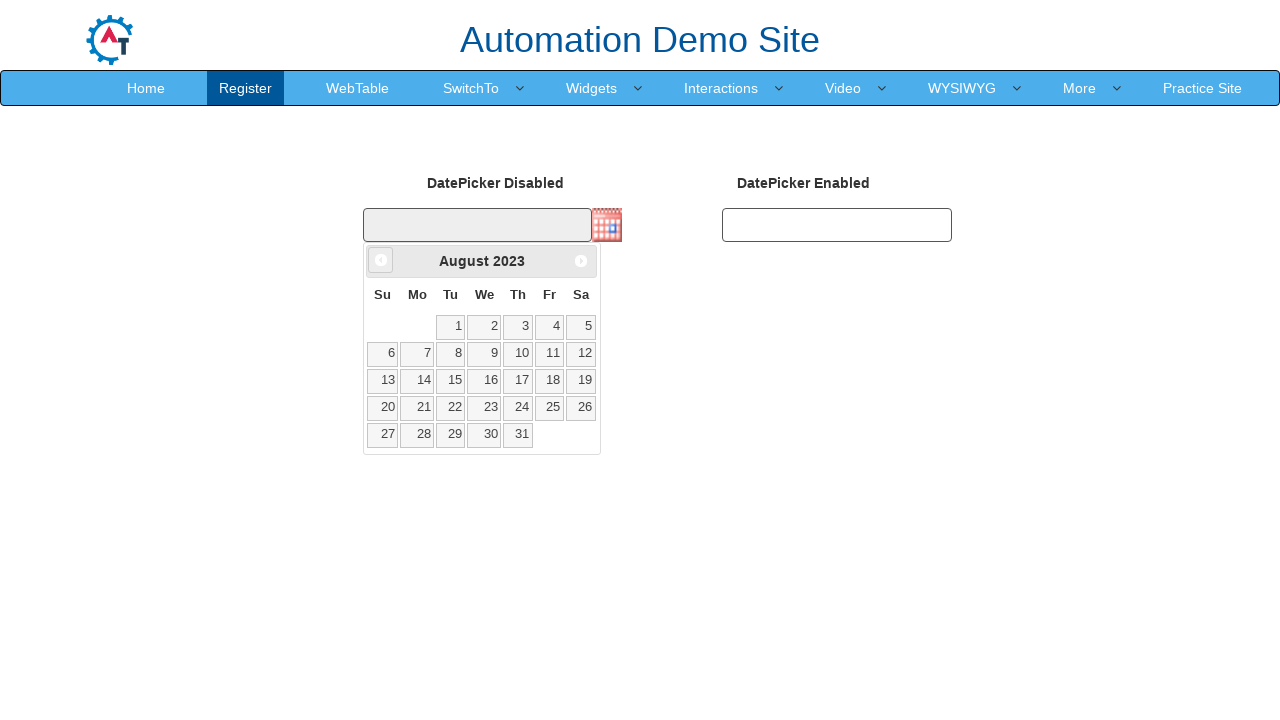

Clicked Previous button to navigate months (current: August 2023) at (381, 260) on xpath=//span[text()='Prev']
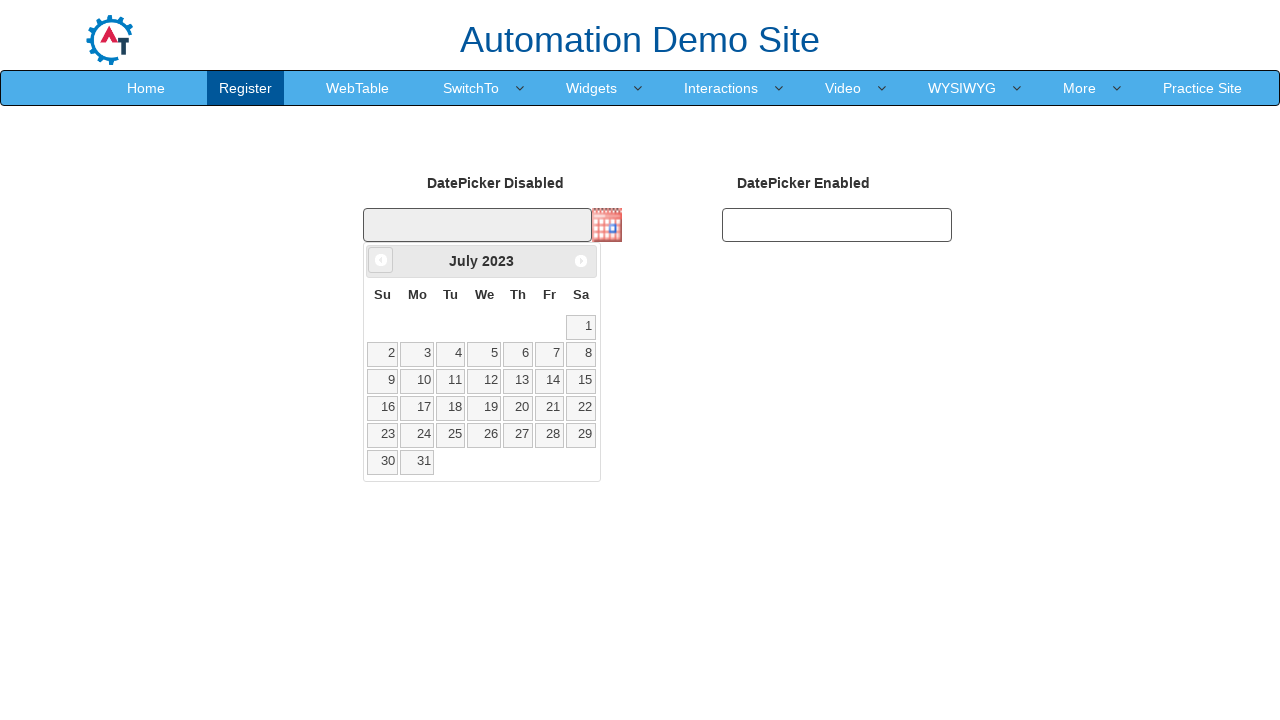

Waited 300ms for calendar to update
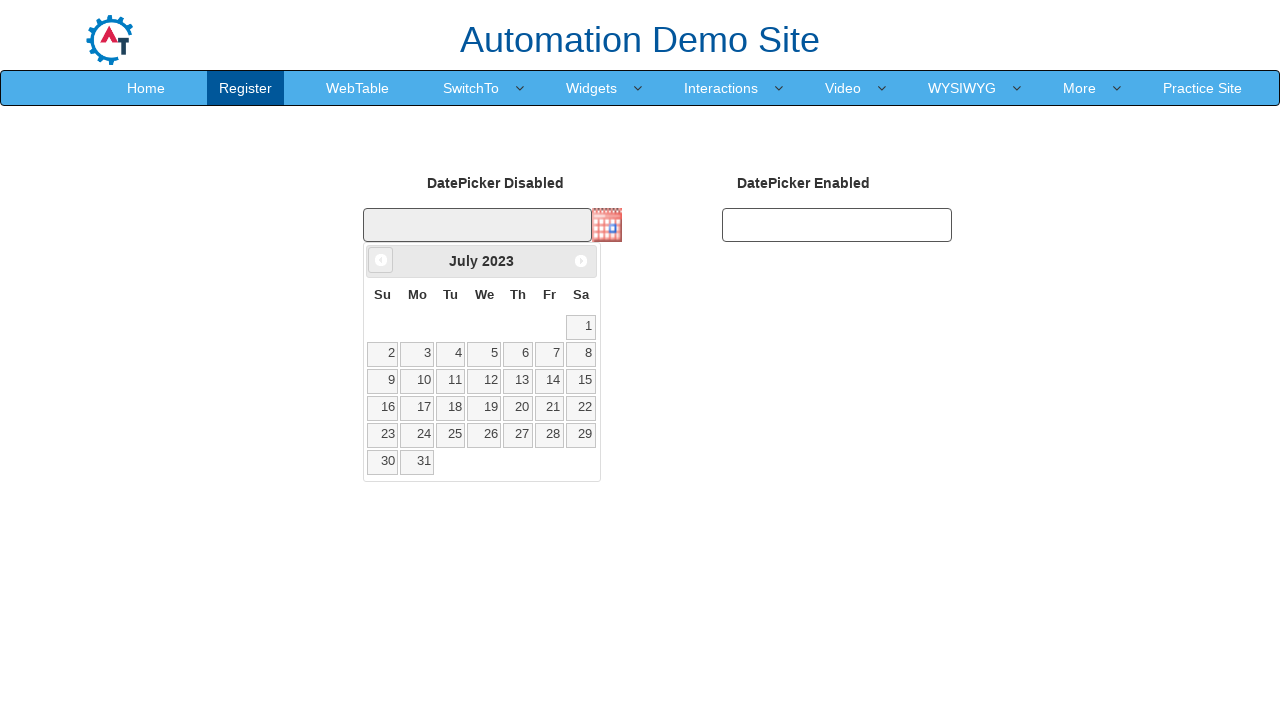

Clicked Previous button to navigate months (current: July 2023) at (381, 260) on xpath=//span[text()='Prev']
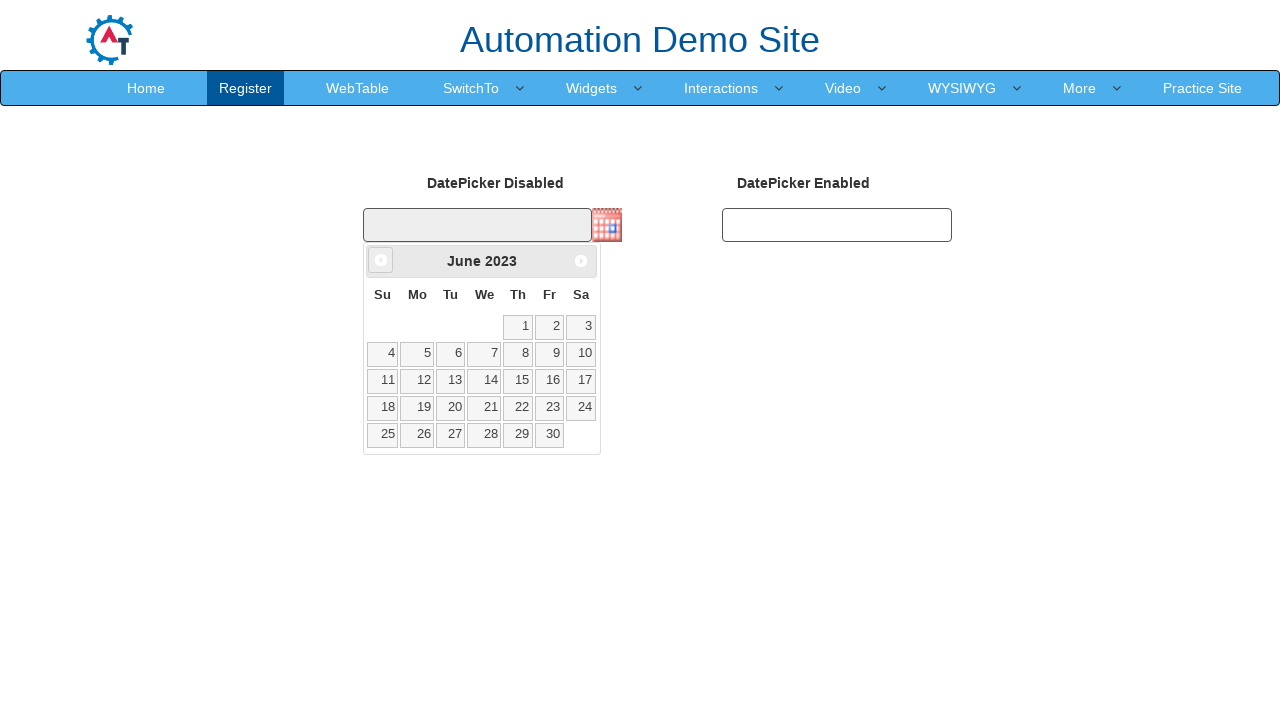

Waited 300ms for calendar to update
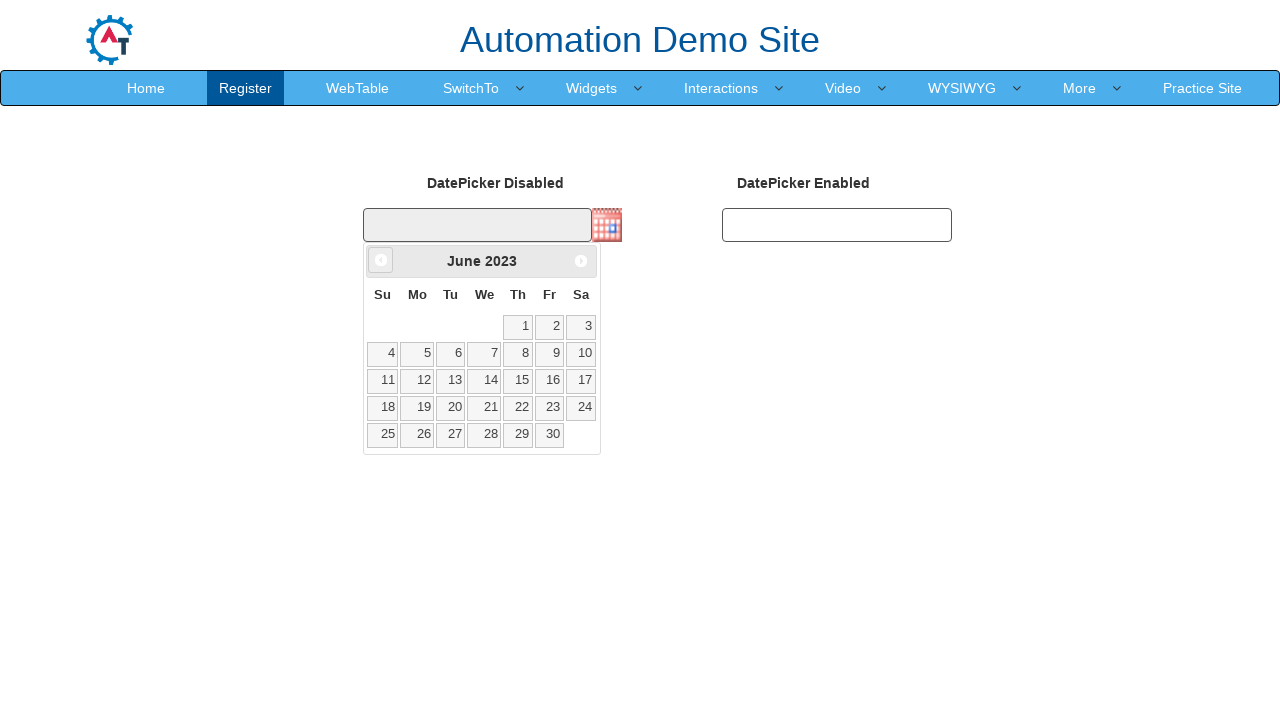

Clicked Previous button to navigate months (current: June 2023) at (381, 260) on xpath=//span[text()='Prev']
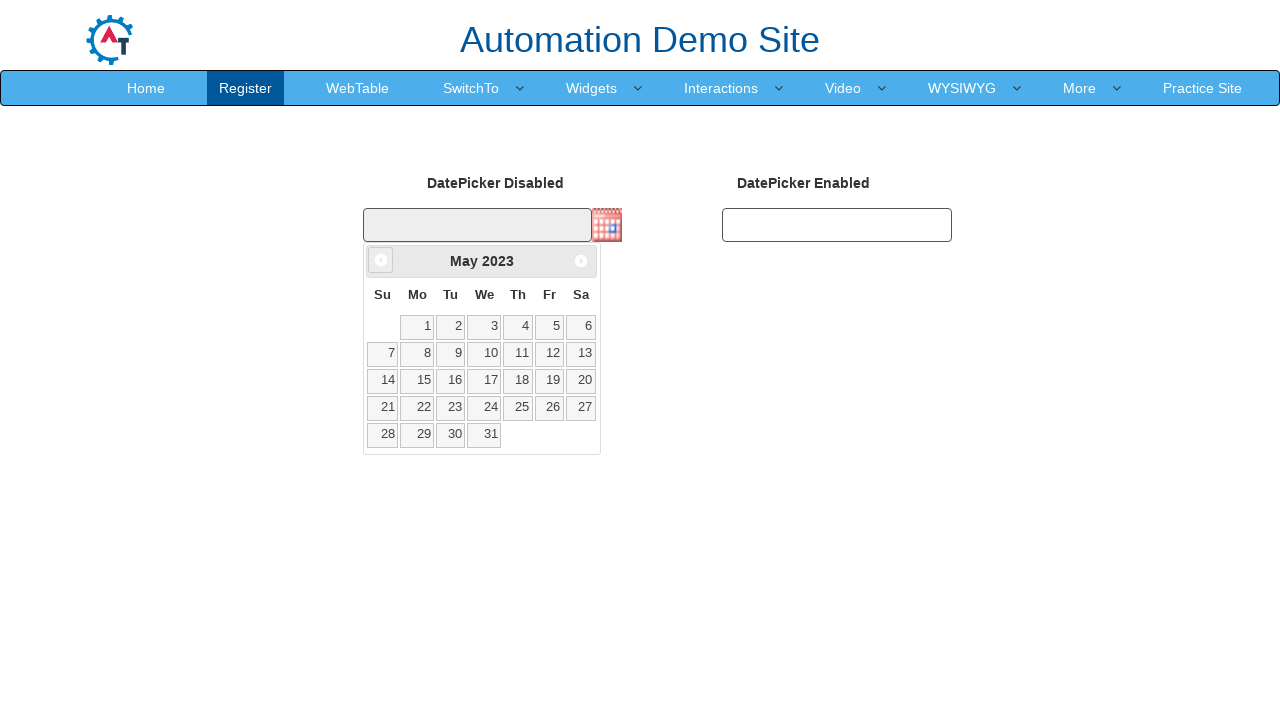

Waited 300ms for calendar to update
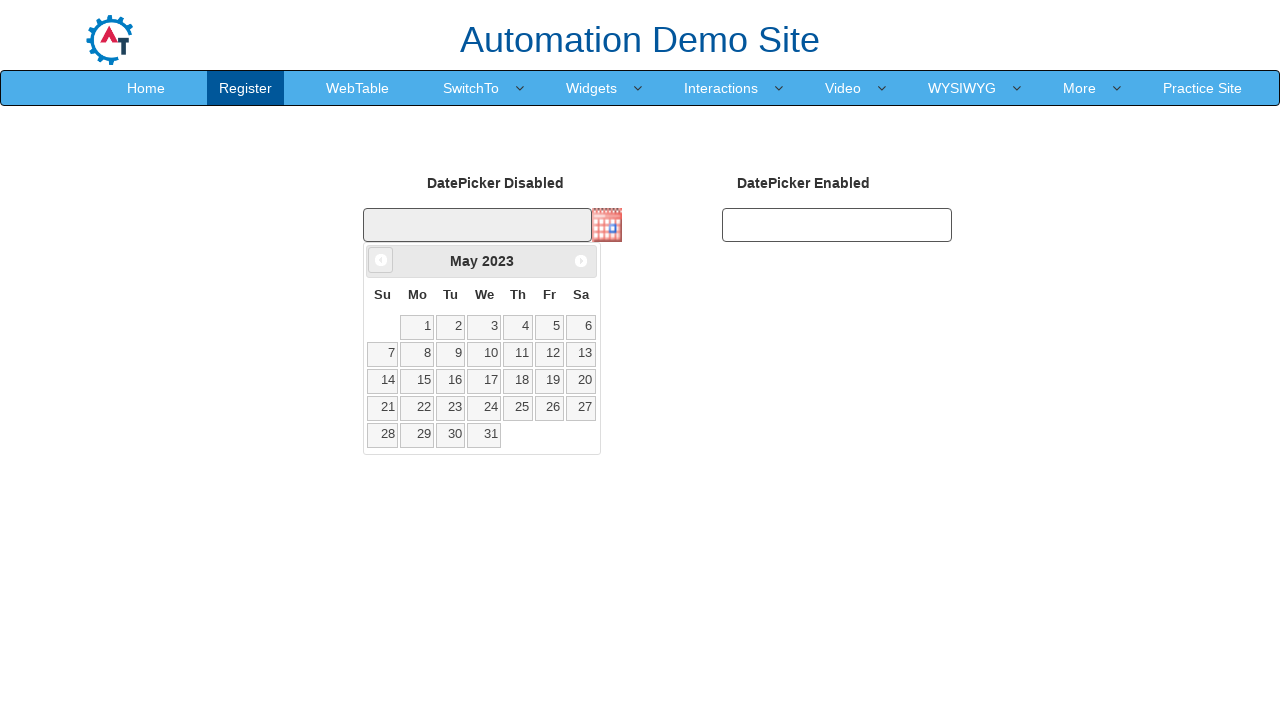

Clicked Previous button to navigate months (current: May 2023) at (381, 260) on xpath=//span[text()='Prev']
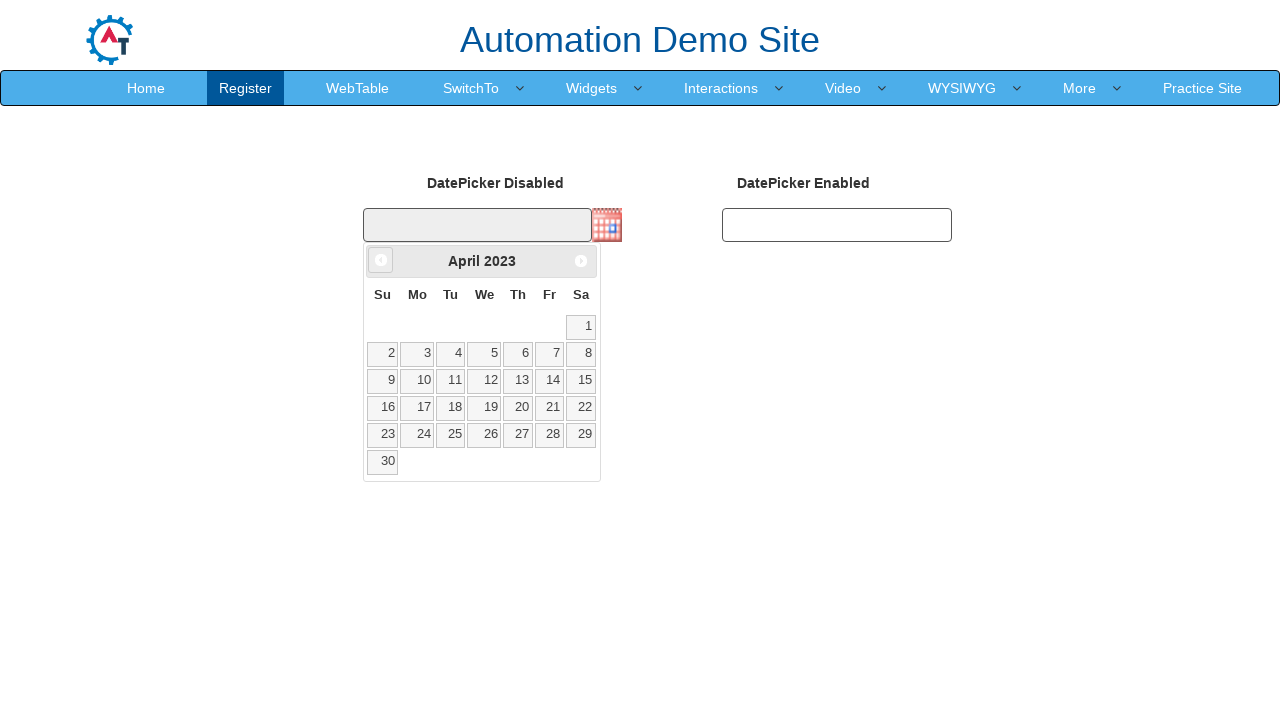

Waited 300ms for calendar to update
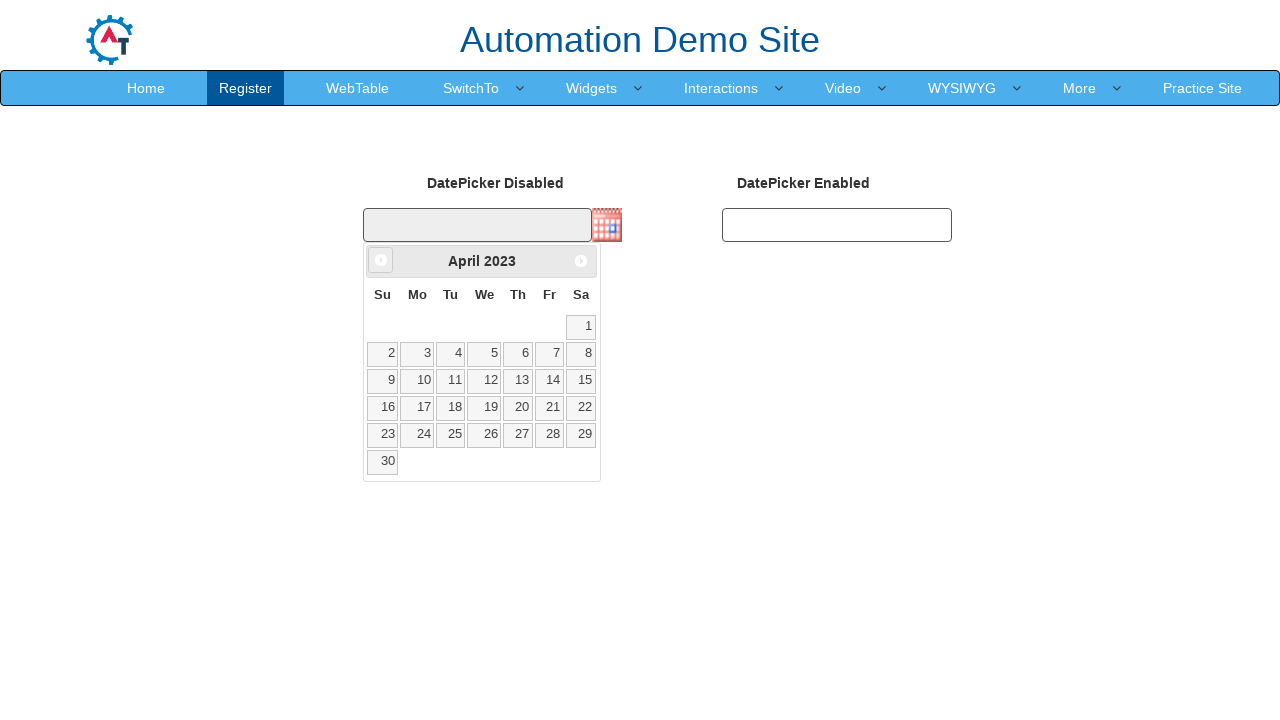

Clicked Previous button to navigate months (current: April 2023) at (381, 260) on xpath=//span[text()='Prev']
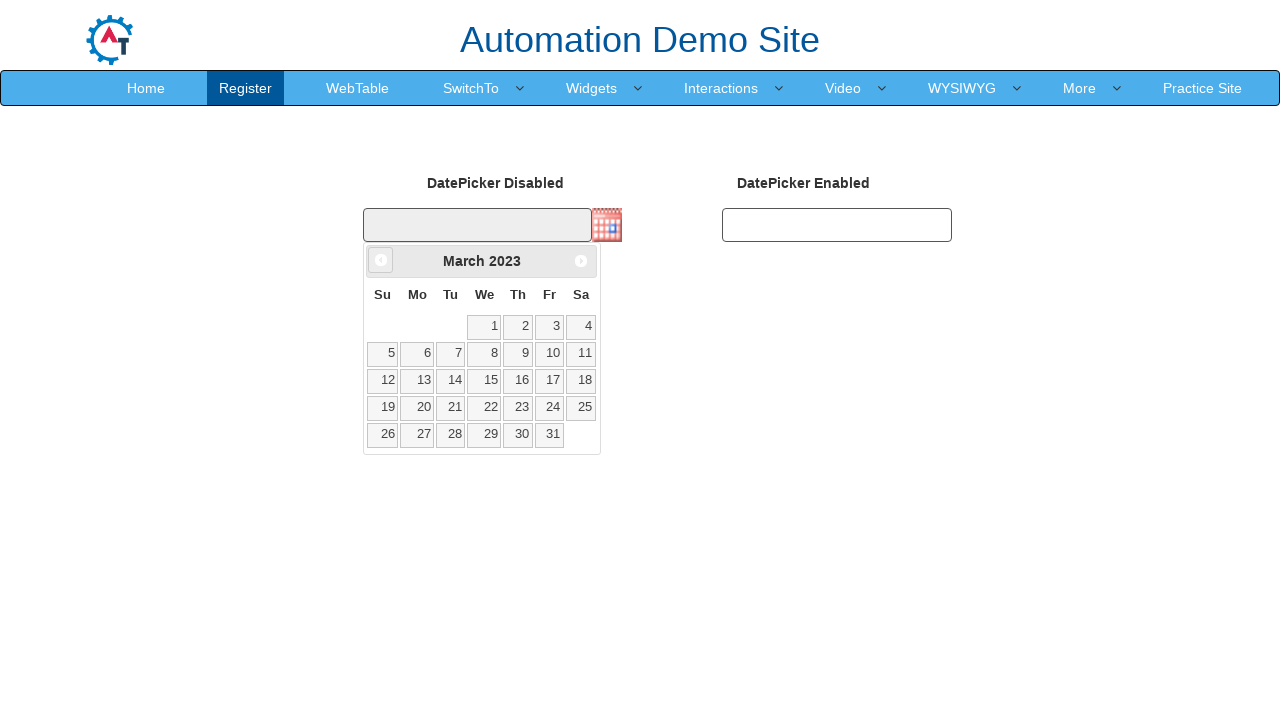

Waited 300ms for calendar to update
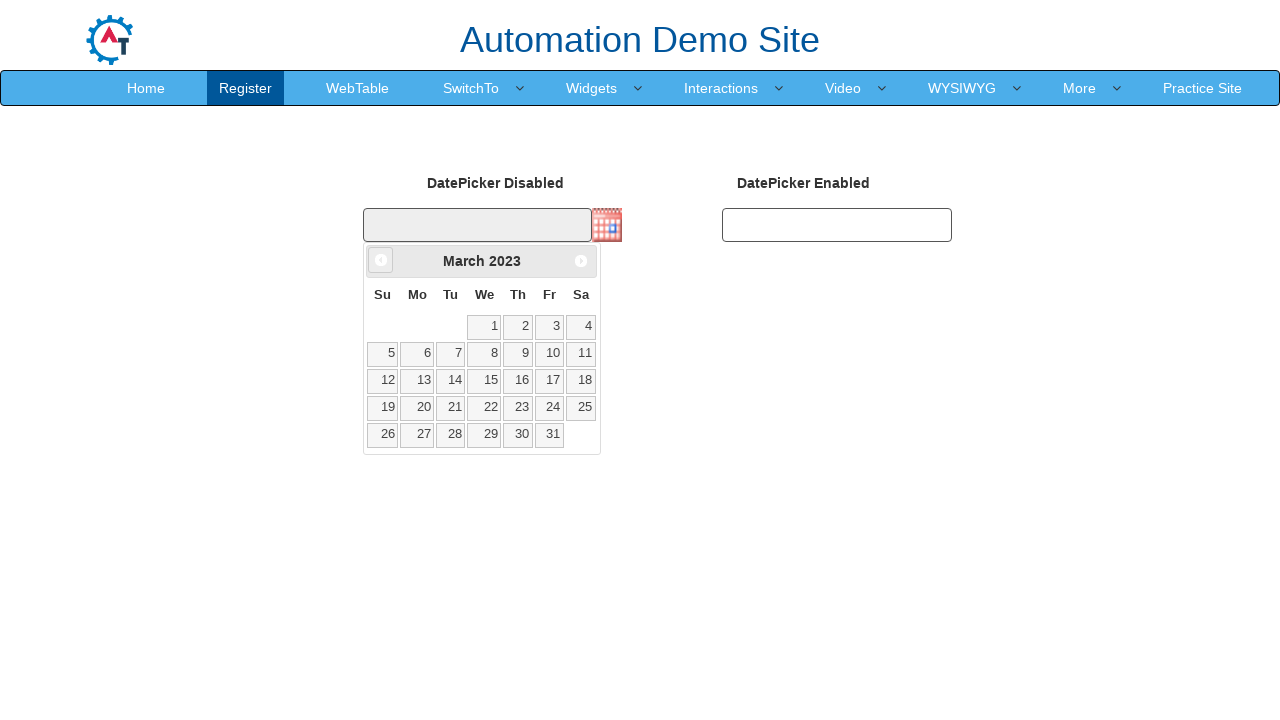

Clicked Previous button to navigate months (current: March 2023) at (381, 260) on xpath=//span[text()='Prev']
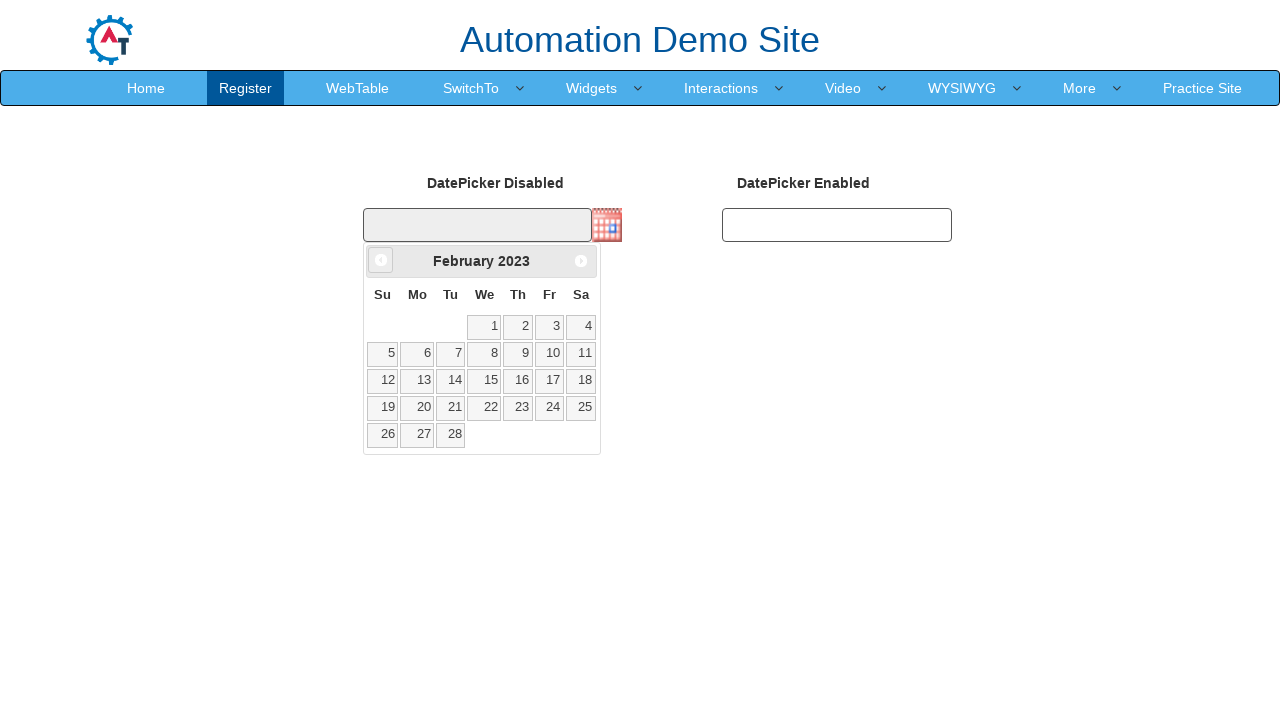

Waited 300ms for calendar to update
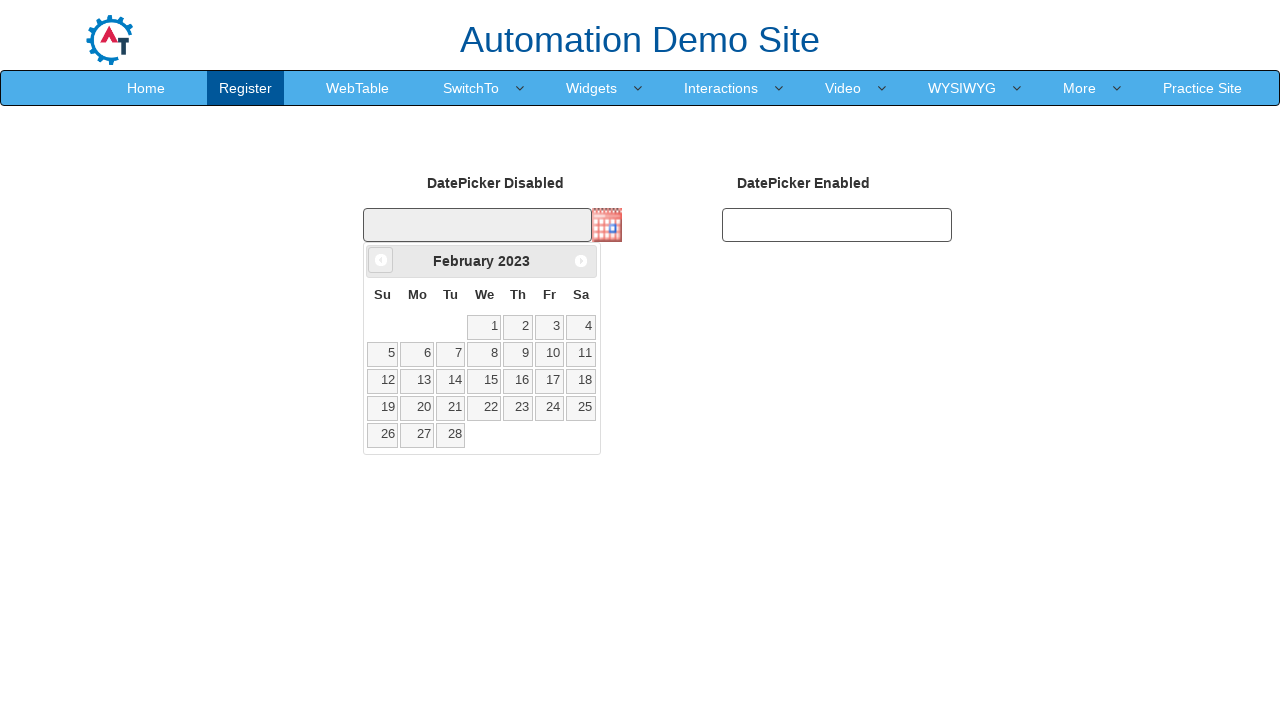

Clicked Previous button to navigate months (current: February 2023) at (381, 260) on xpath=//span[text()='Prev']
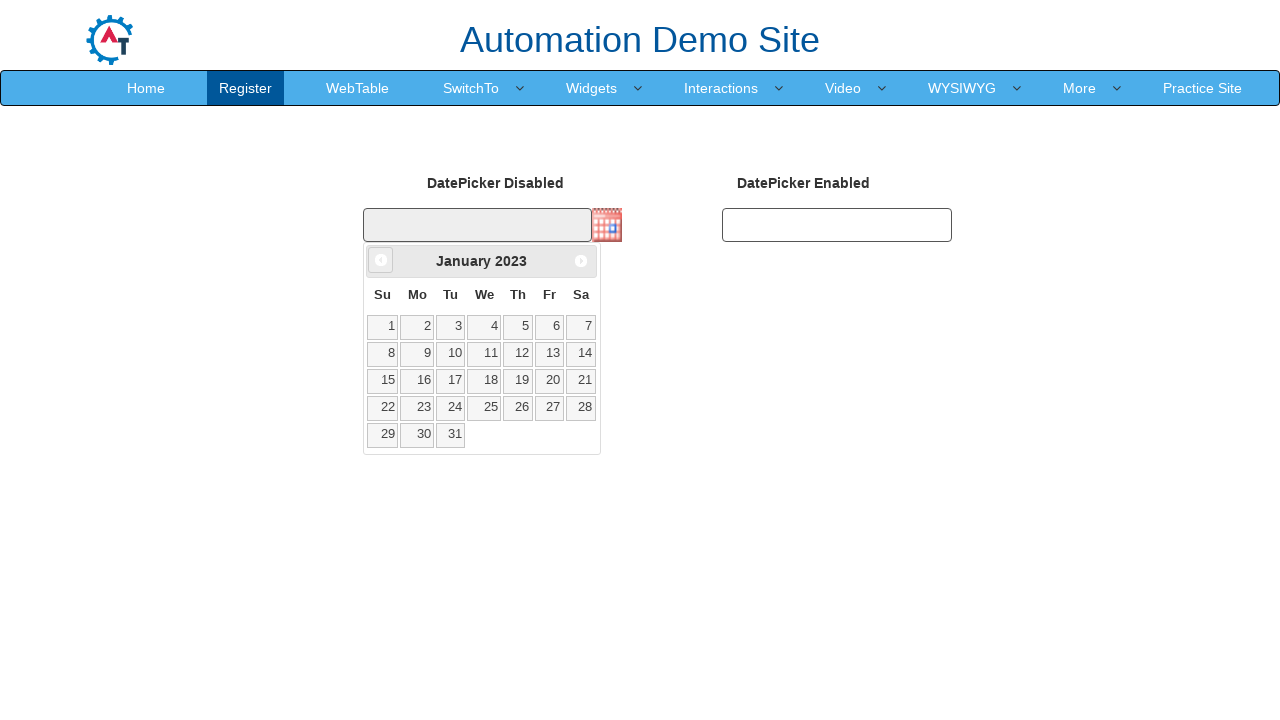

Waited 300ms for calendar to update
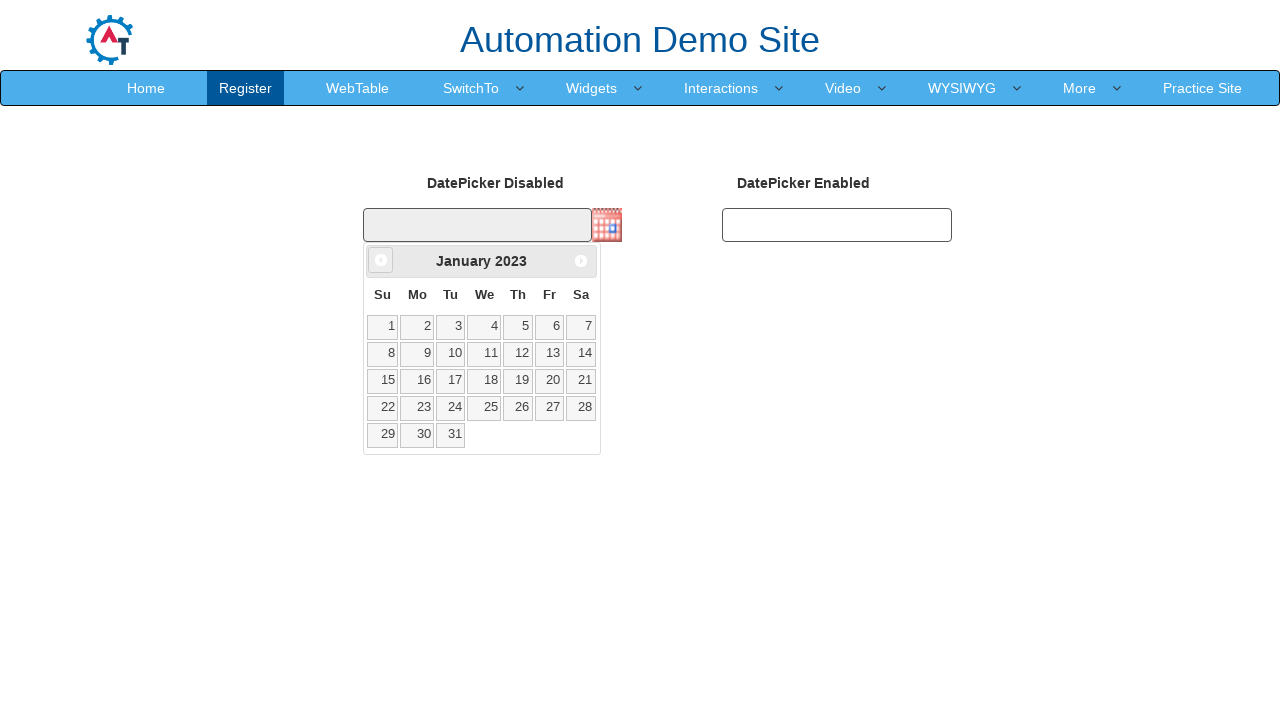

Clicked Previous button to navigate months (current: January 2023) at (381, 260) on xpath=//span[text()='Prev']
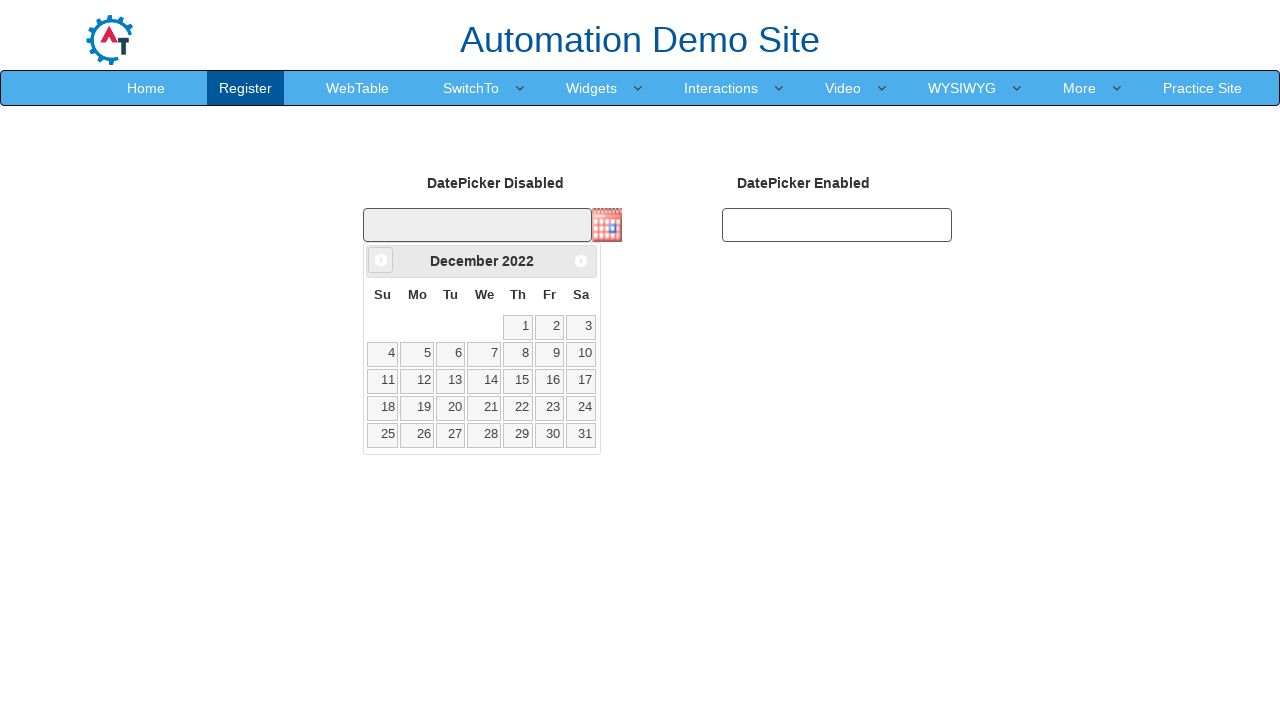

Waited 300ms for calendar to update
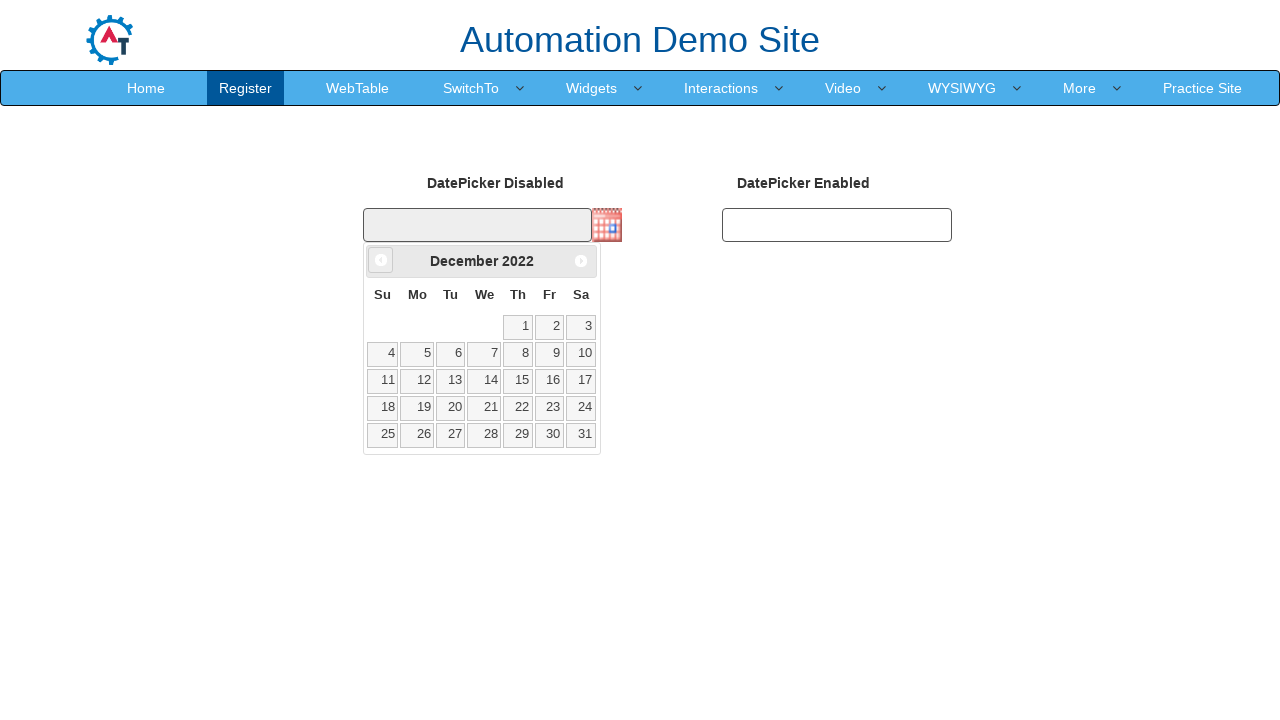

Clicked Previous button to navigate months (current: December 2022) at (381, 260) on xpath=//span[text()='Prev']
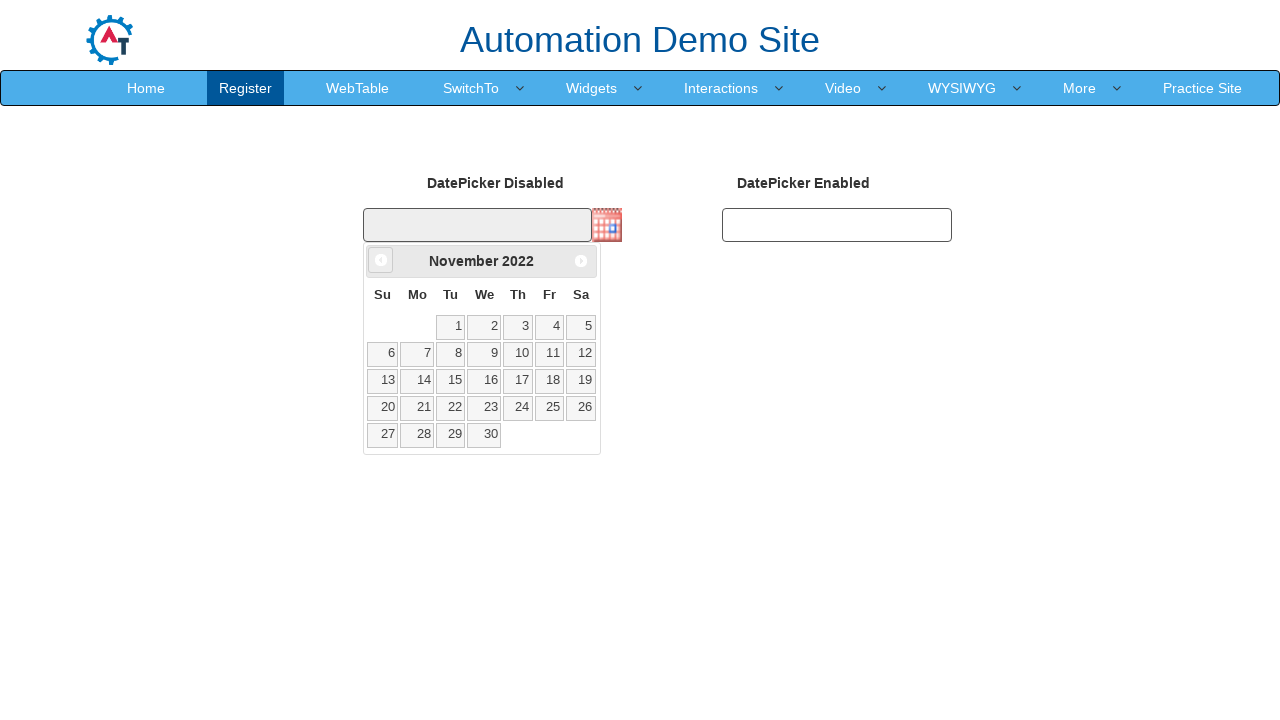

Waited 300ms for calendar to update
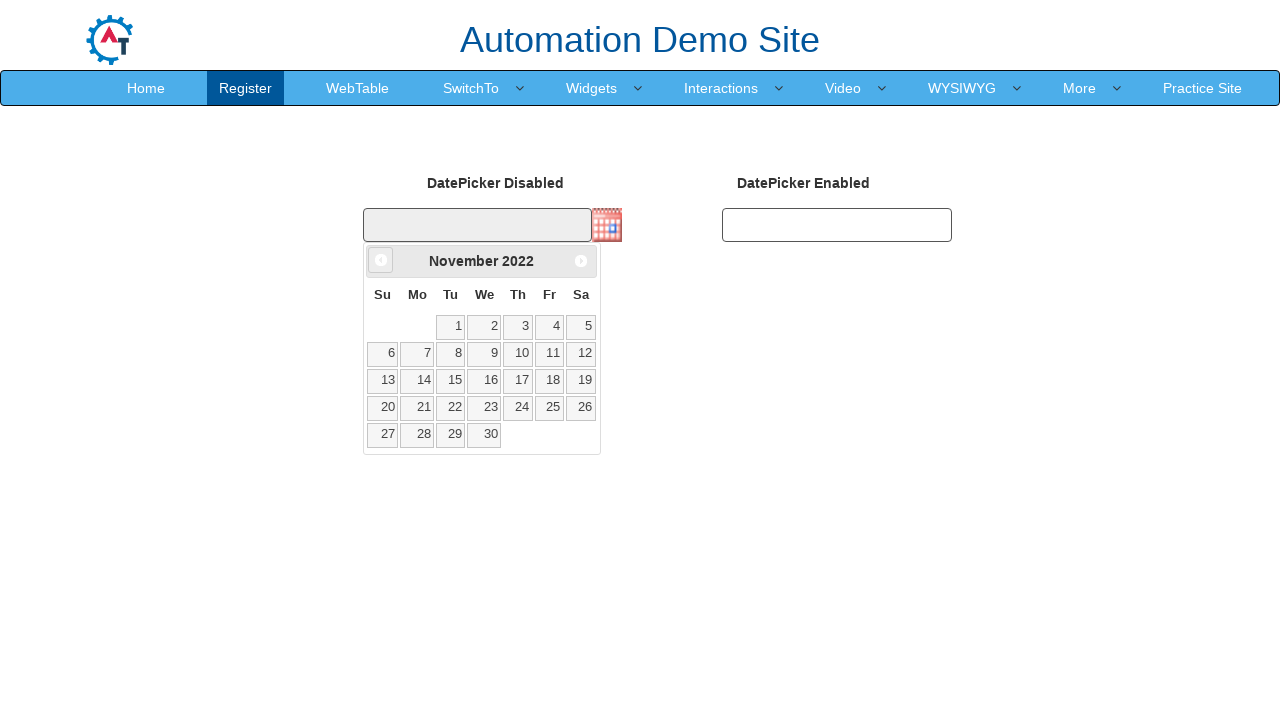

Clicked Previous button to navigate months (current: November 2022) at (381, 260) on xpath=//span[text()='Prev']
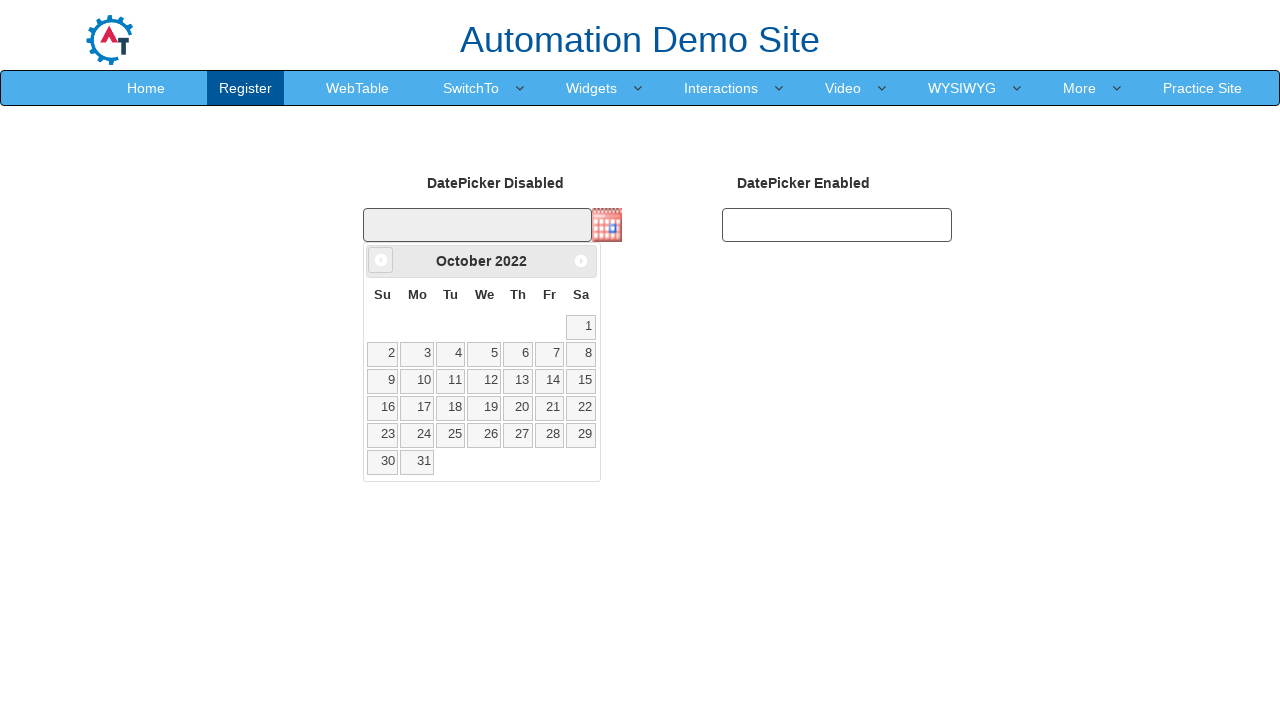

Waited 300ms for calendar to update
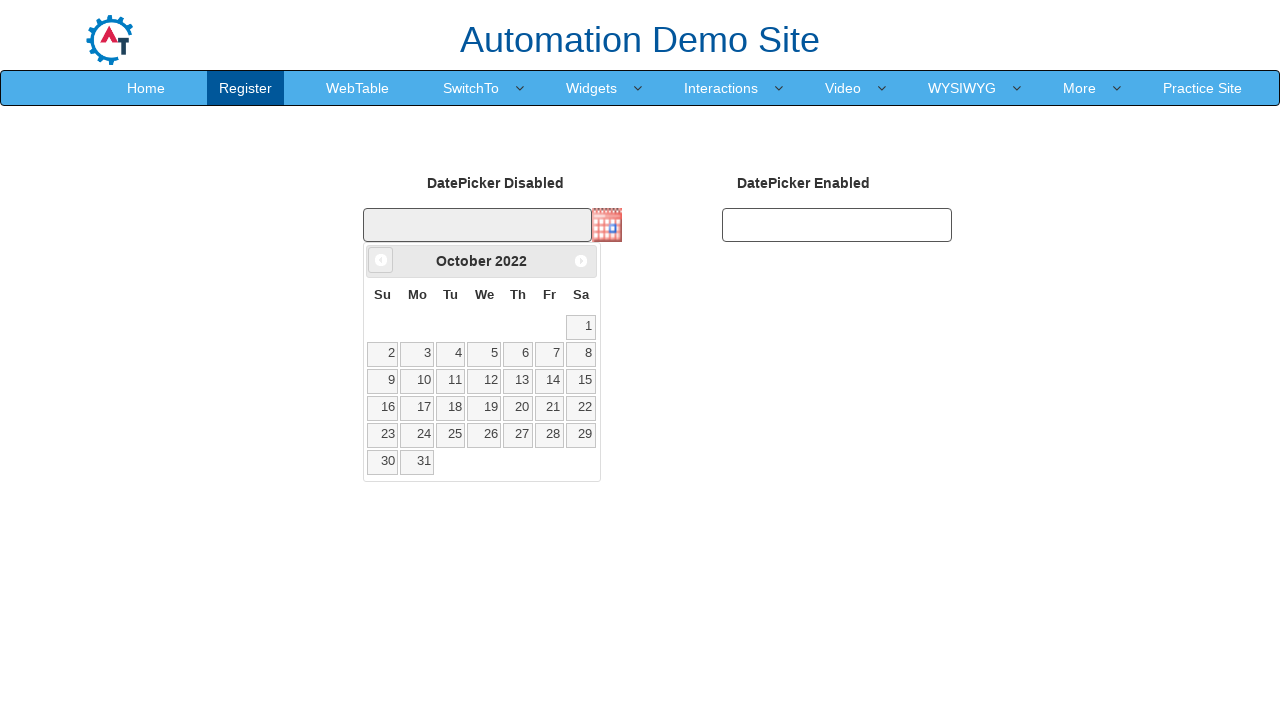

Clicked Previous button to navigate months (current: October 2022) at (381, 260) on xpath=//span[text()='Prev']
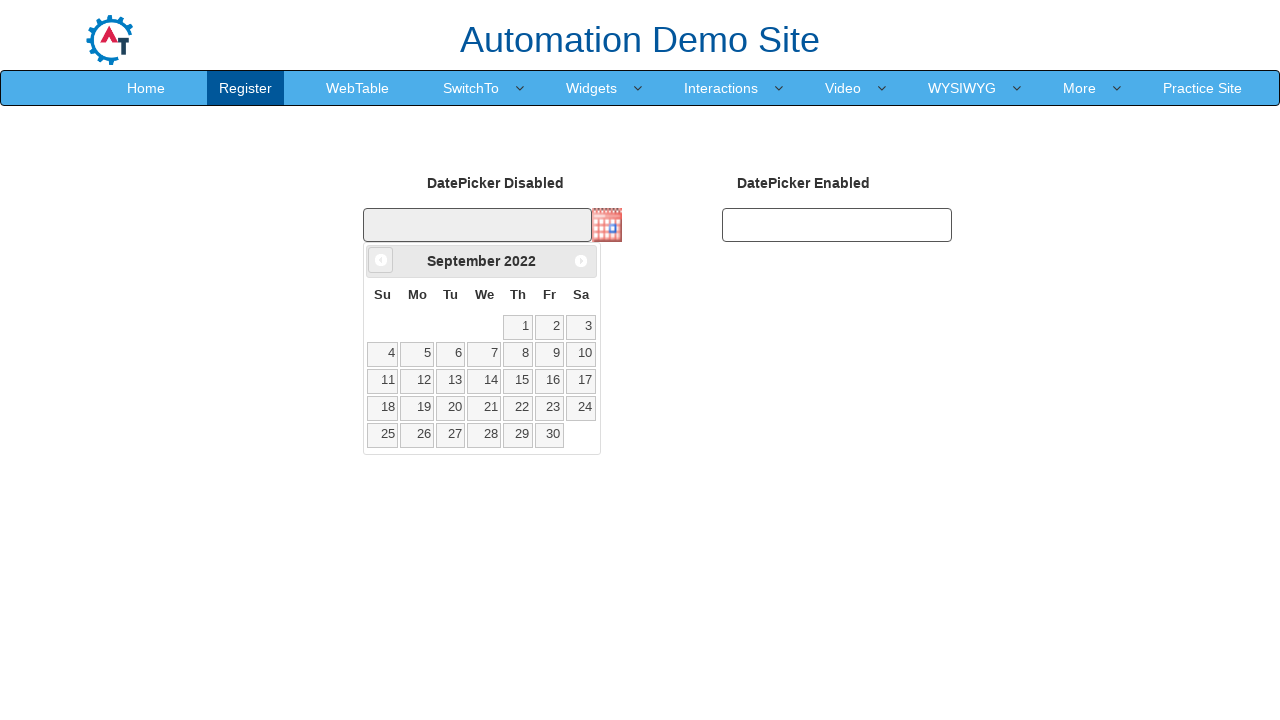

Waited 300ms for calendar to update
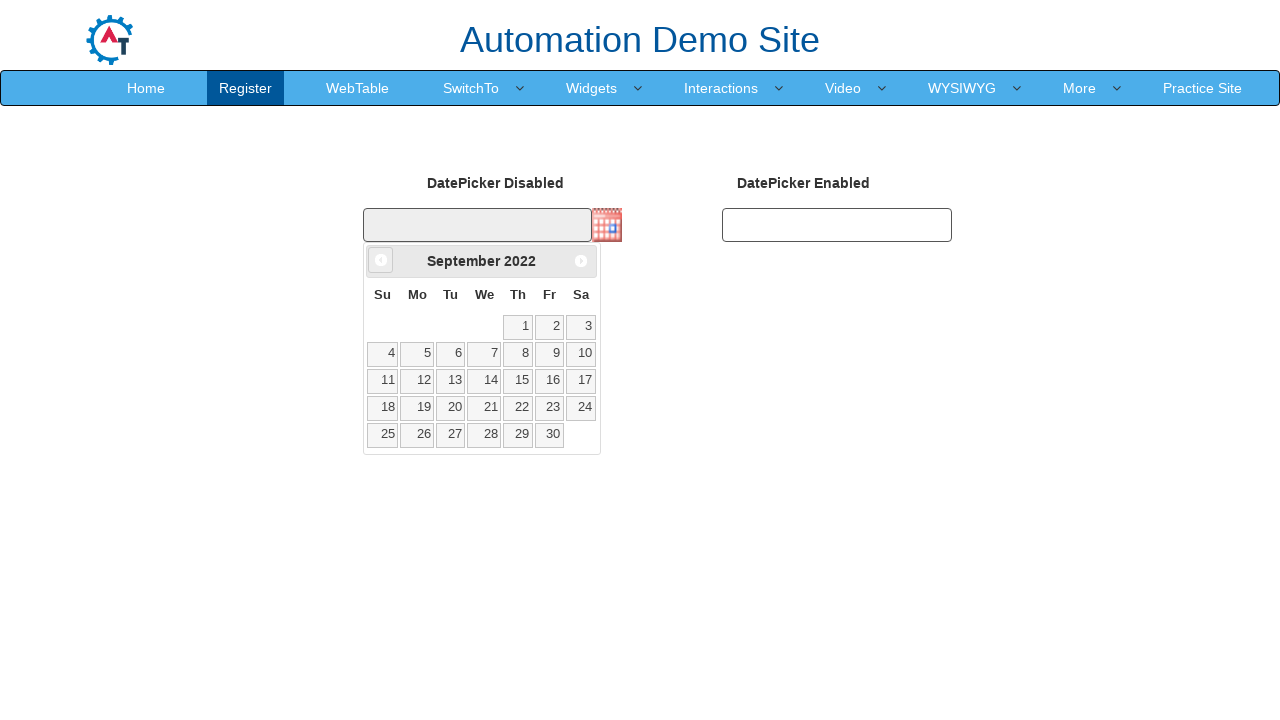

Clicked Previous button to navigate months (current: September 2022) at (381, 260) on xpath=//span[text()='Prev']
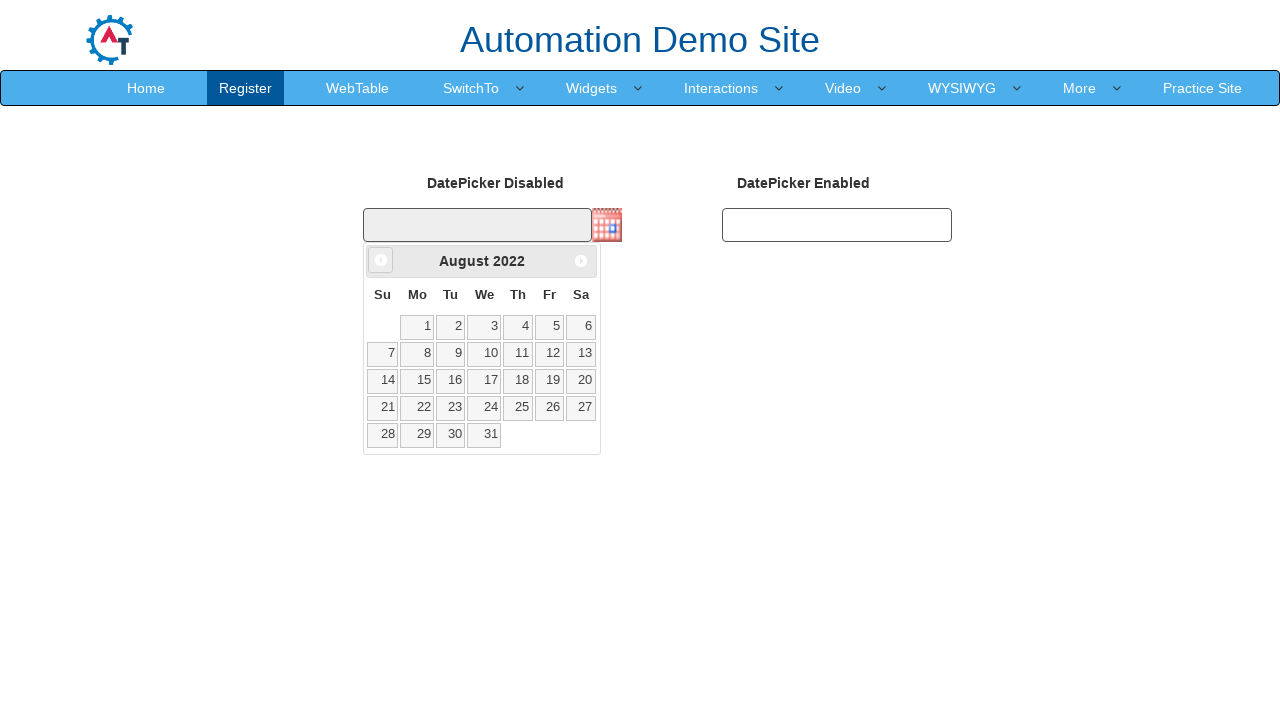

Waited 300ms for calendar to update
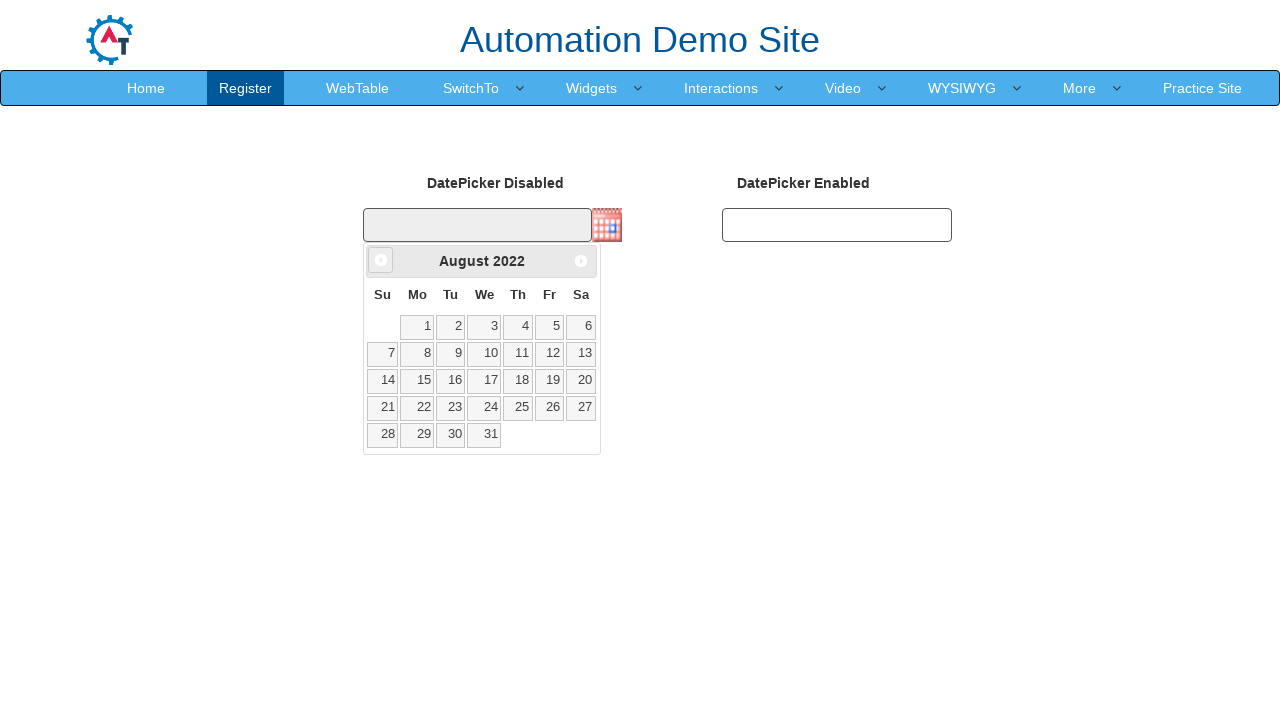

Clicked Previous button to navigate months (current: August 2022) at (381, 260) on xpath=//span[text()='Prev']
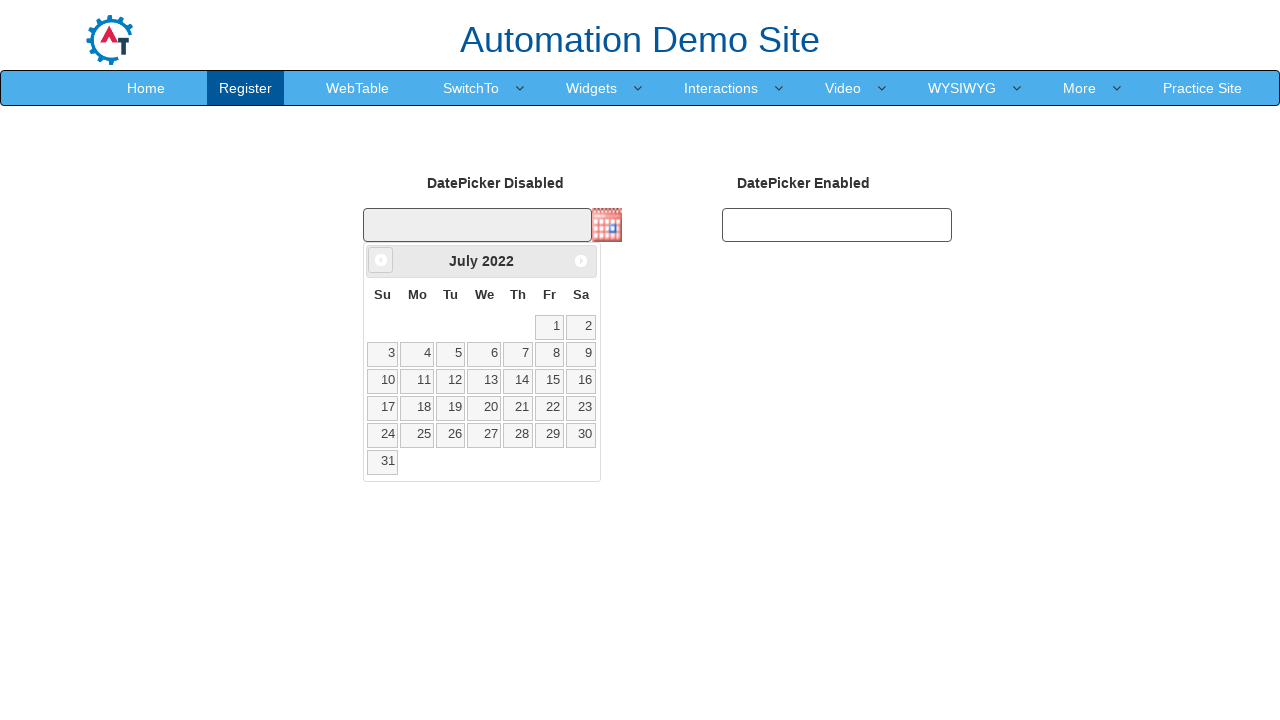

Waited 300ms for calendar to update
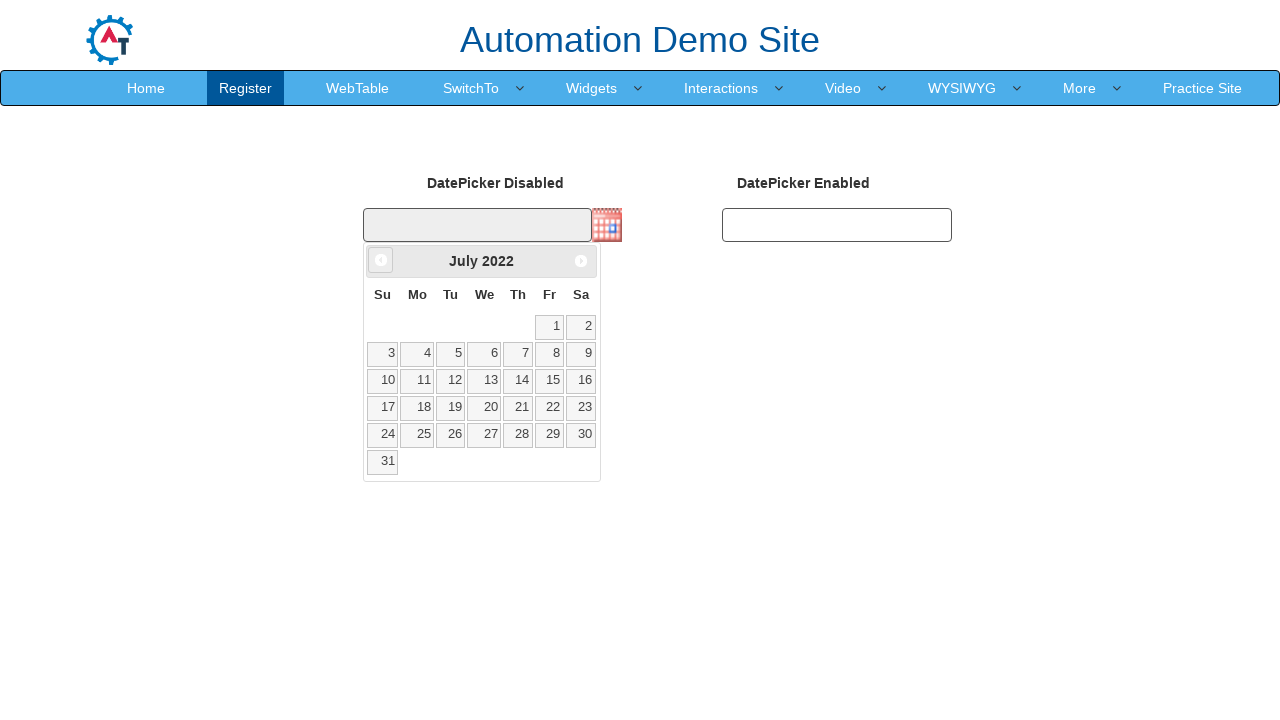

Clicked Previous button to navigate months (current: July 2022) at (381, 260) on xpath=//span[text()='Prev']
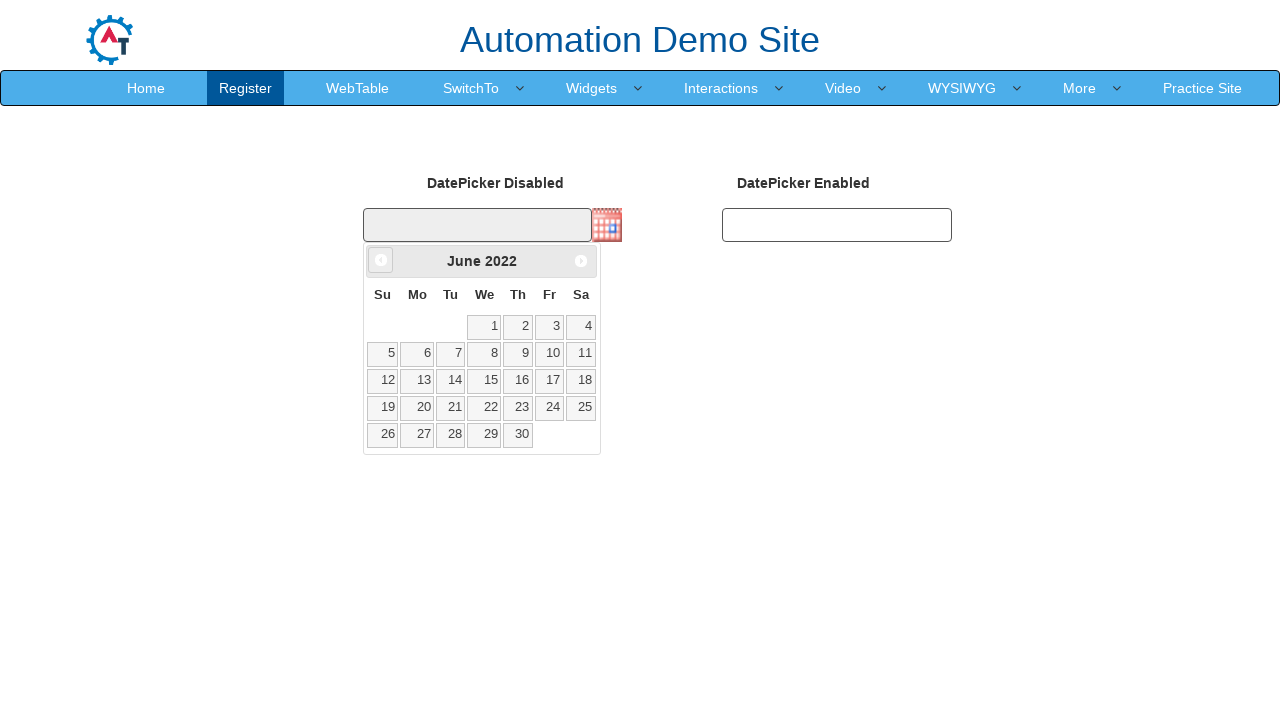

Waited 300ms for calendar to update
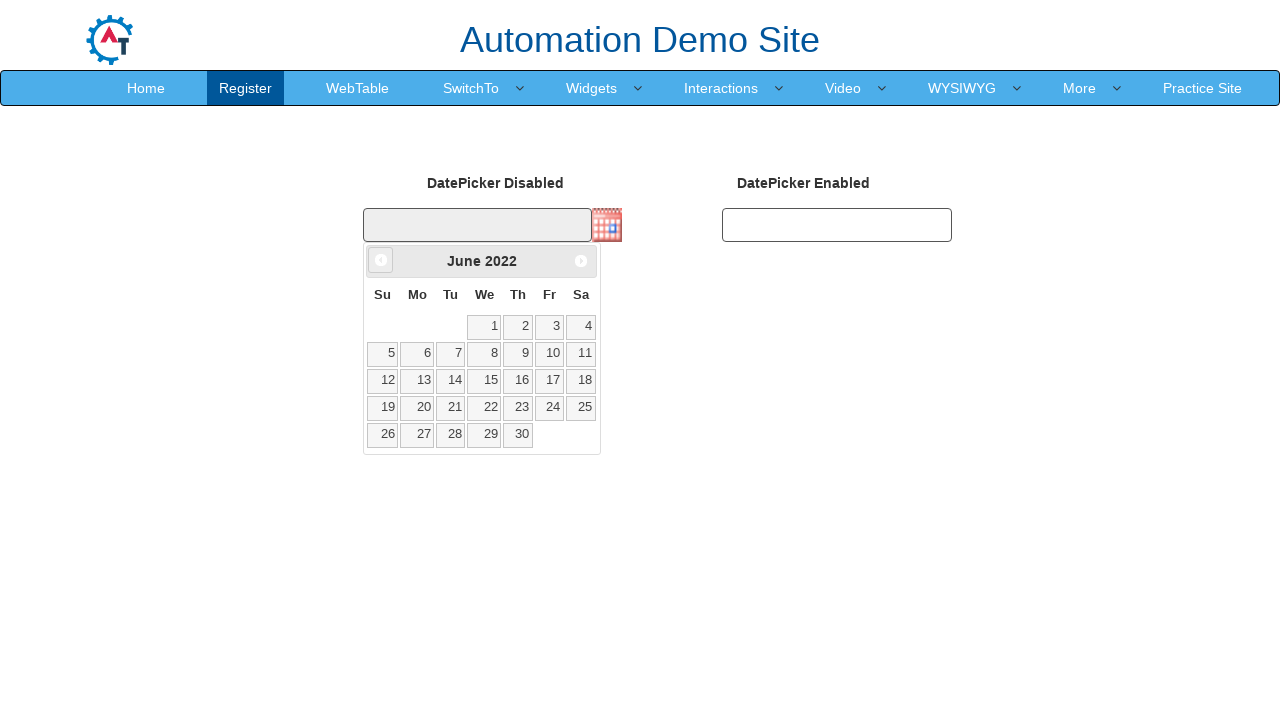

Clicked Previous button to navigate months (current: June 2022) at (381, 260) on xpath=//span[text()='Prev']
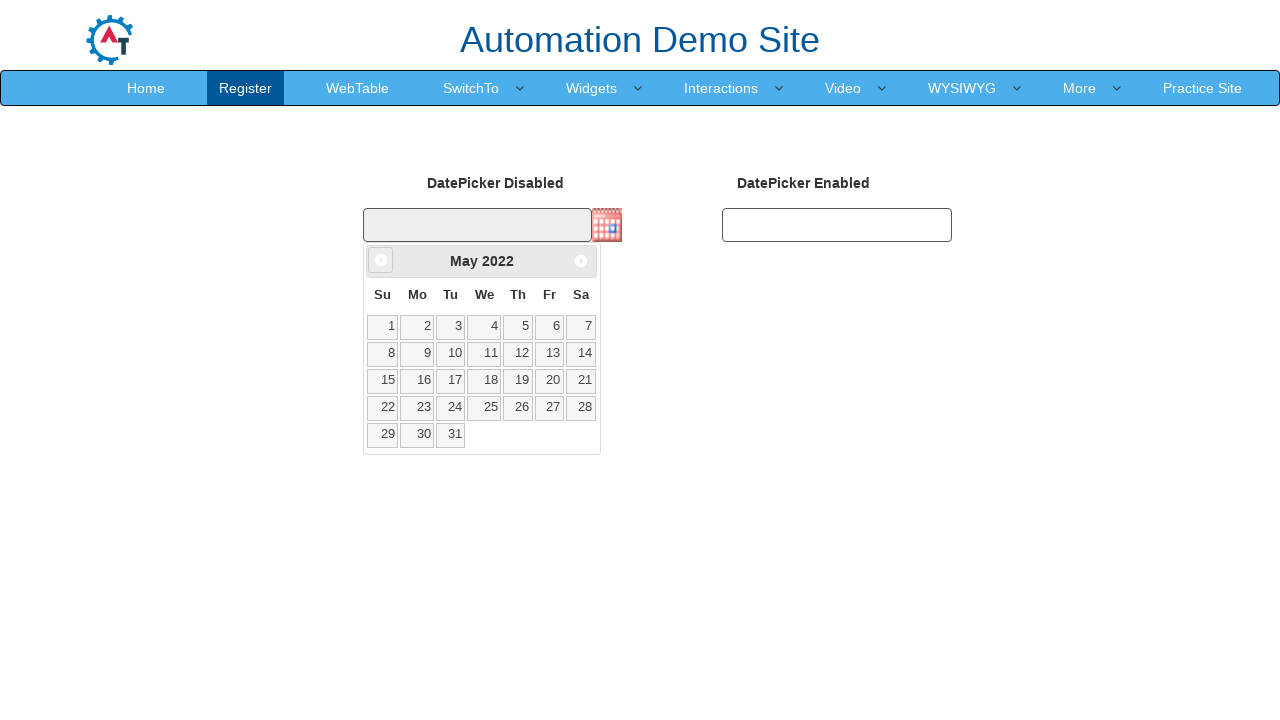

Waited 300ms for calendar to update
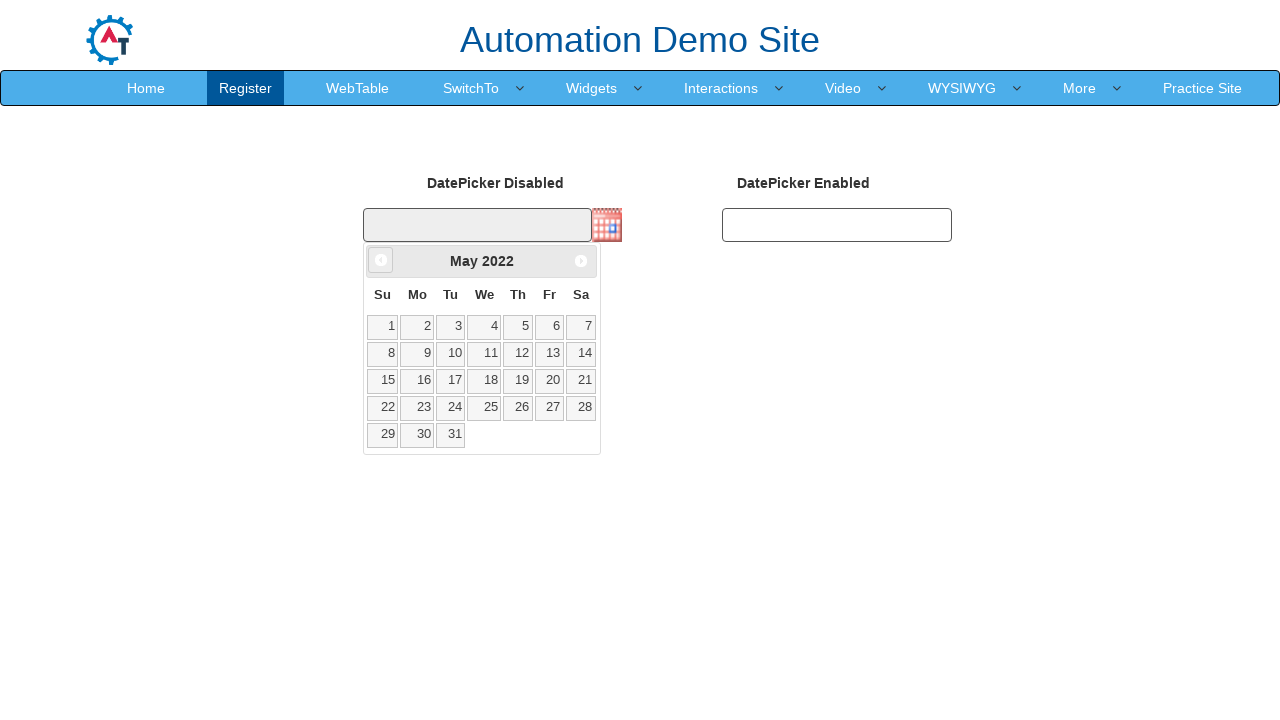

Clicked Previous button to navigate months (current: May 2022) at (381, 260) on xpath=//span[text()='Prev']
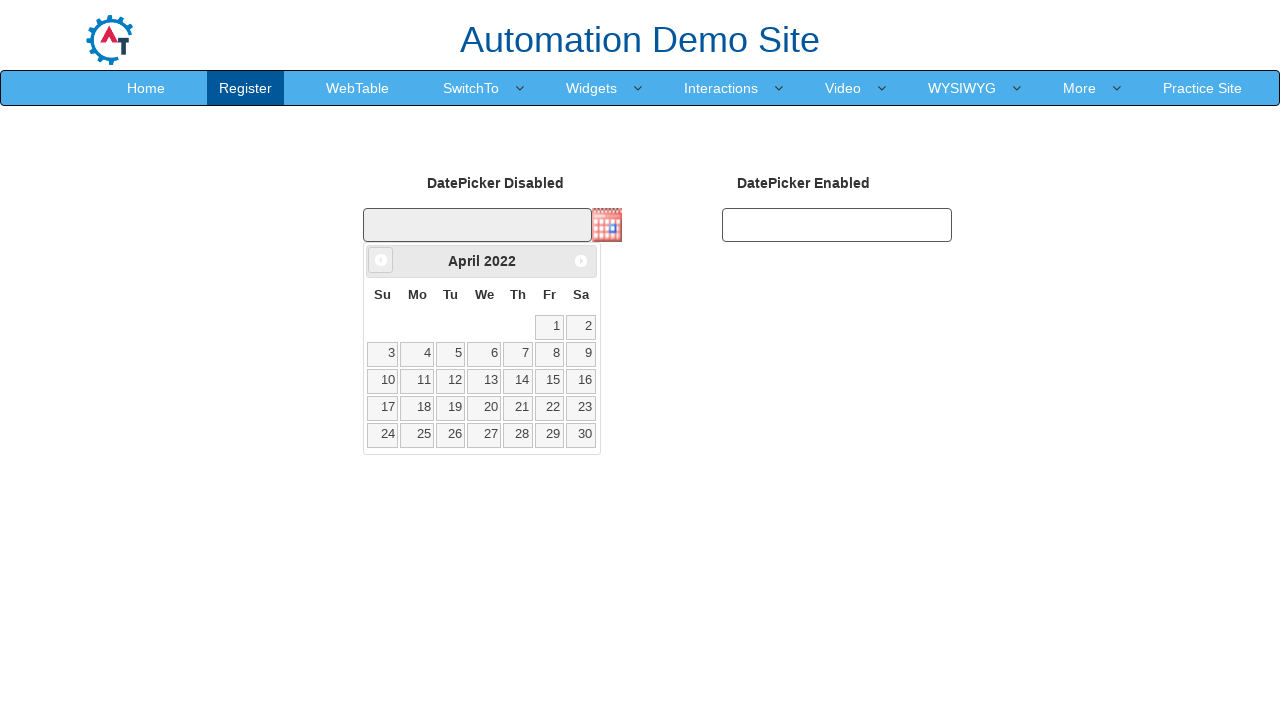

Waited 300ms for calendar to update
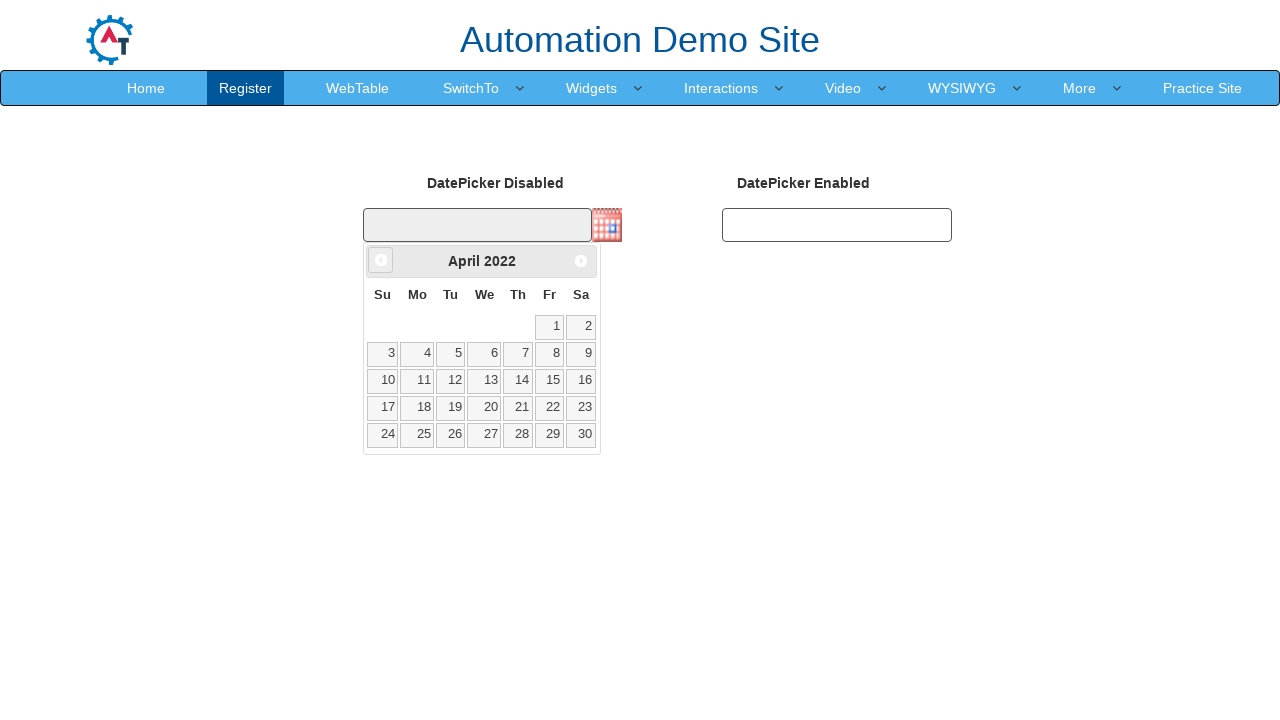

Clicked Previous button to navigate months (current: April 2022) at (381, 260) on xpath=//span[text()='Prev']
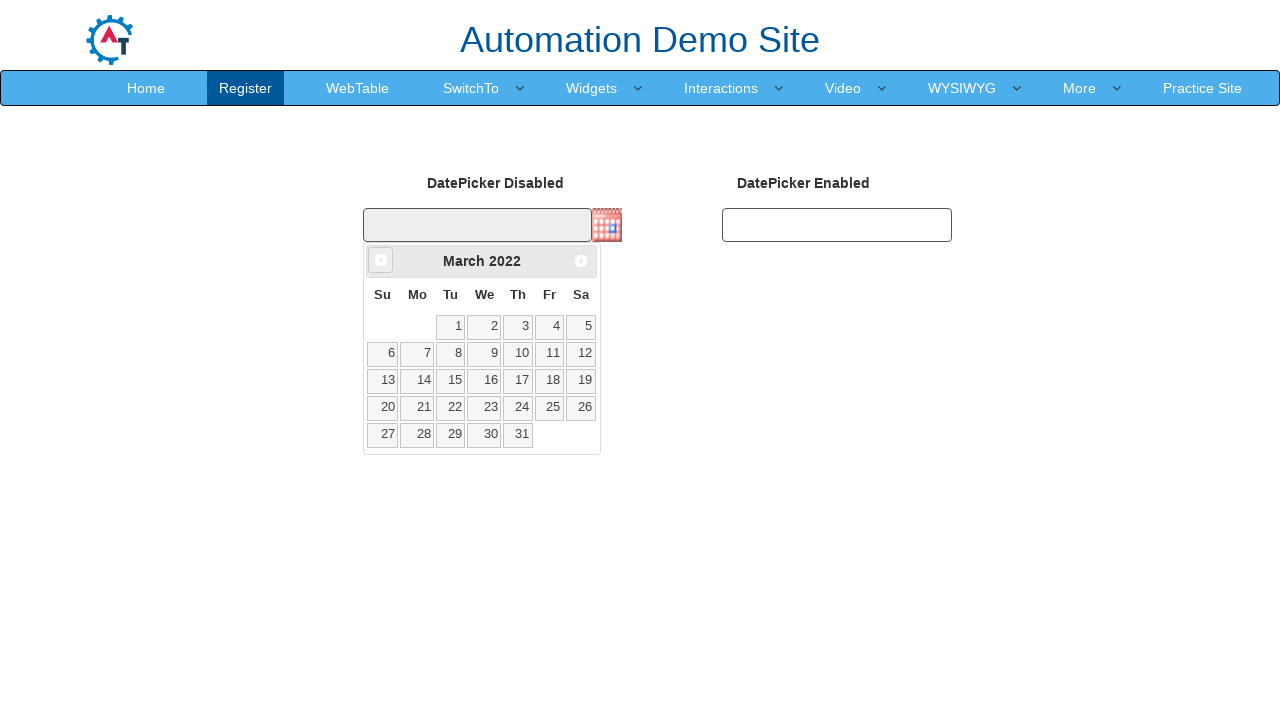

Waited 300ms for calendar to update
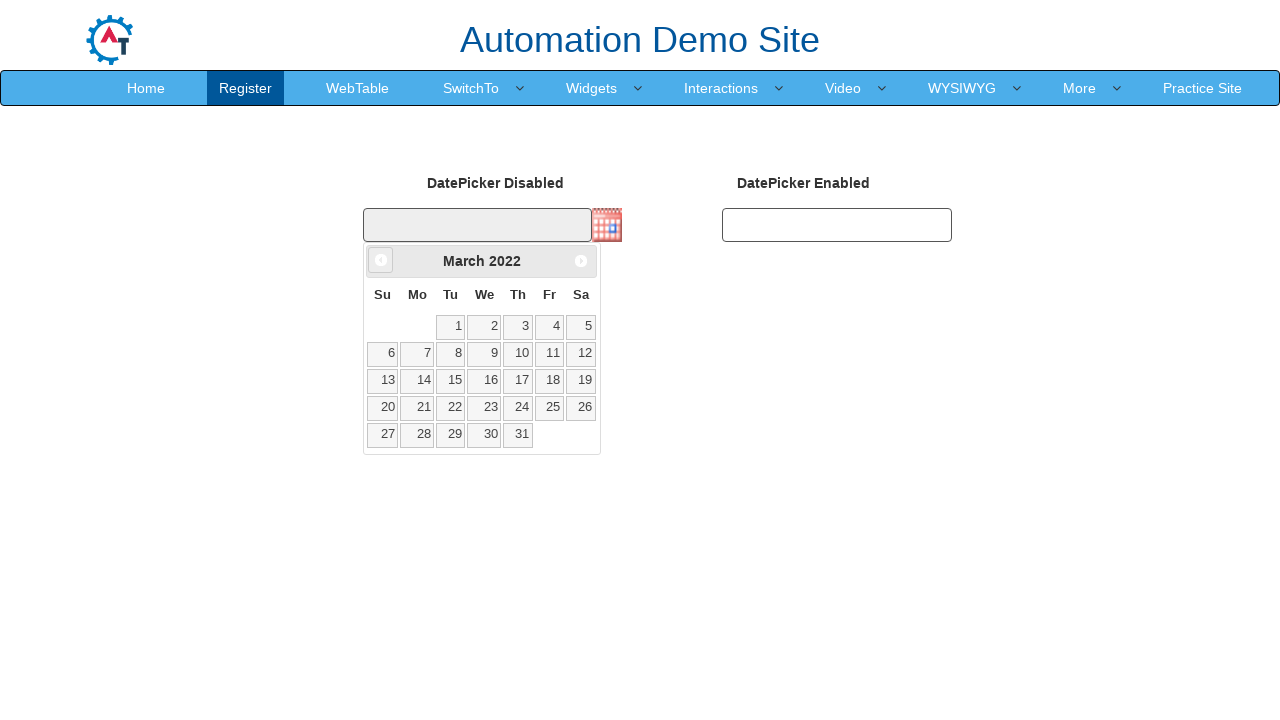

Clicked Previous button to navigate months (current: March 2022) at (381, 260) on xpath=//span[text()='Prev']
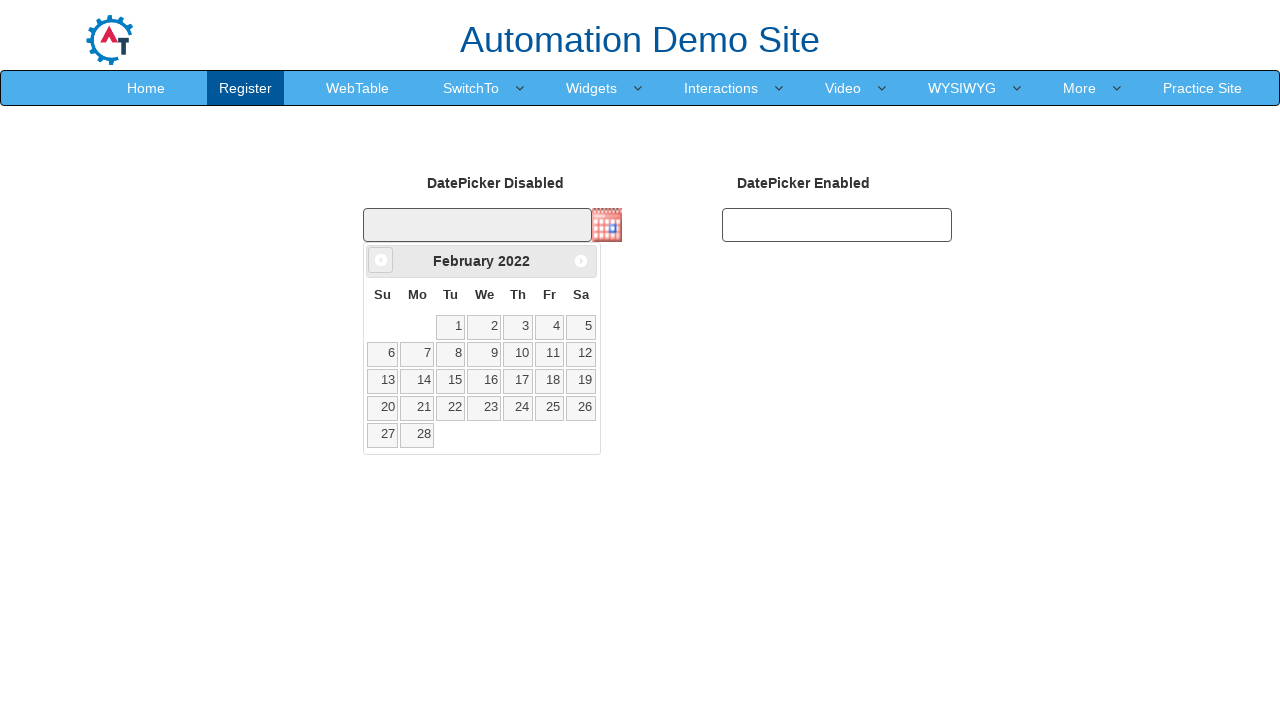

Waited 300ms for calendar to update
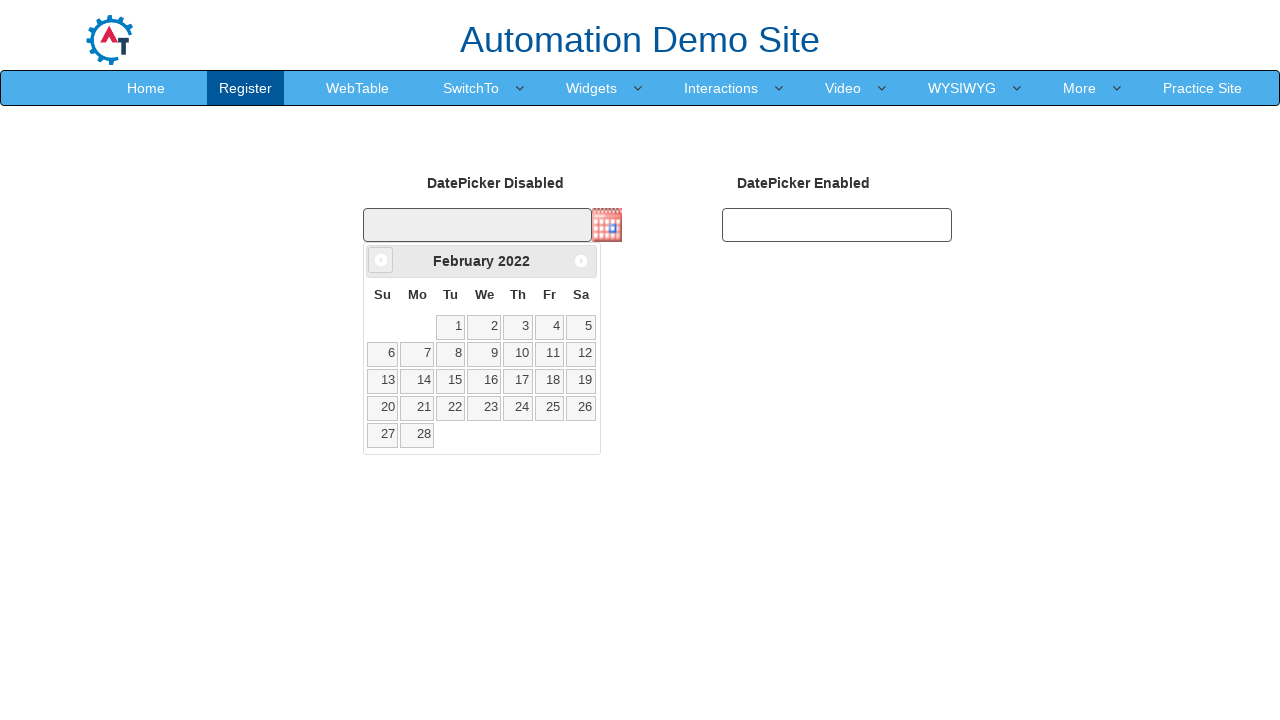

Clicked Previous button to navigate months (current: February 2022) at (381, 260) on xpath=//span[text()='Prev']
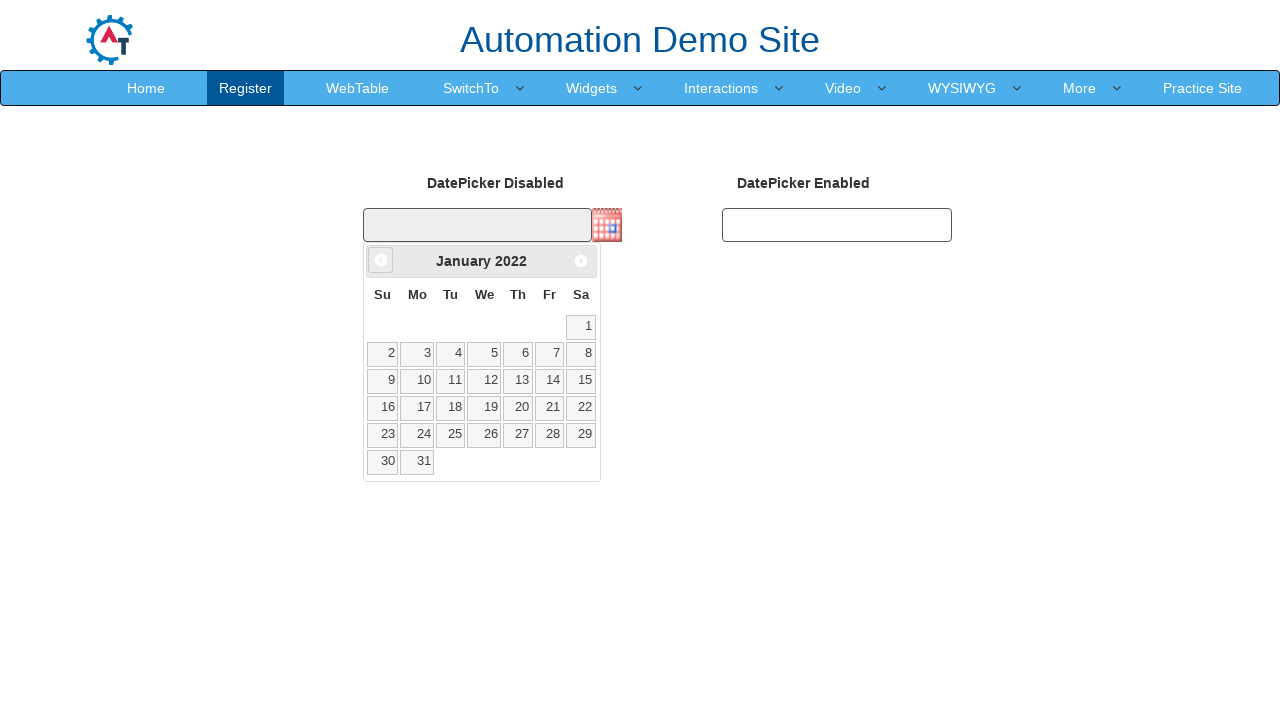

Waited 300ms for calendar to update
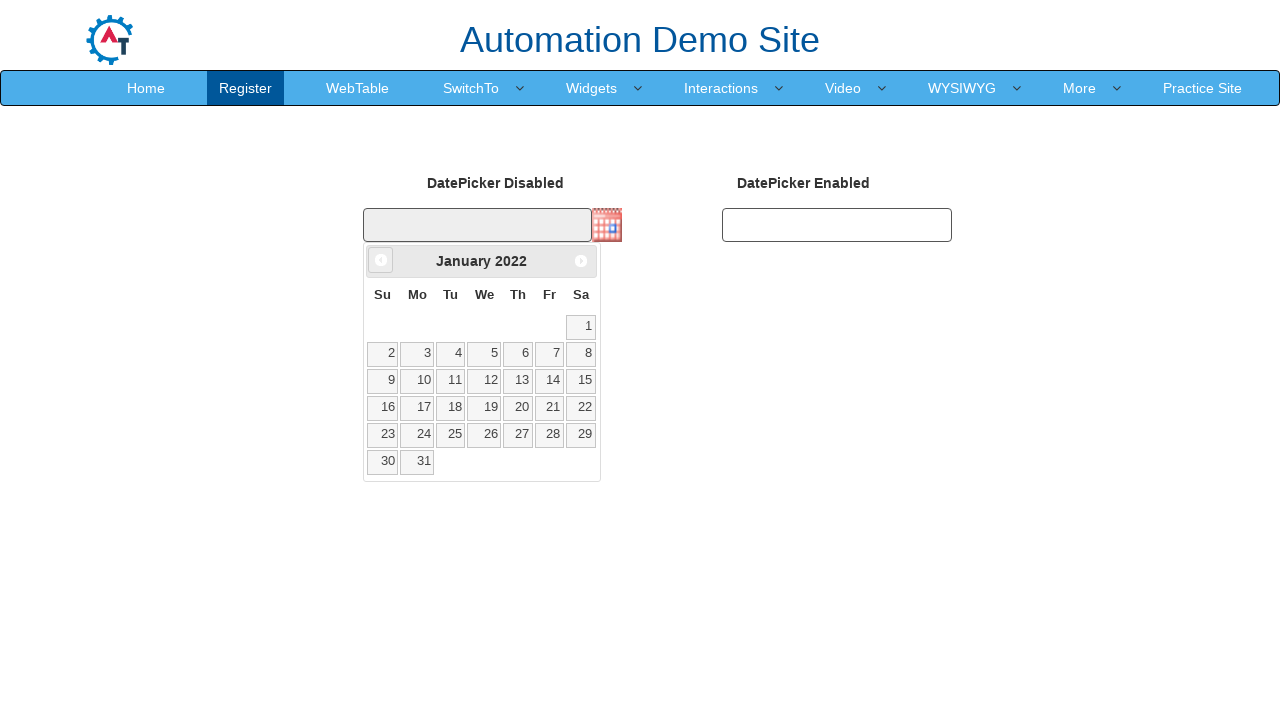

Clicked Previous button to navigate months (current: January 2022) at (381, 260) on xpath=//span[text()='Prev']
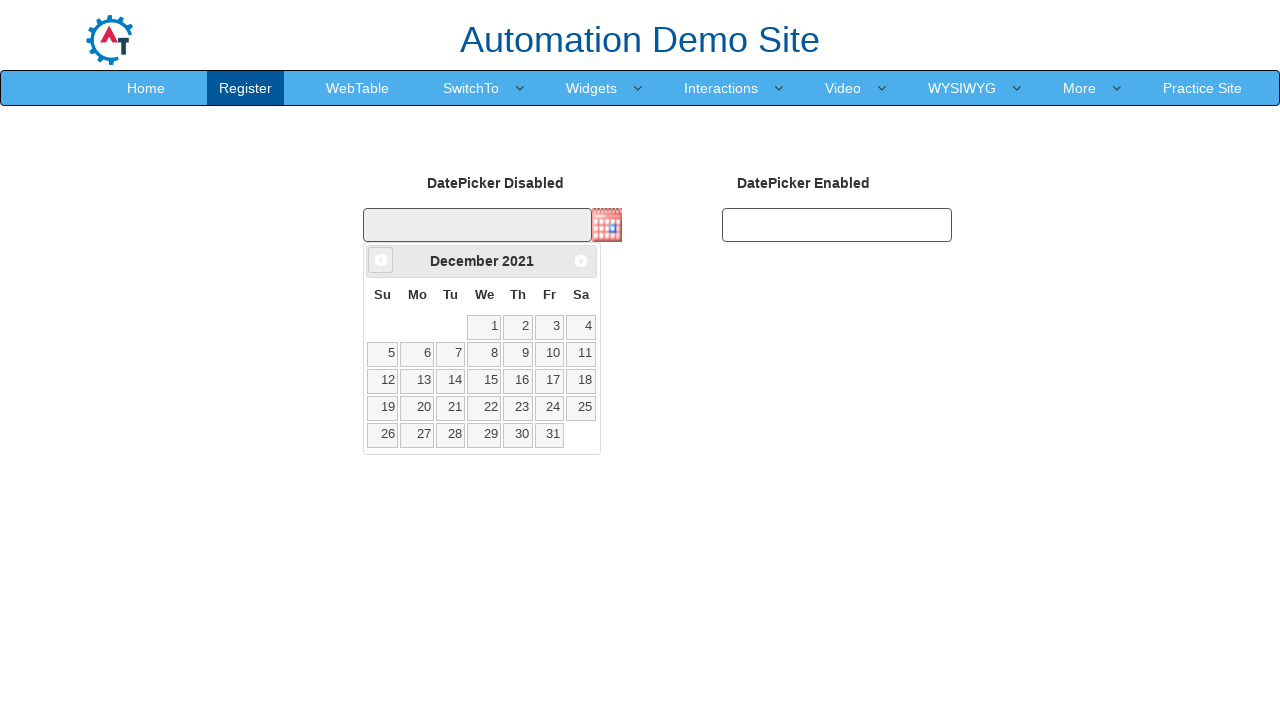

Waited 300ms for calendar to update
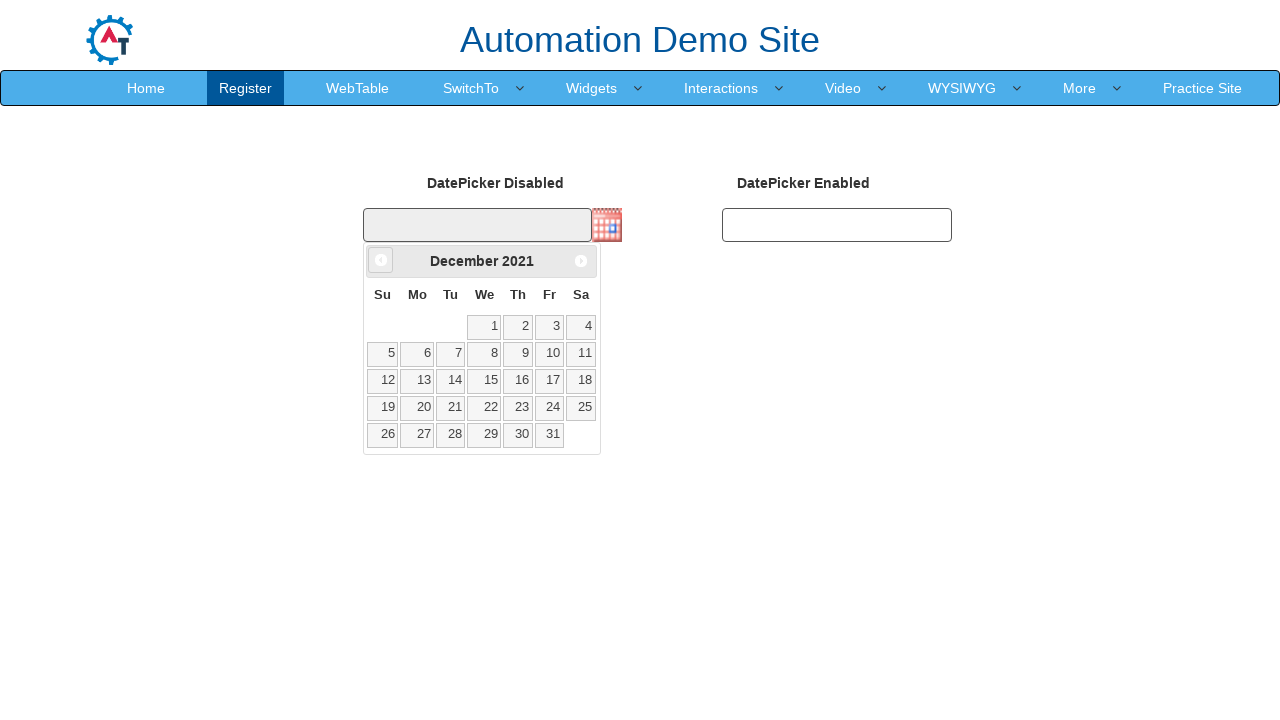

Clicked Previous button to navigate months (current: December 2021) at (381, 260) on xpath=//span[text()='Prev']
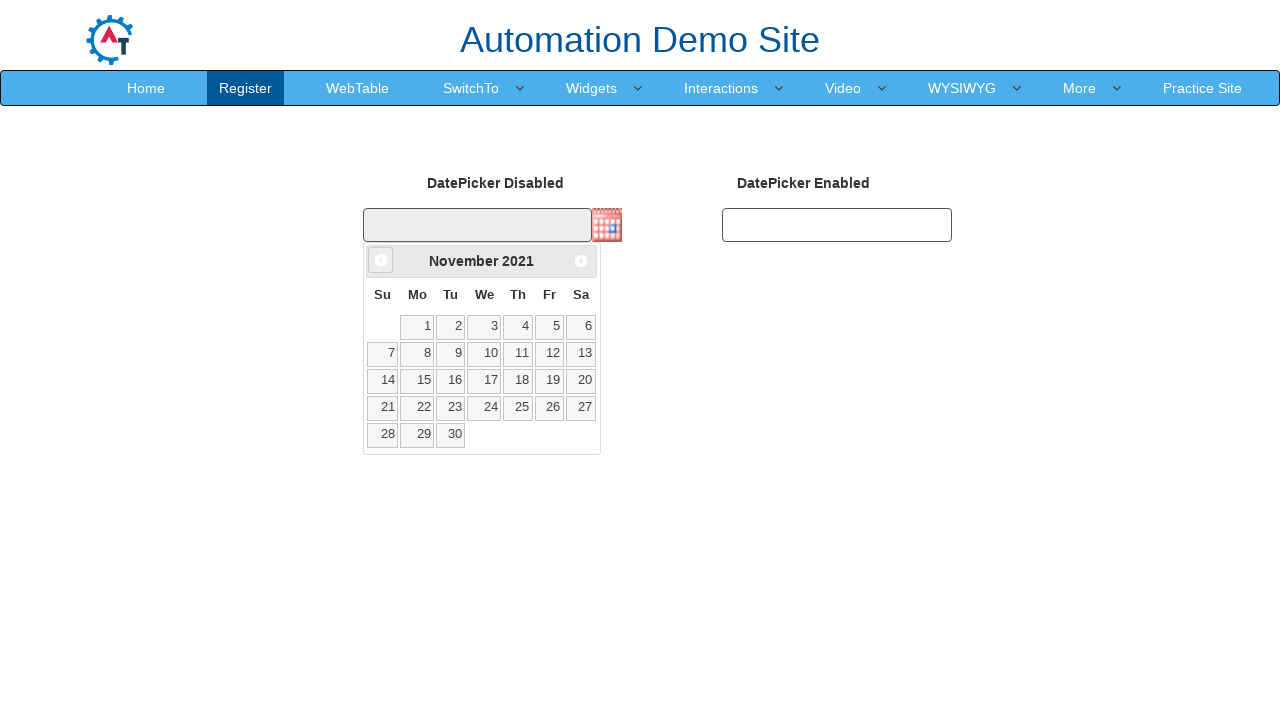

Waited 300ms for calendar to update
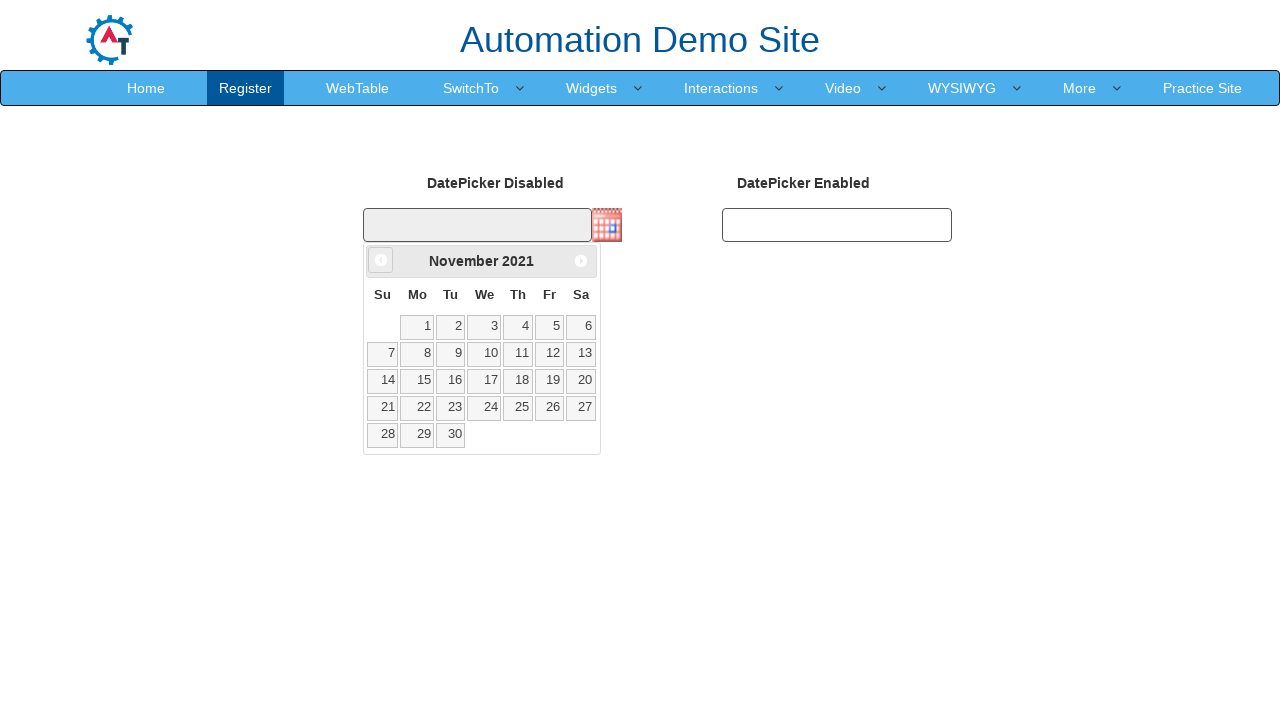

Clicked Previous button to navigate months (current: November 2021) at (381, 260) on xpath=//span[text()='Prev']
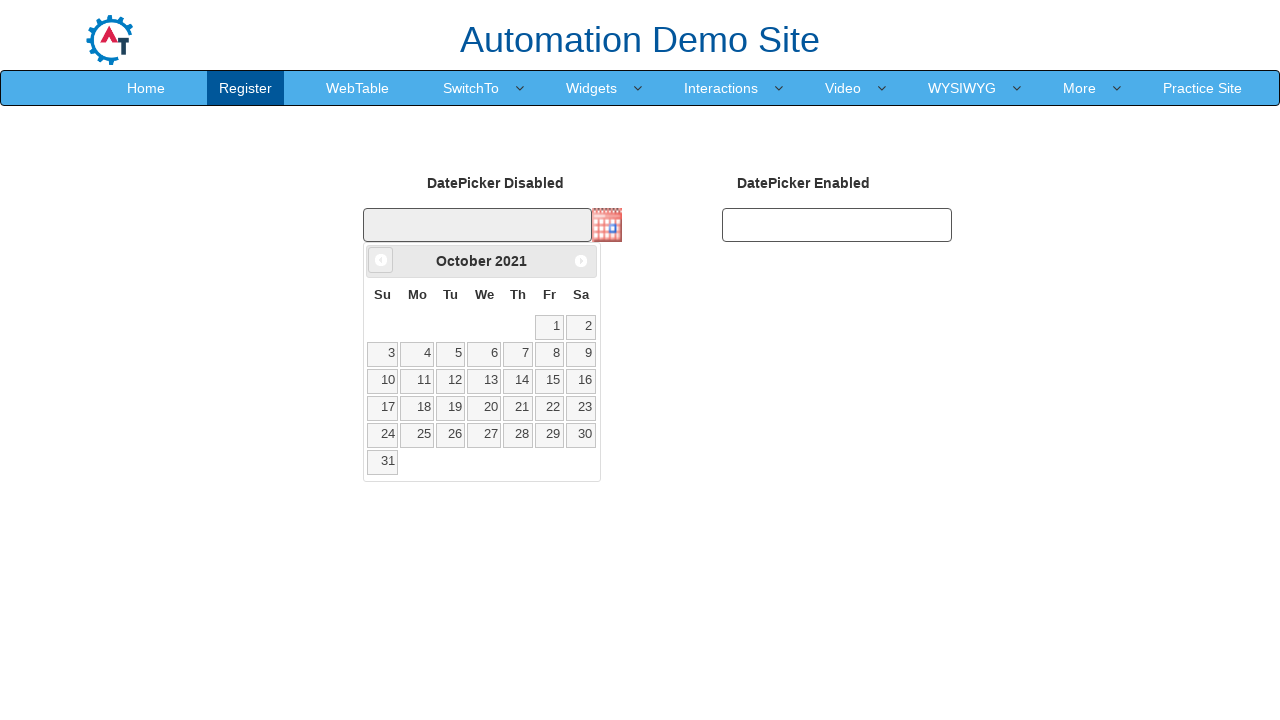

Waited 300ms for calendar to update
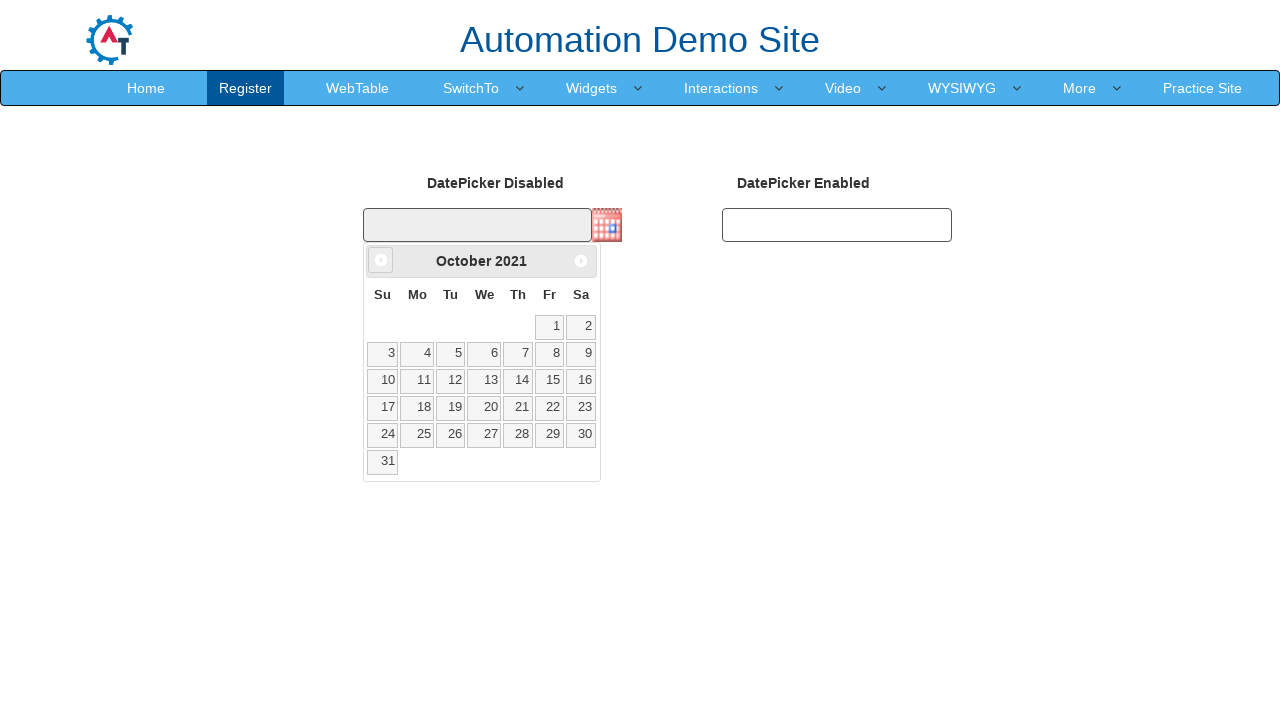

Clicked Previous button to navigate months (current: October 2021) at (381, 260) on xpath=//span[text()='Prev']
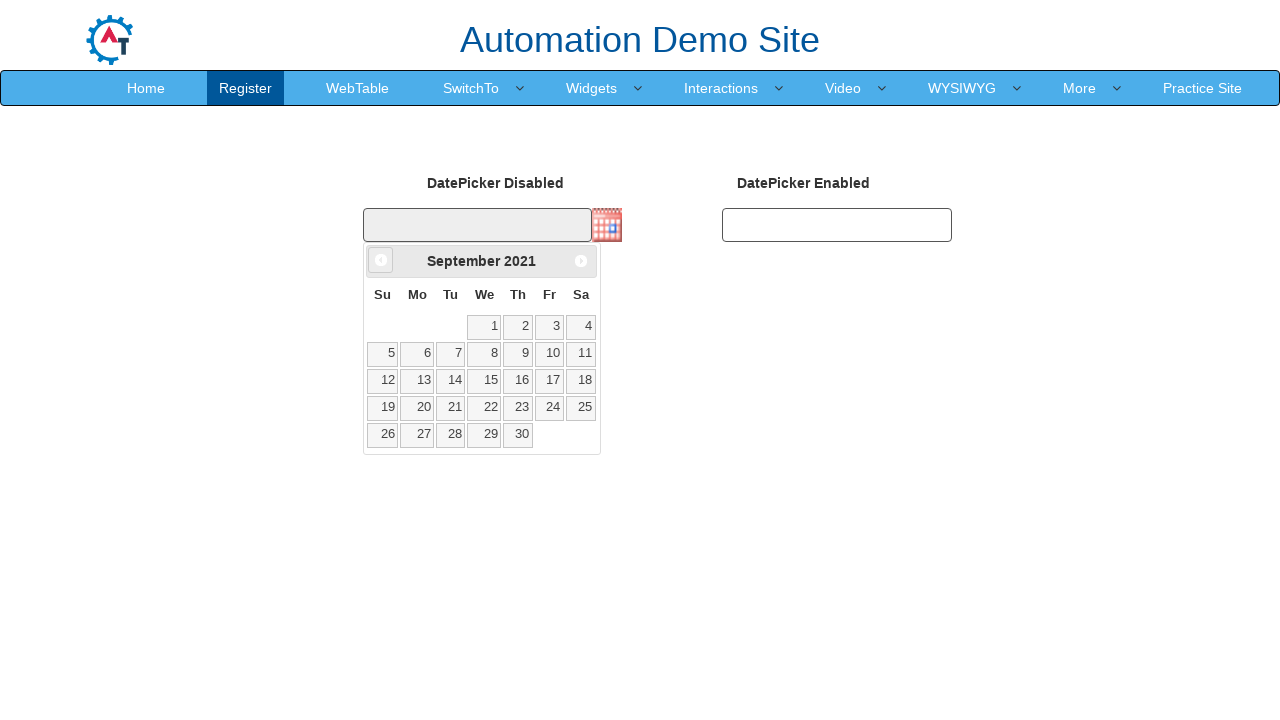

Waited 300ms for calendar to update
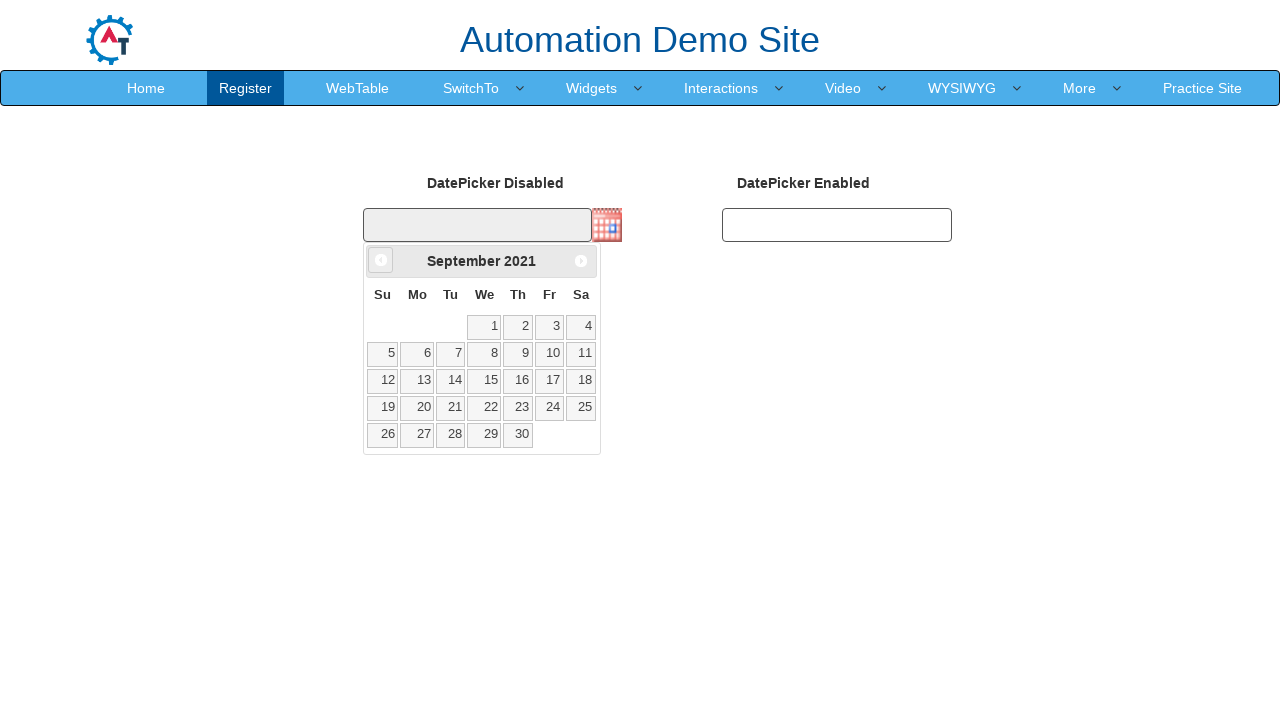

Clicked Previous button to navigate months (current: September 2021) at (381, 260) on xpath=//span[text()='Prev']
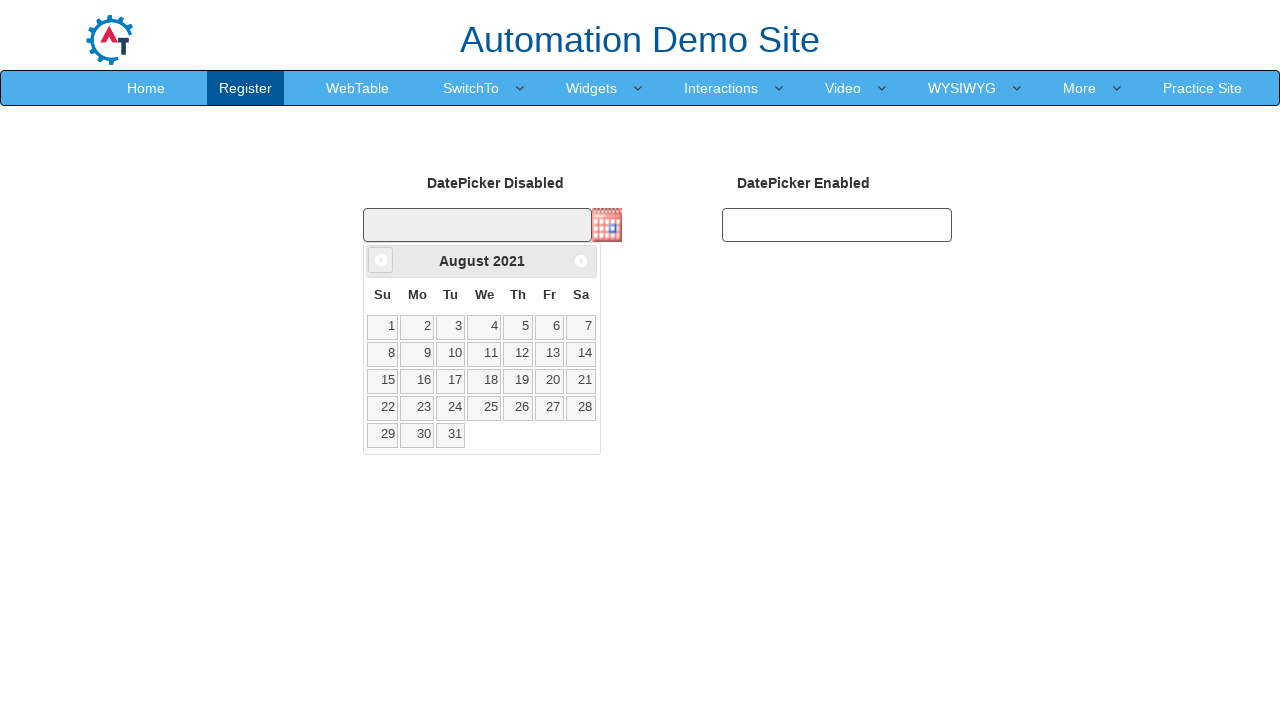

Waited 300ms for calendar to update
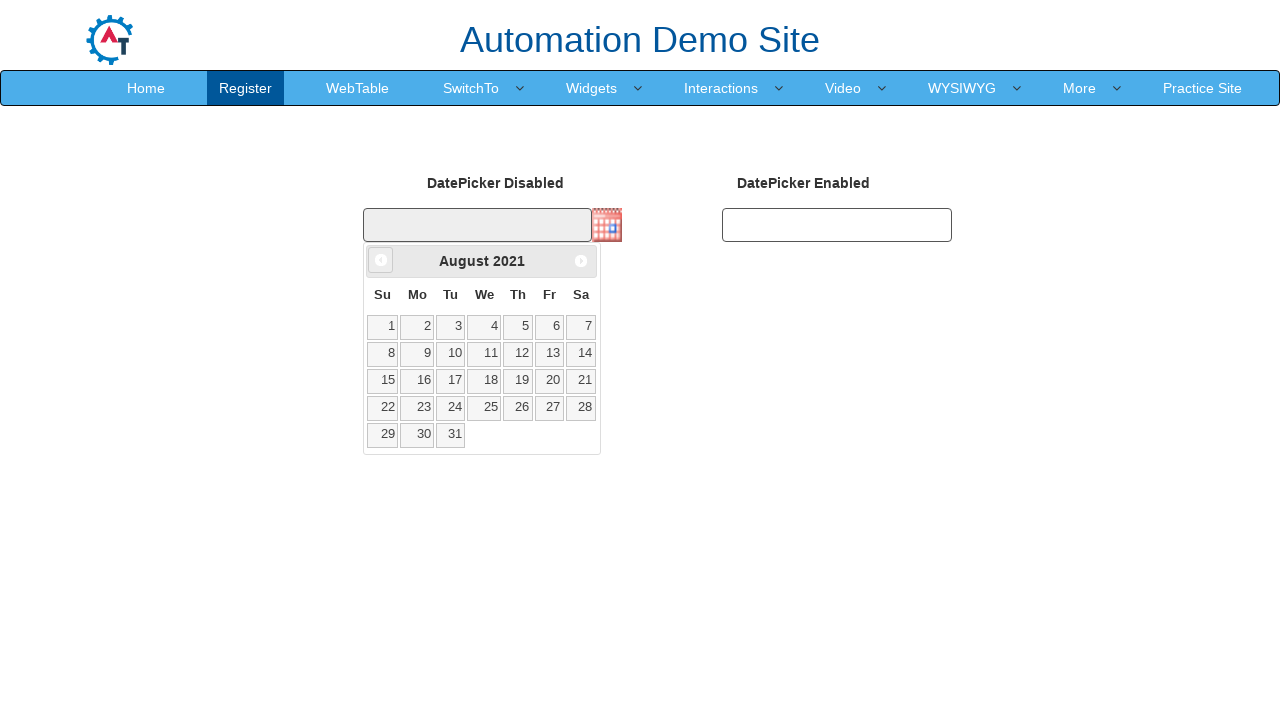

Clicked Previous button to navigate months (current: August 2021) at (381, 260) on xpath=//span[text()='Prev']
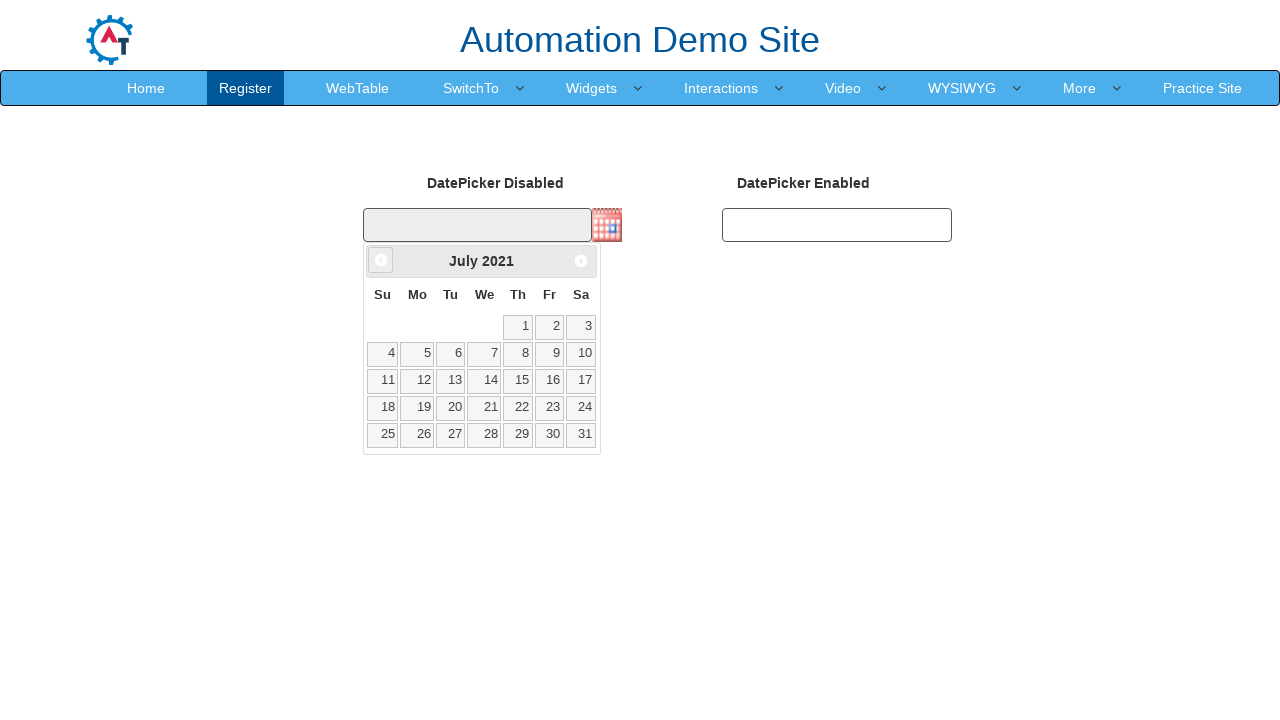

Waited 300ms for calendar to update
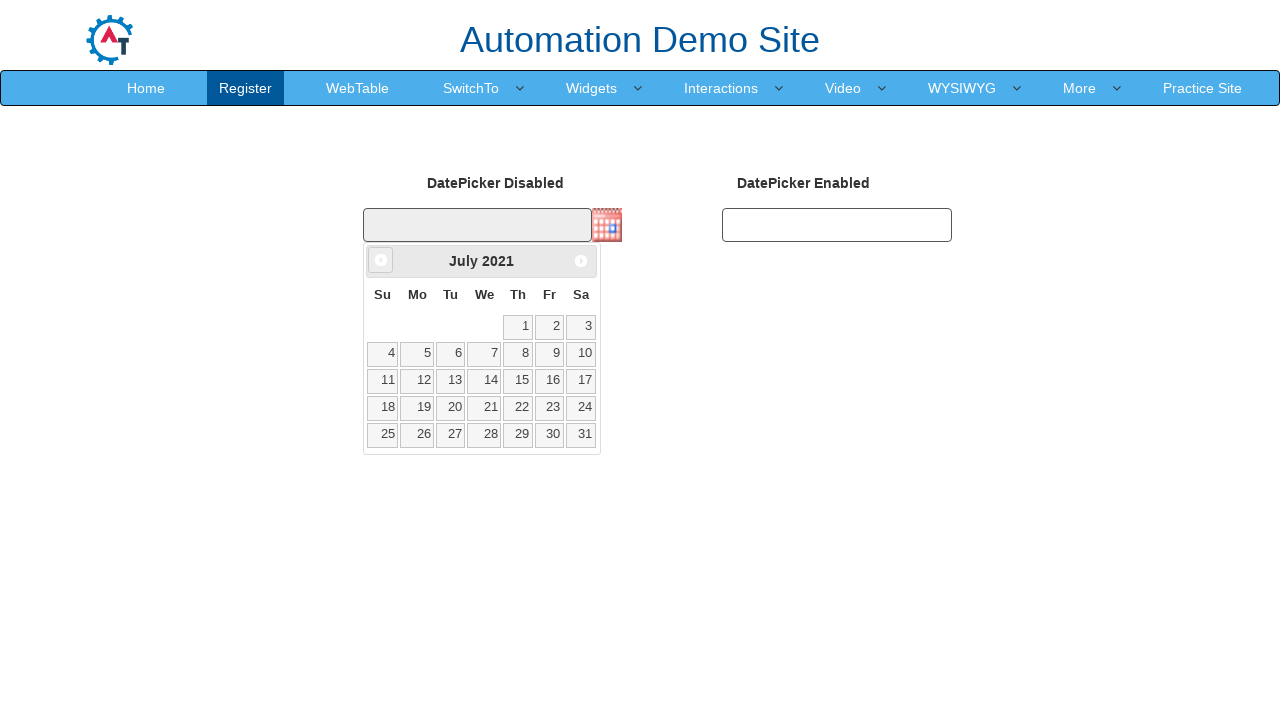

Clicked Previous button to navigate months (current: July 2021) at (381, 260) on xpath=//span[text()='Prev']
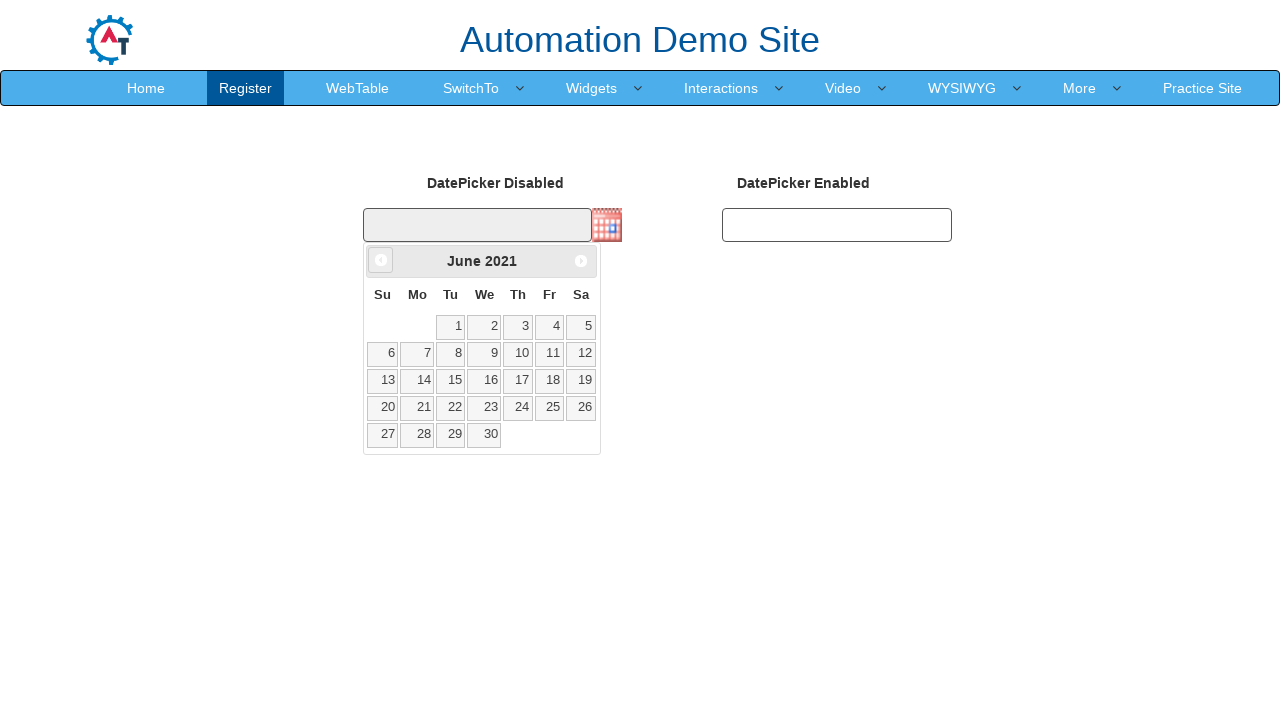

Waited 300ms for calendar to update
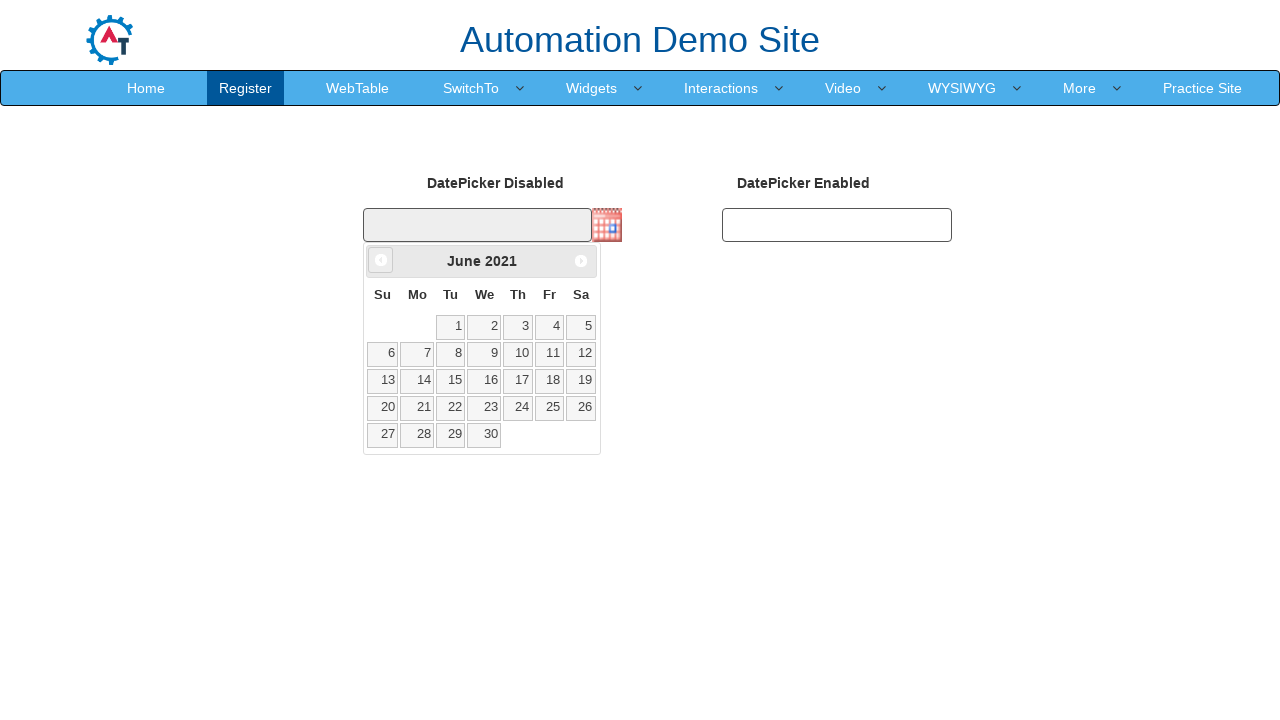

Clicked Previous button to navigate months (current: June 2021) at (381, 260) on xpath=//span[text()='Prev']
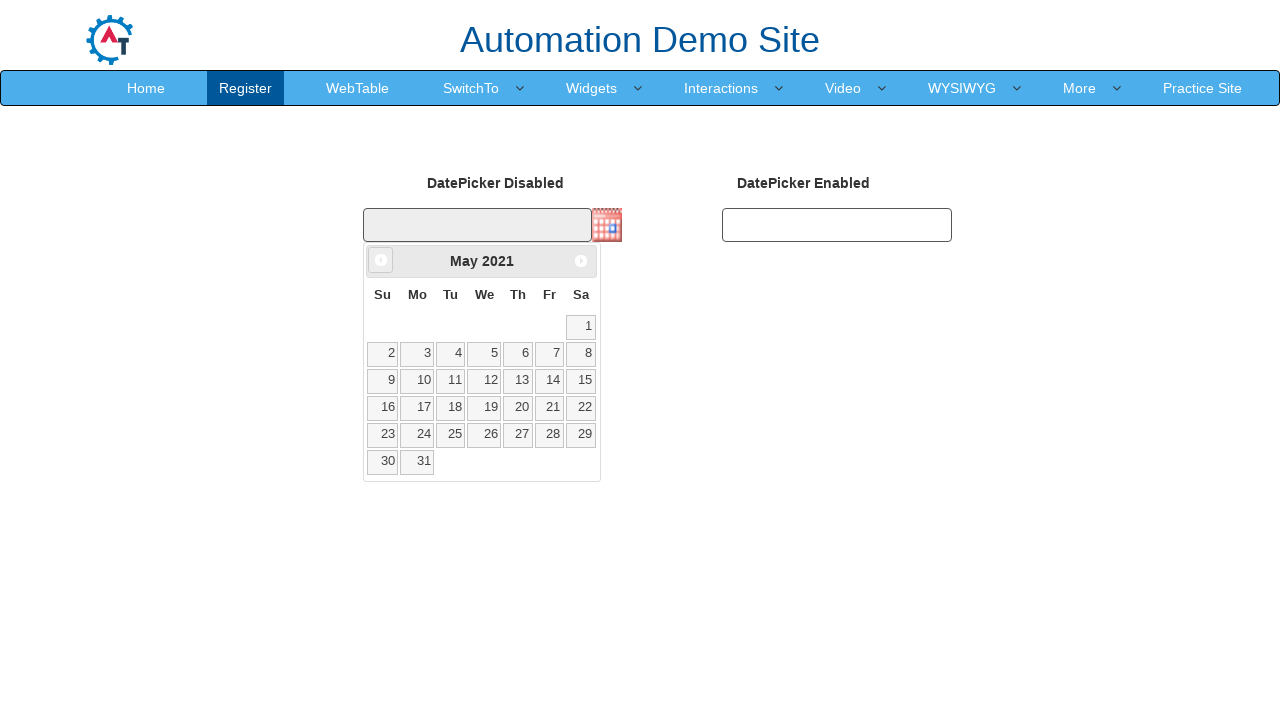

Waited 300ms for calendar to update
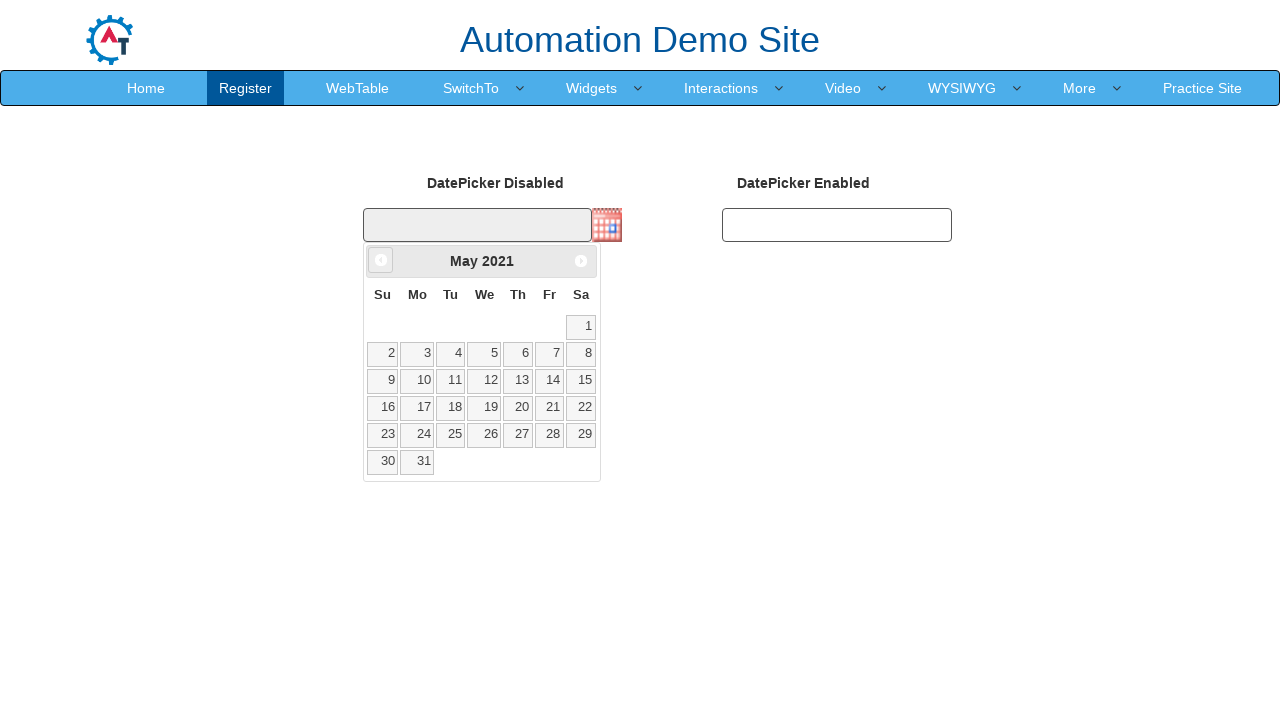

Clicked Previous button to navigate months (current: May 2021) at (381, 260) on xpath=//span[text()='Prev']
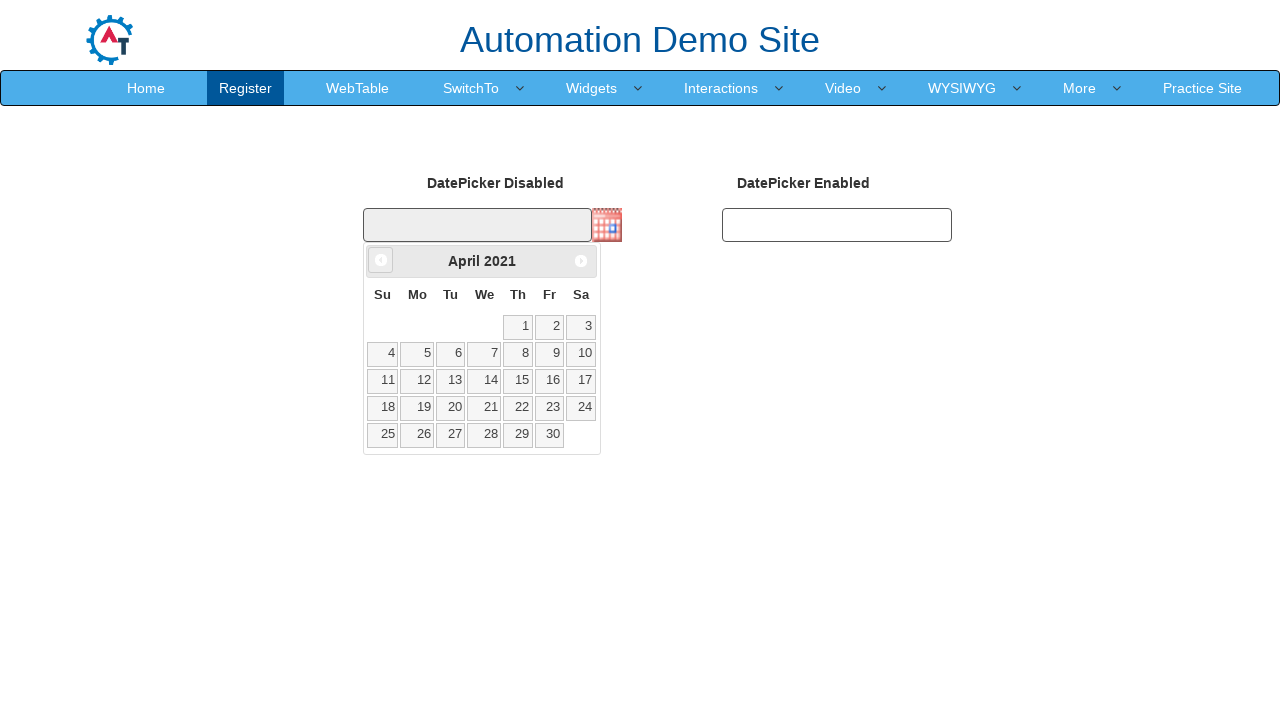

Waited 300ms for calendar to update
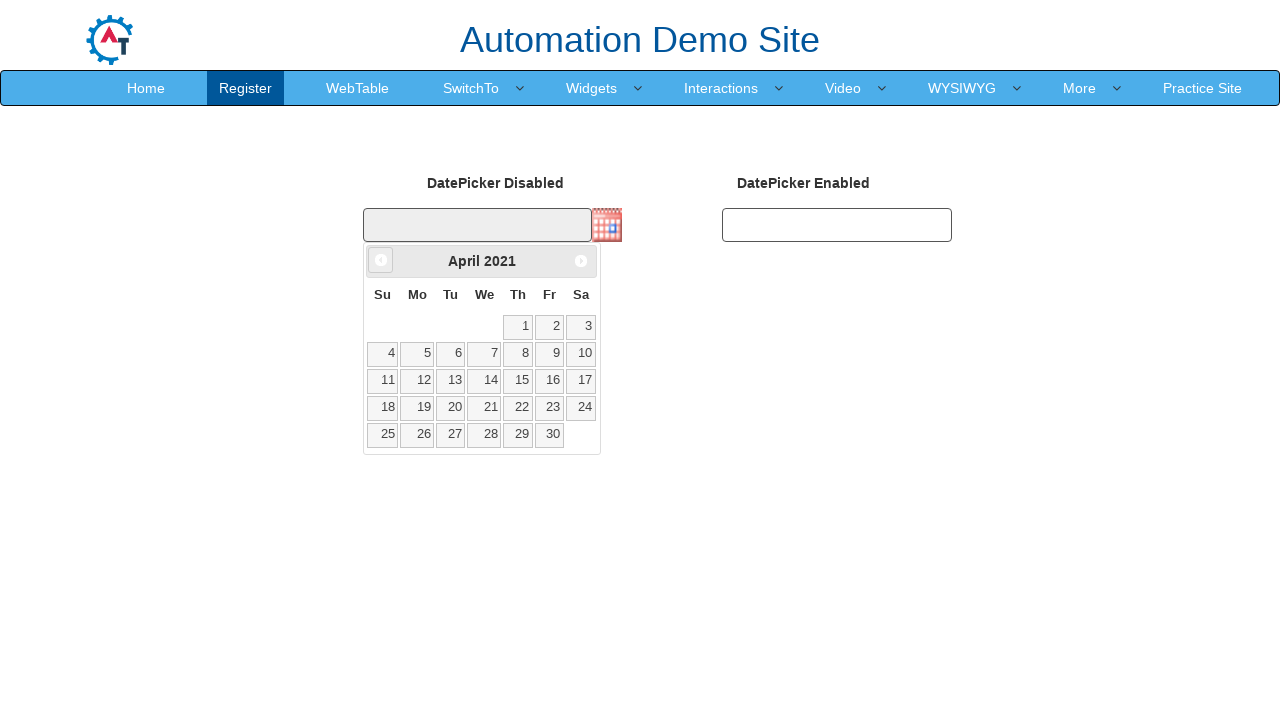

Clicked Previous button to navigate months (current: April 2021) at (381, 260) on xpath=//span[text()='Prev']
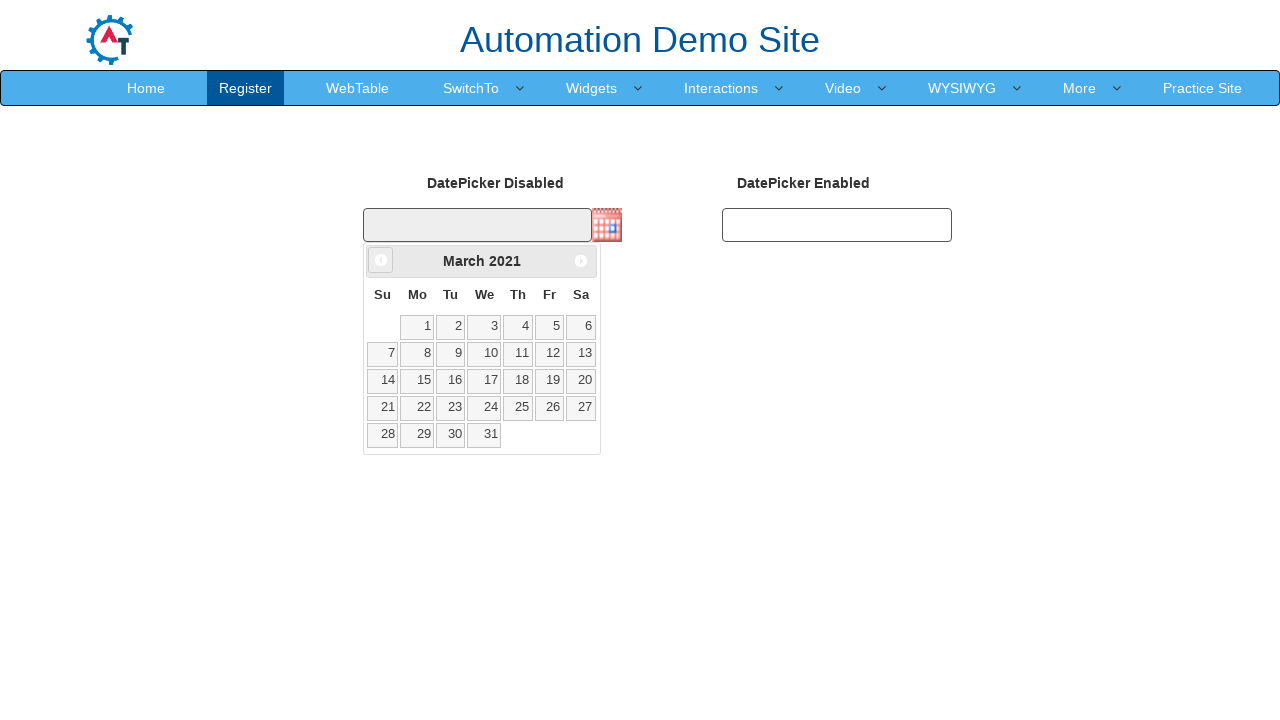

Waited 300ms for calendar to update
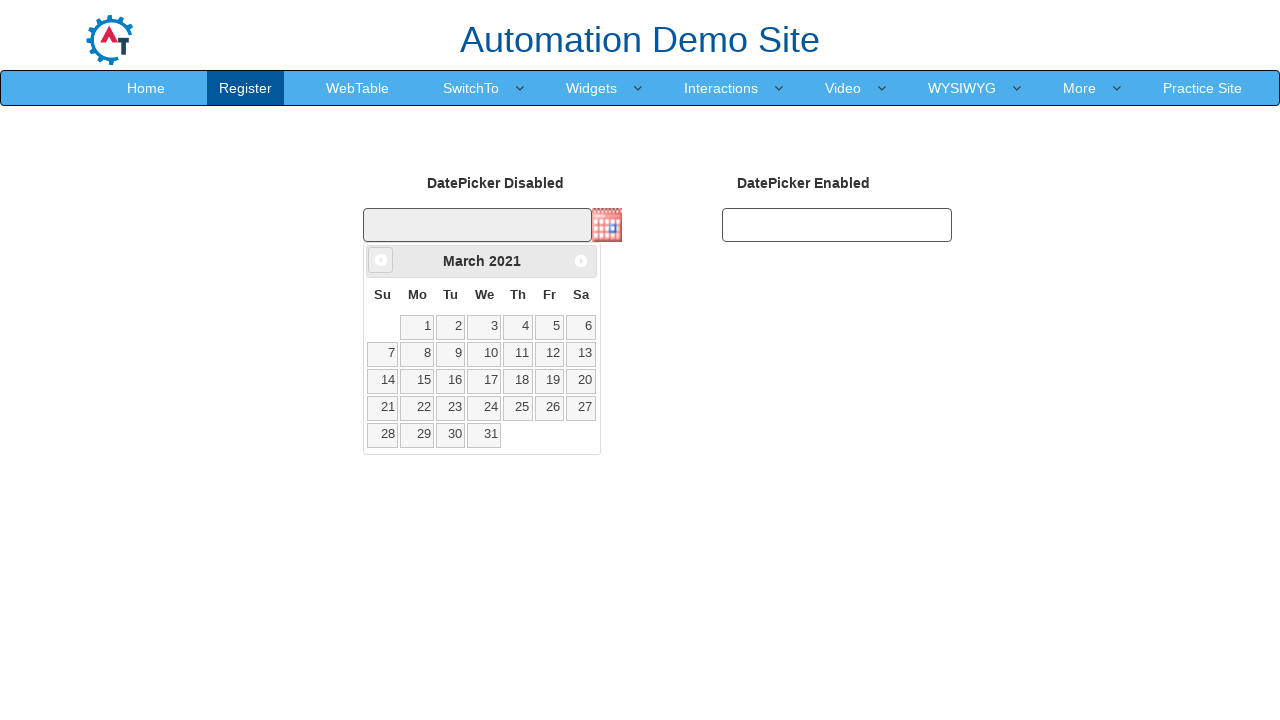

Clicked Previous button to navigate months (current: March 2021) at (381, 260) on xpath=//span[text()='Prev']
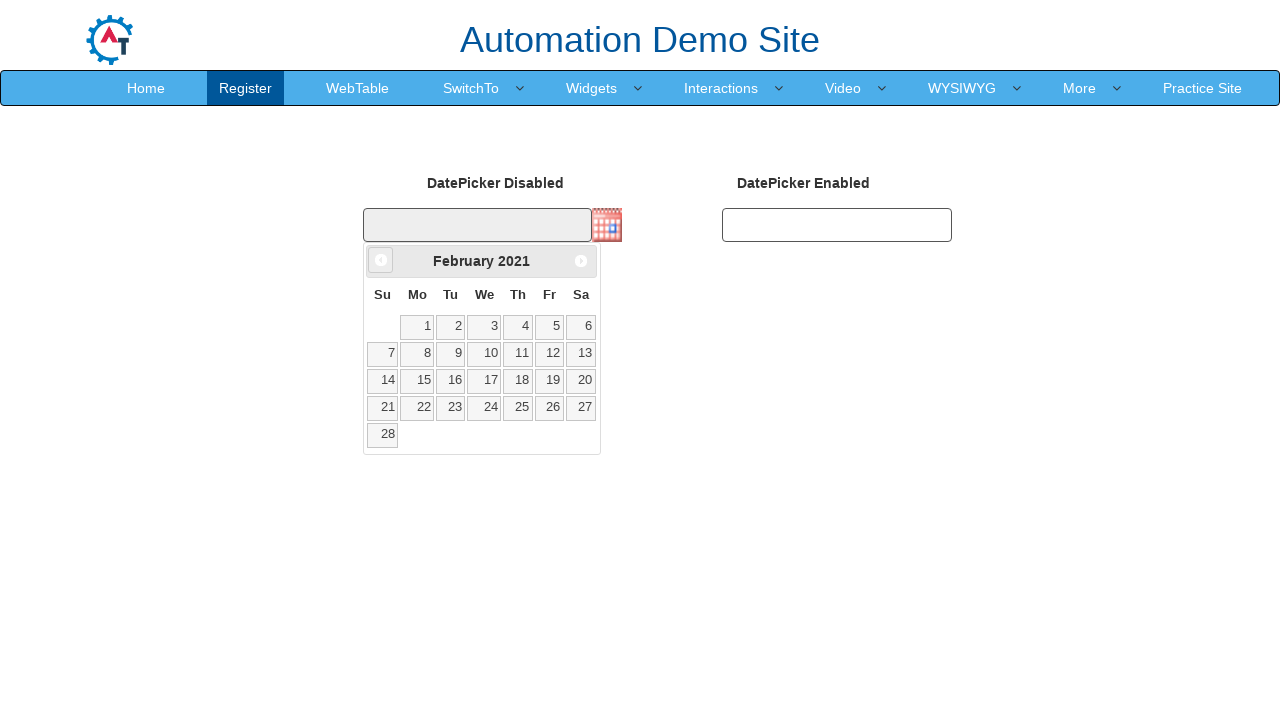

Waited 300ms for calendar to update
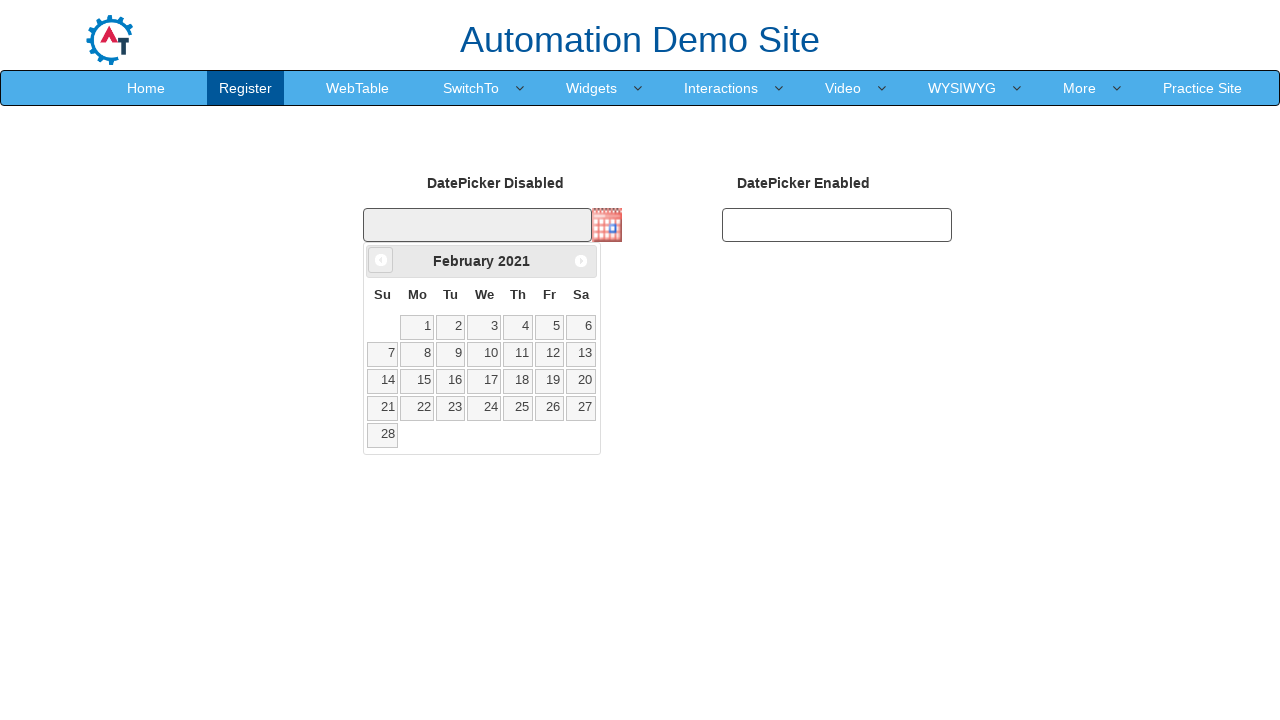

Clicked Previous button to navigate months (current: February 2021) at (381, 260) on xpath=//span[text()='Prev']
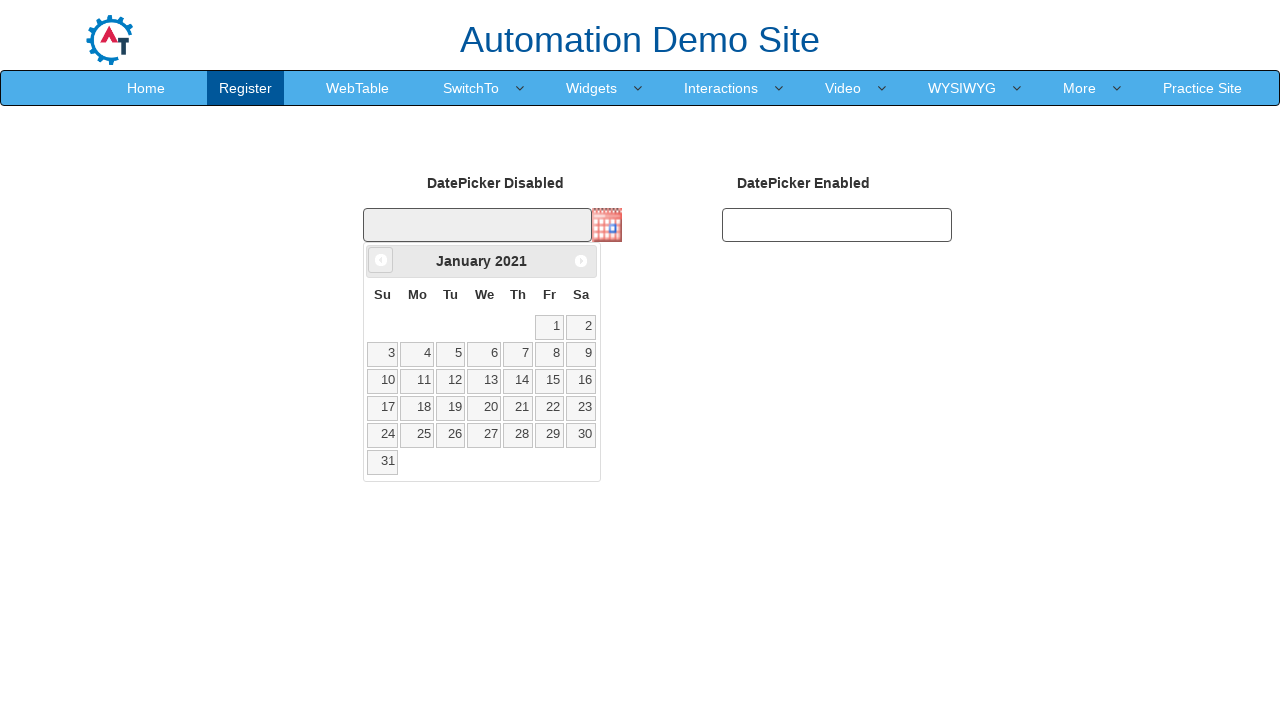

Waited 300ms for calendar to update
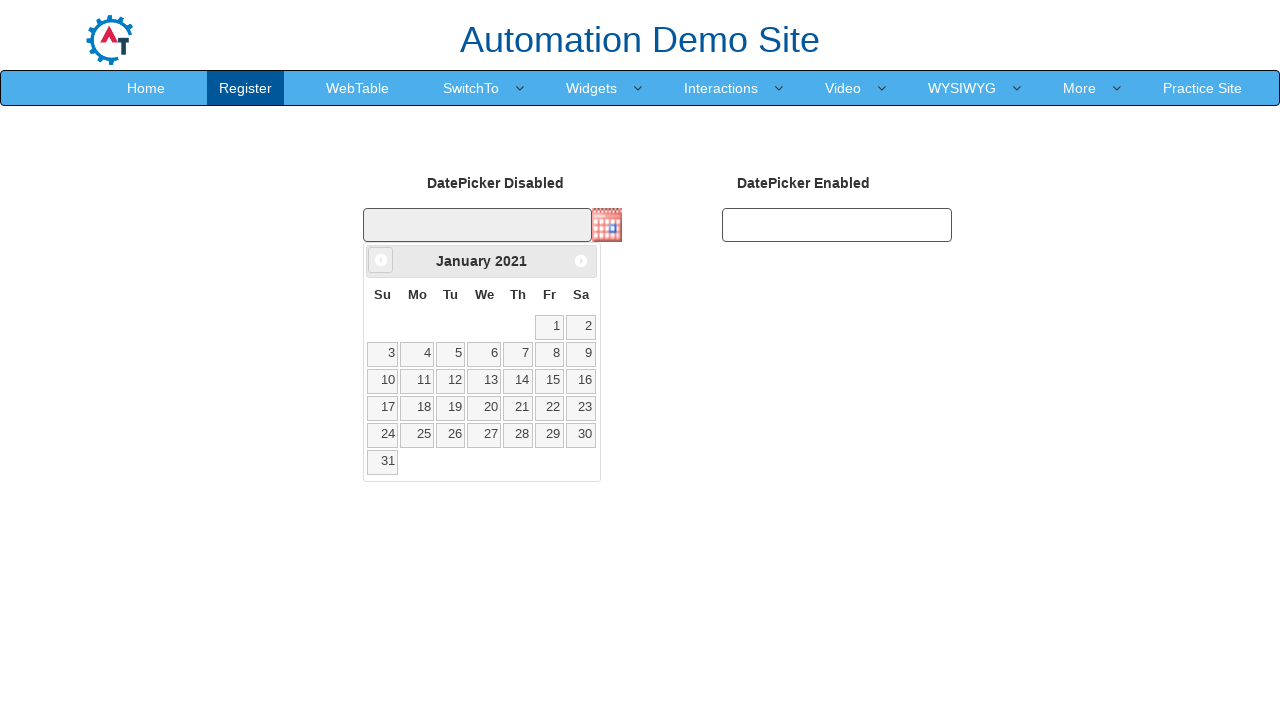

Clicked Previous button to navigate months (current: January 2021) at (381, 260) on xpath=//span[text()='Prev']
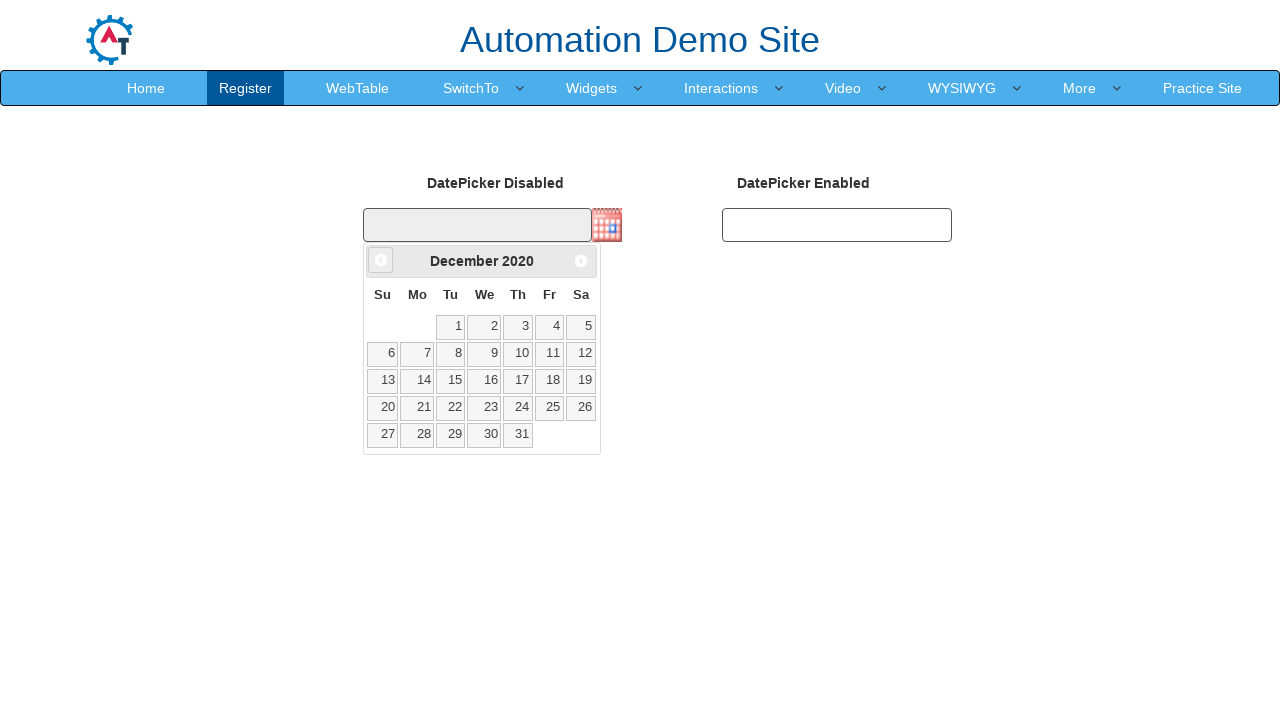

Waited 300ms for calendar to update
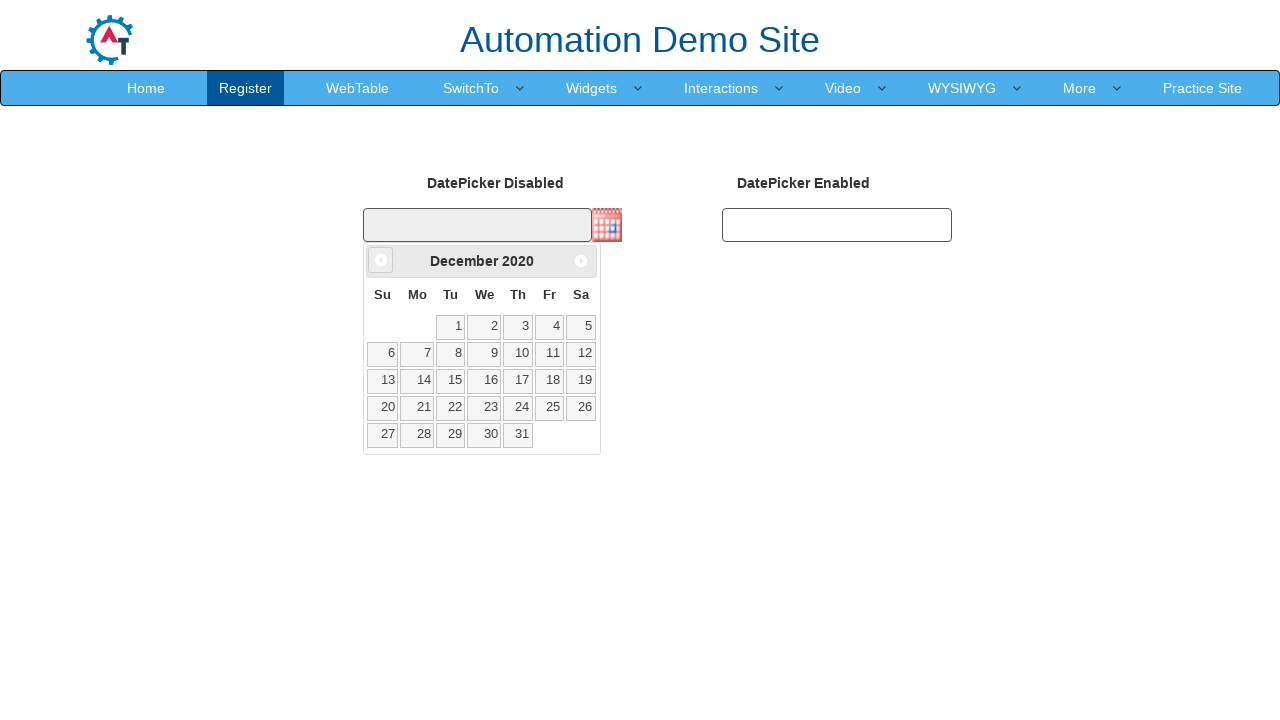

Clicked Previous button to navigate months (current: December 2020) at (381, 260) on xpath=//span[text()='Prev']
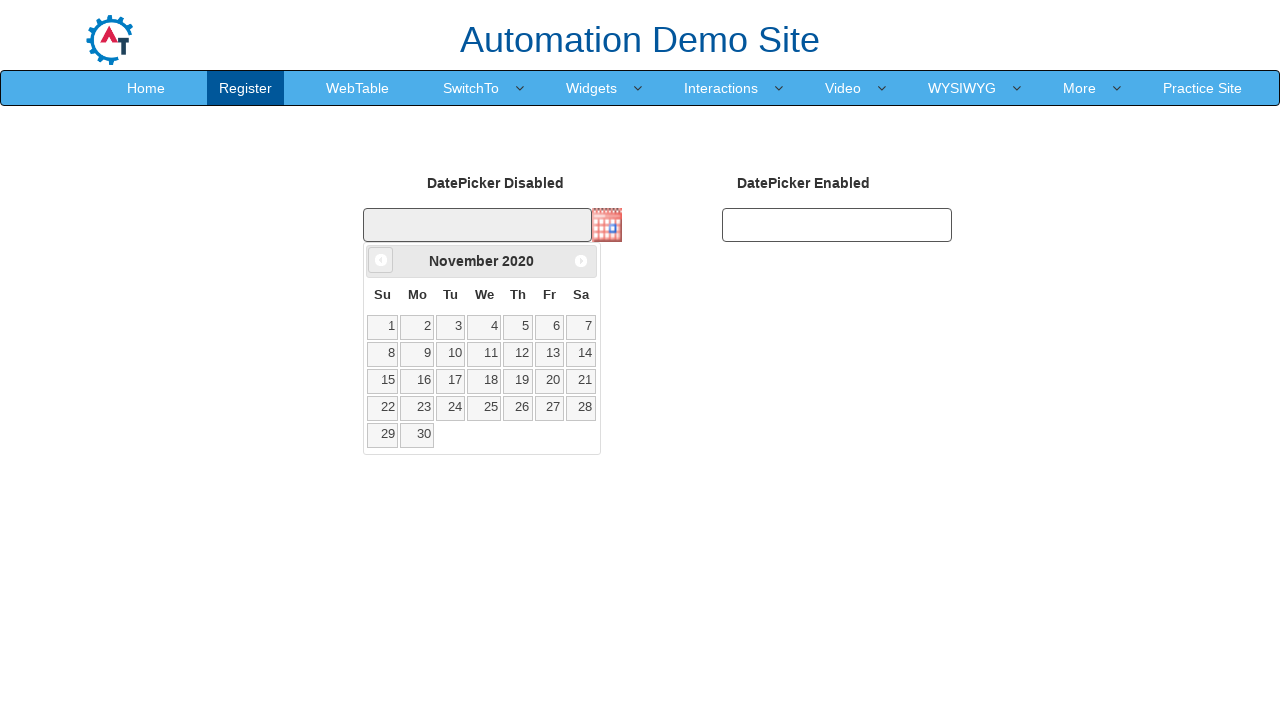

Waited 300ms for calendar to update
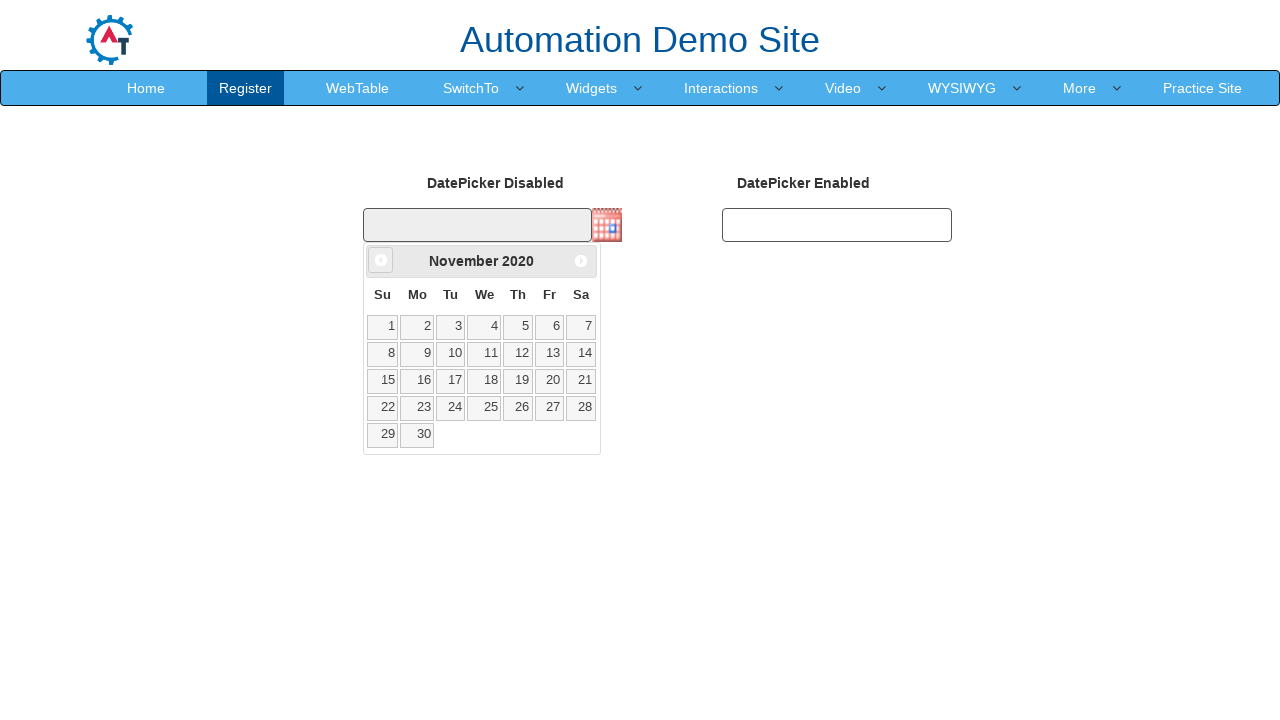

Clicked Previous button to navigate months (current: November 2020) at (381, 260) on xpath=//span[text()='Prev']
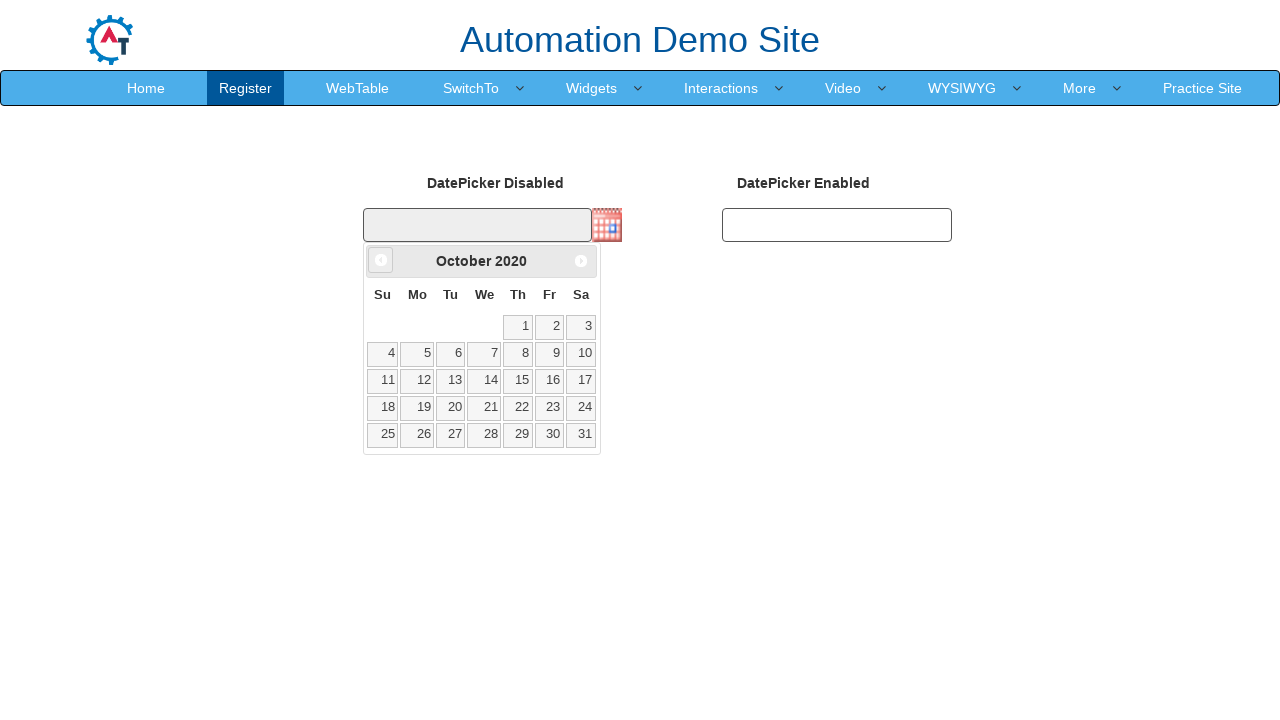

Waited 300ms for calendar to update
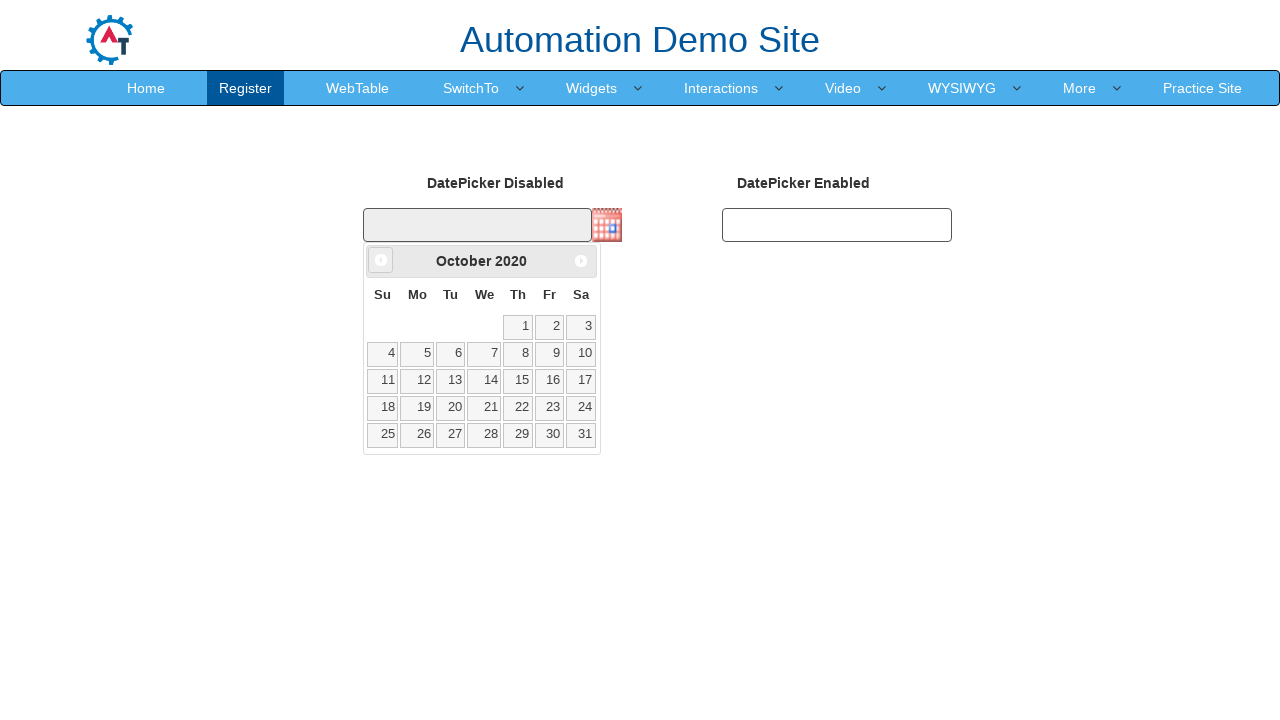

Clicked Previous button to navigate months (current: October 2020) at (381, 260) on xpath=//span[text()='Prev']
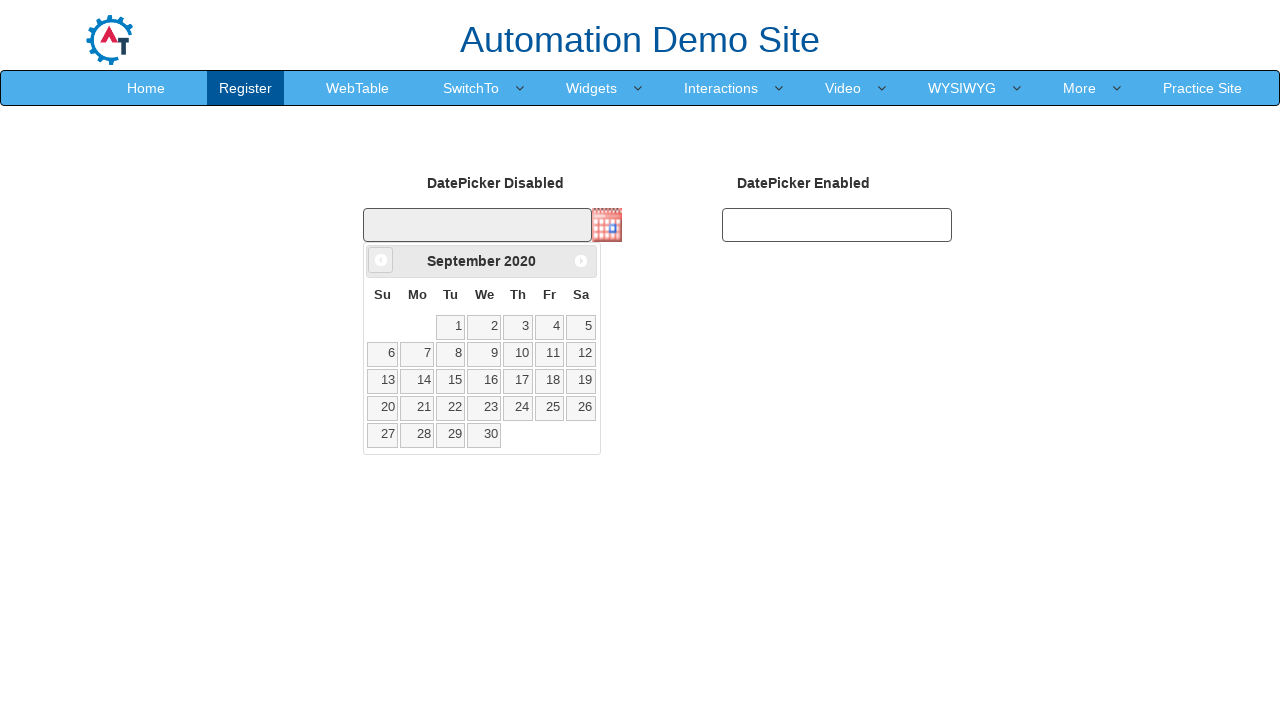

Waited 300ms for calendar to update
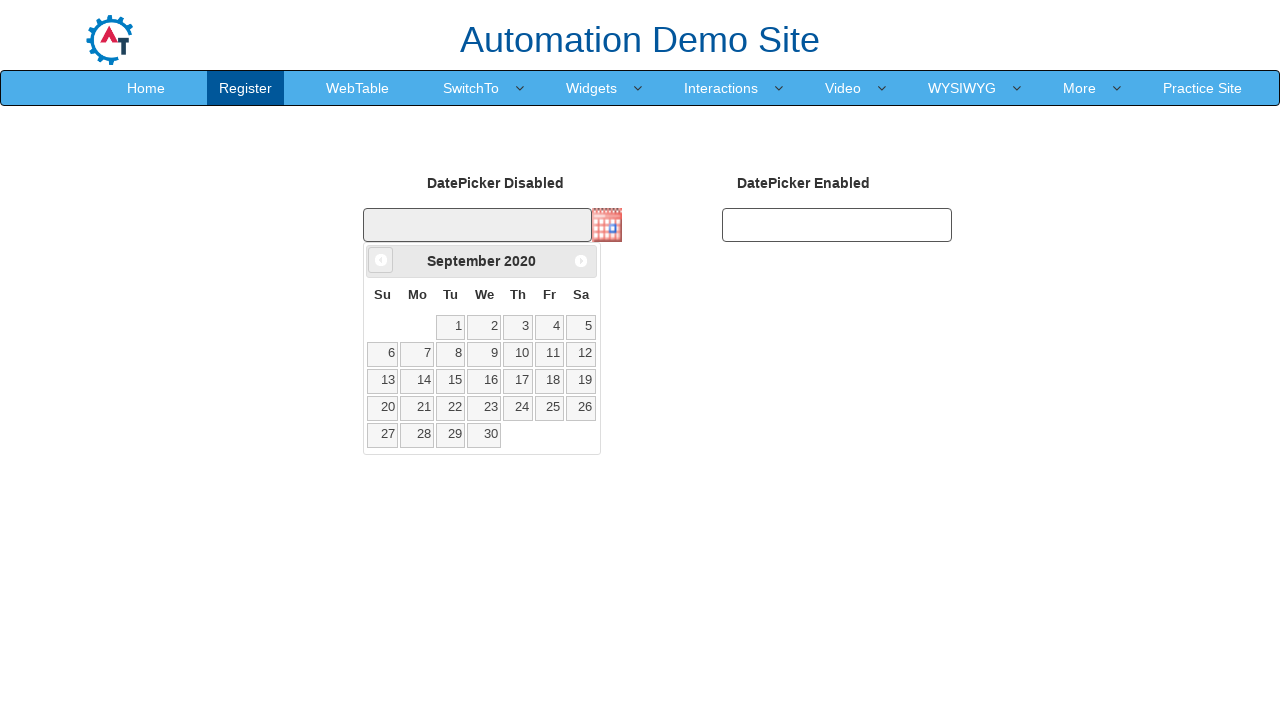

Clicked Previous button to navigate months (current: September 2020) at (381, 260) on xpath=//span[text()='Prev']
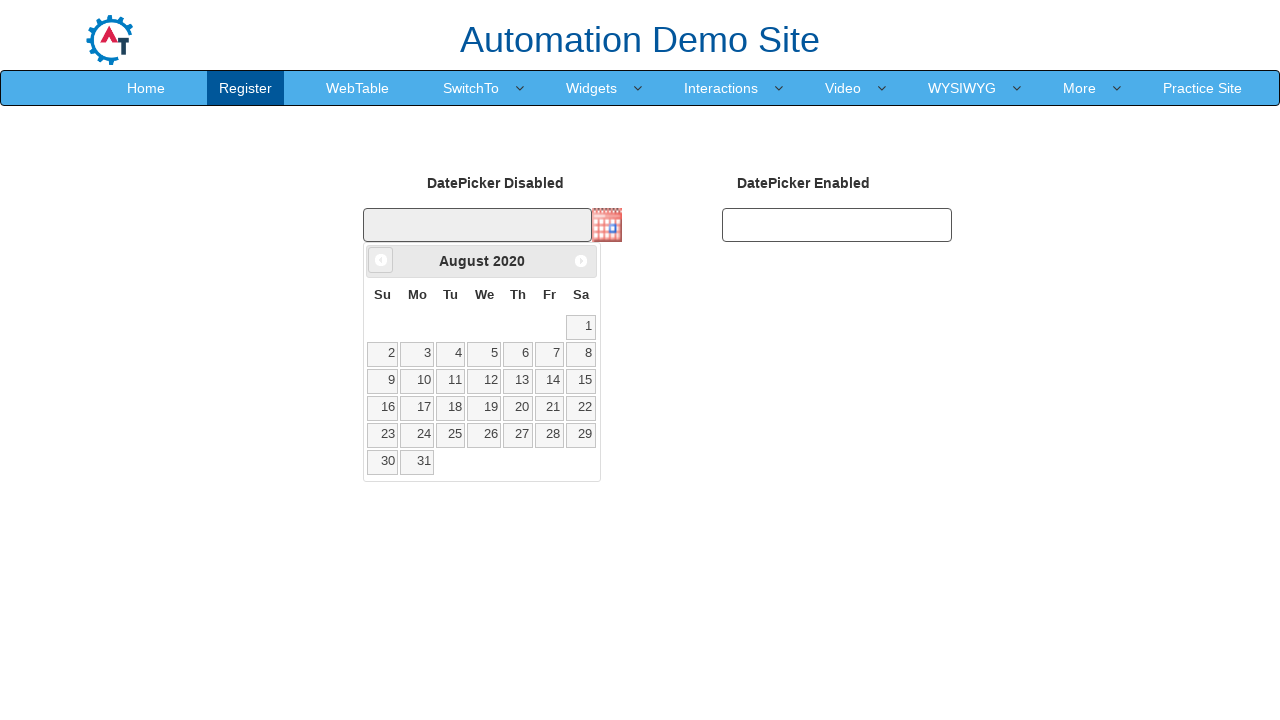

Waited 300ms for calendar to update
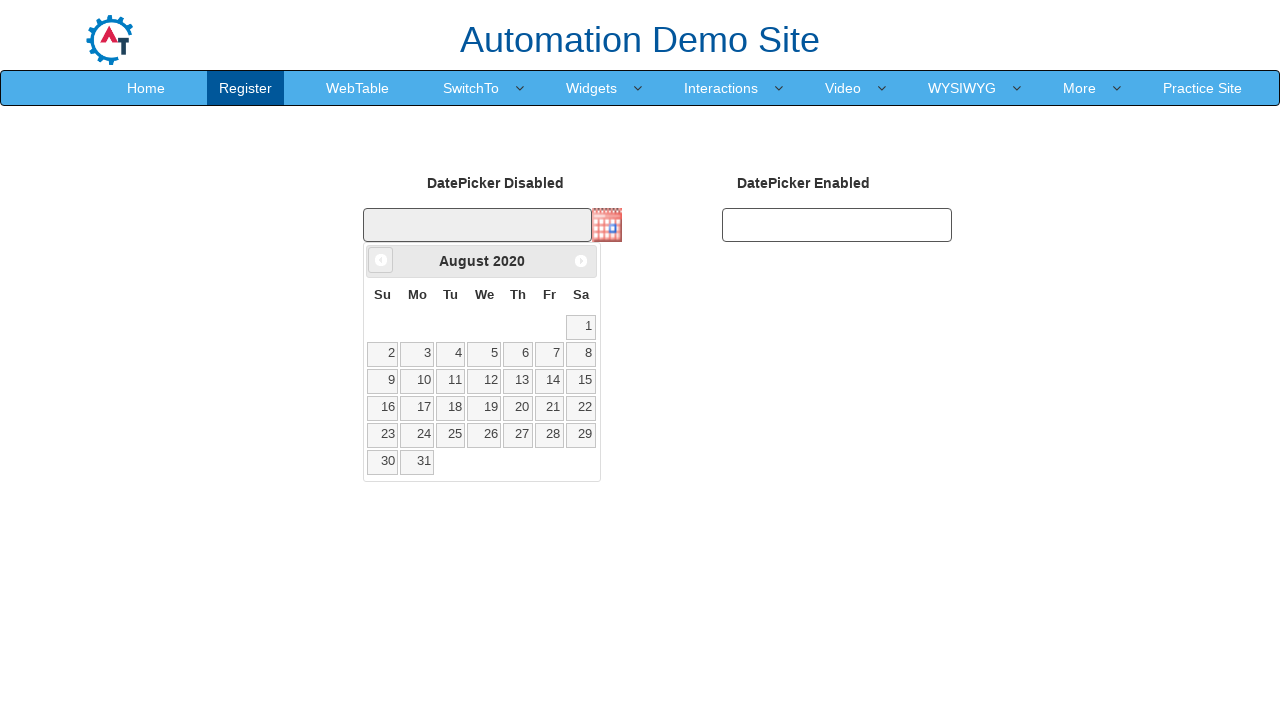

Clicked Previous button to navigate months (current: August 2020) at (381, 260) on xpath=//span[text()='Prev']
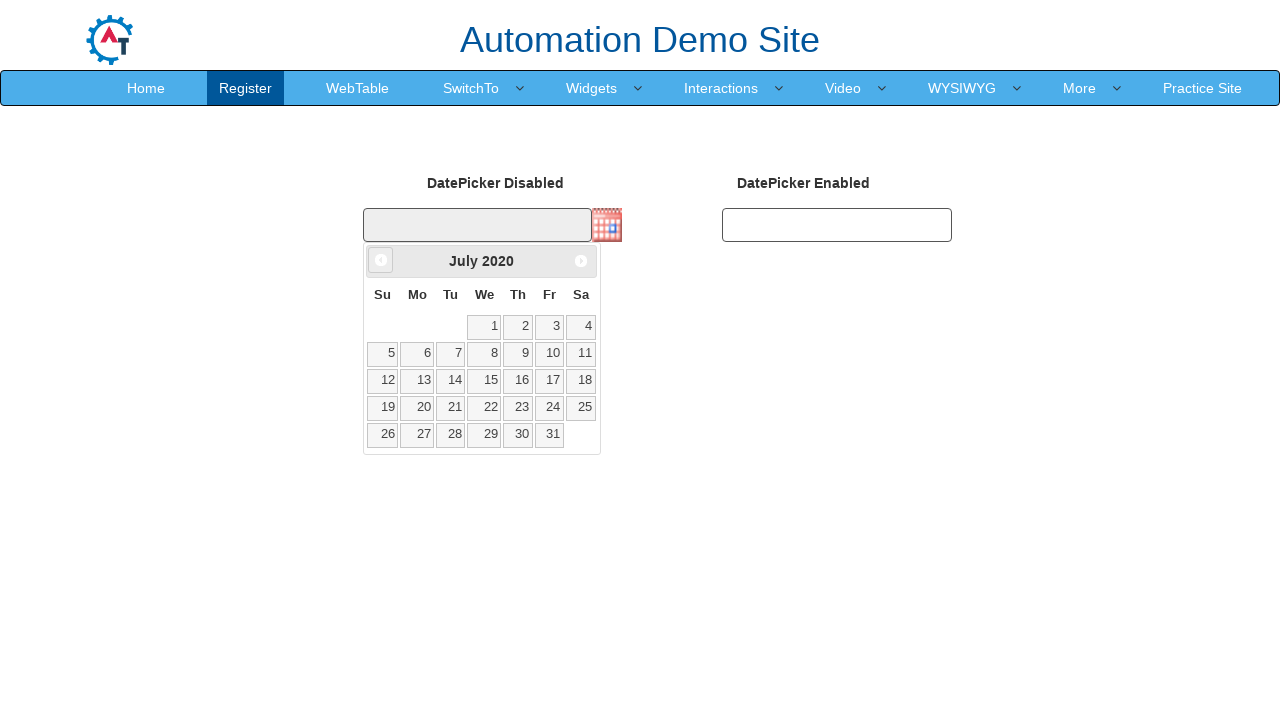

Waited 300ms for calendar to update
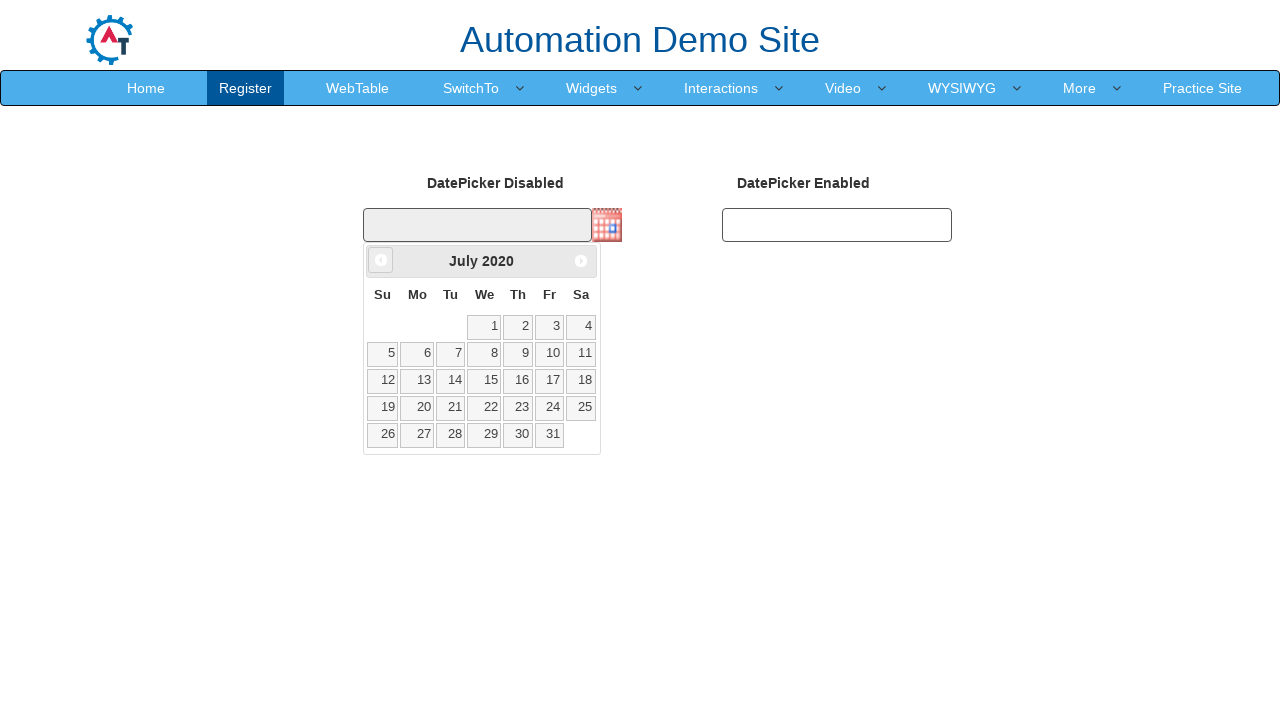

Clicked Previous button to navigate months (current: July 2020) at (381, 260) on xpath=//span[text()='Prev']
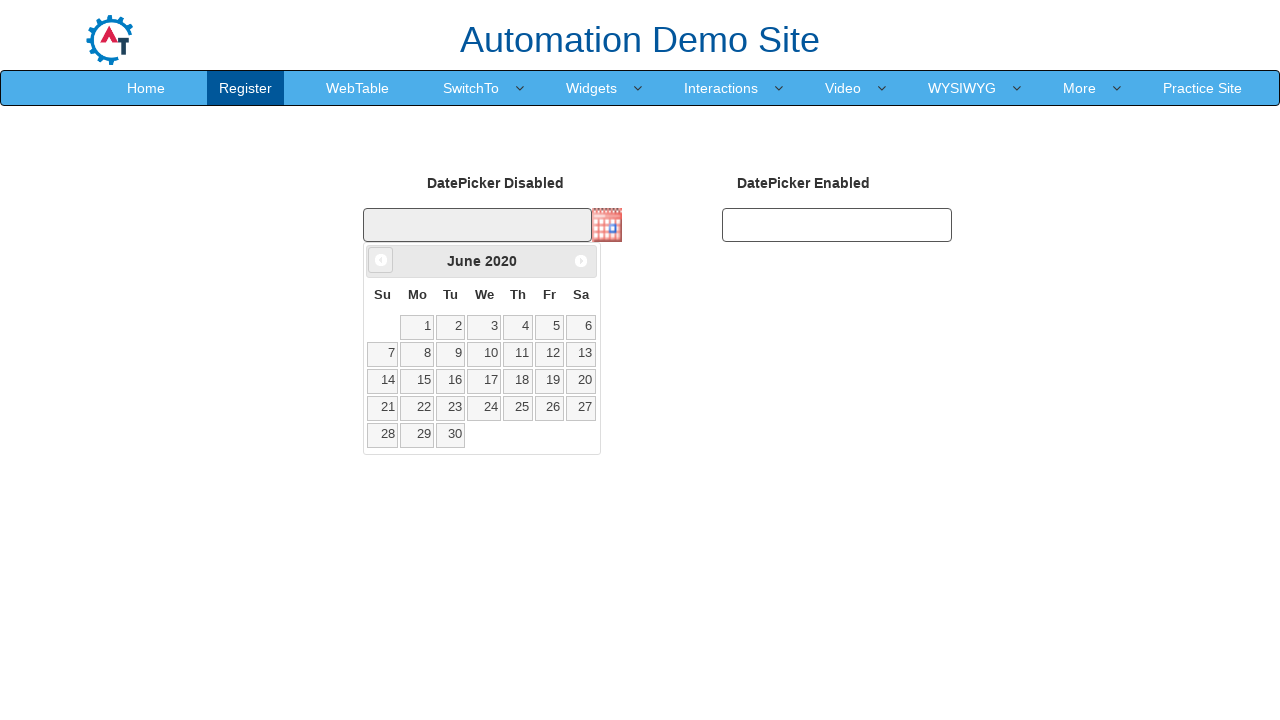

Waited 300ms for calendar to update
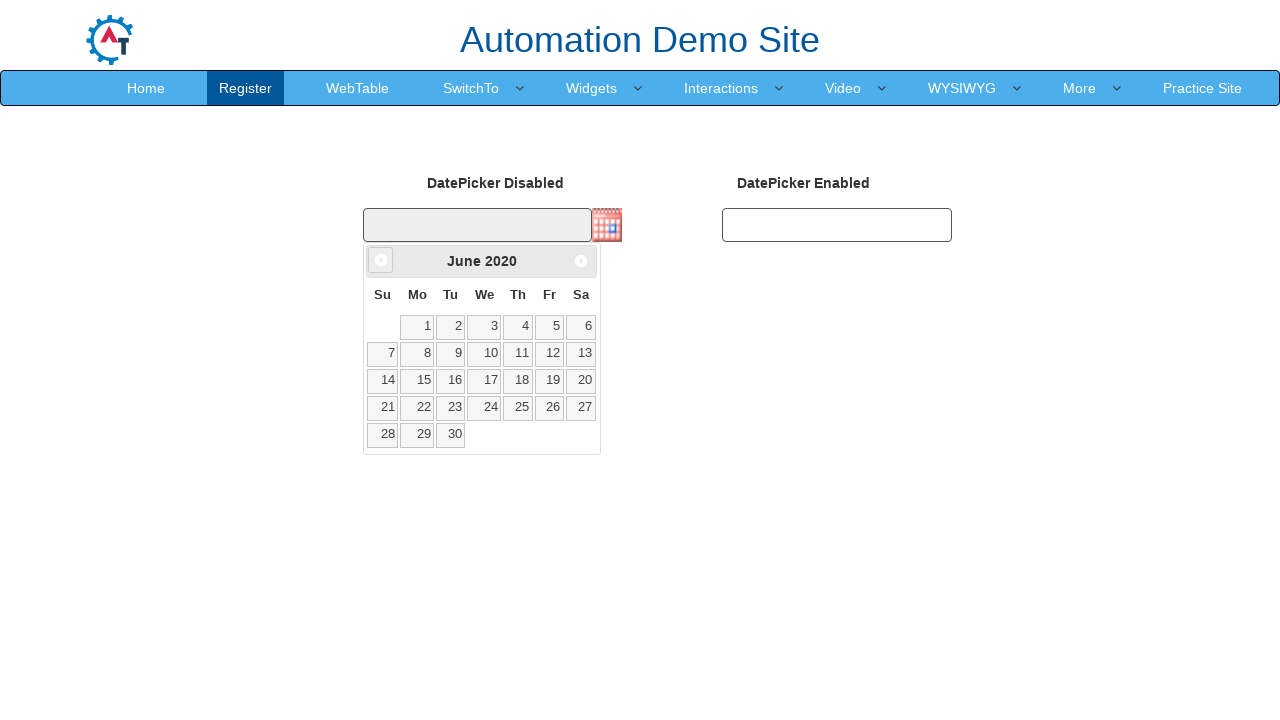

Clicked Previous button to navigate months (current: June 2020) at (381, 260) on xpath=//span[text()='Prev']
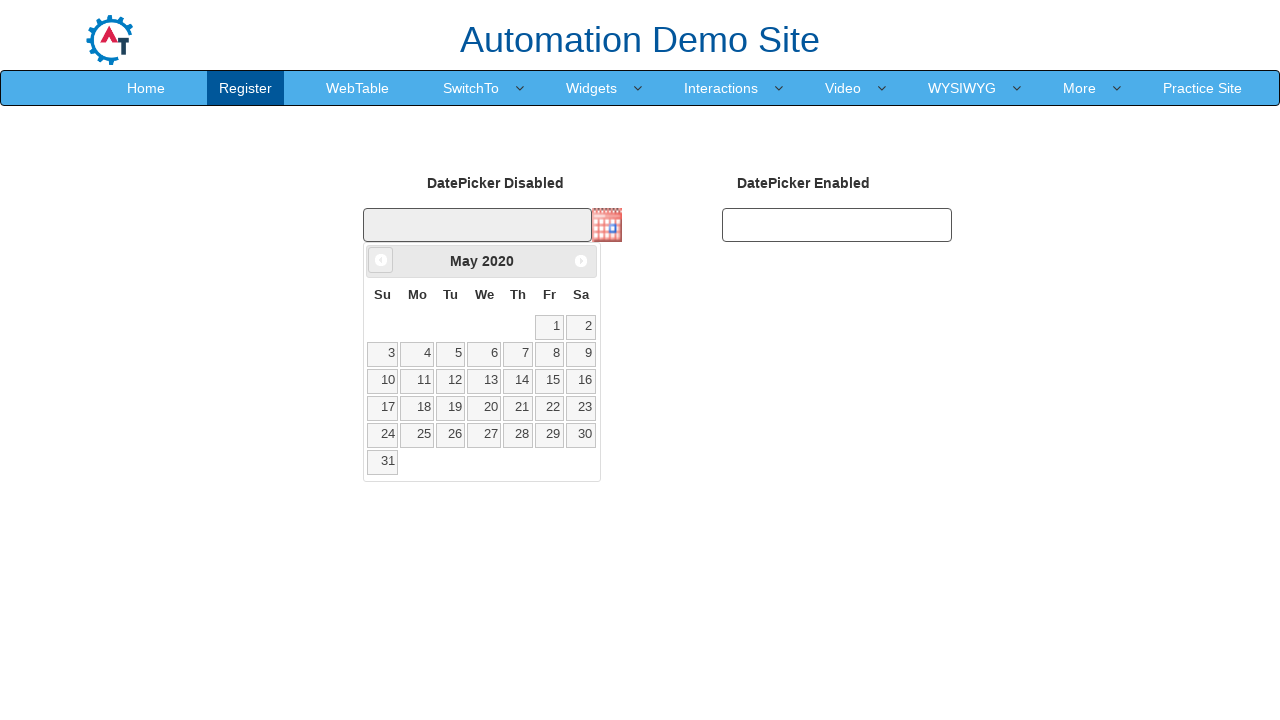

Waited 300ms for calendar to update
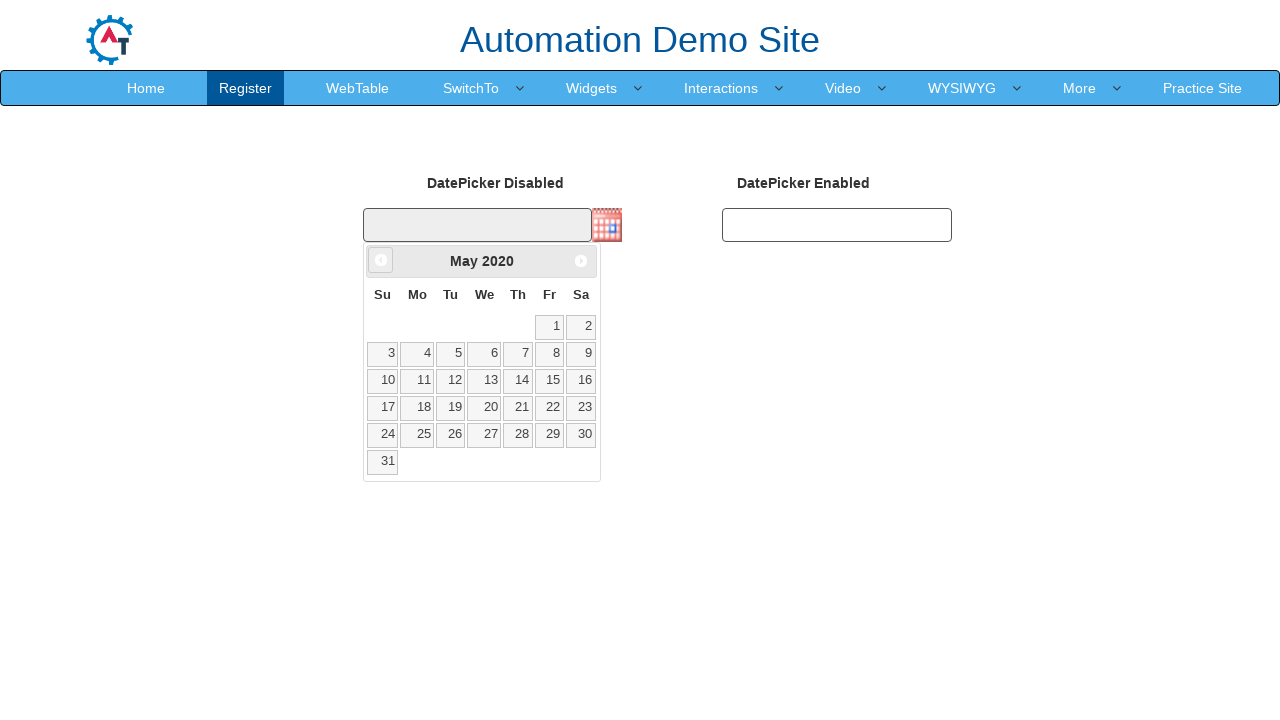

Clicked Previous button to navigate months (current: May 2020) at (381, 260) on xpath=//span[text()='Prev']
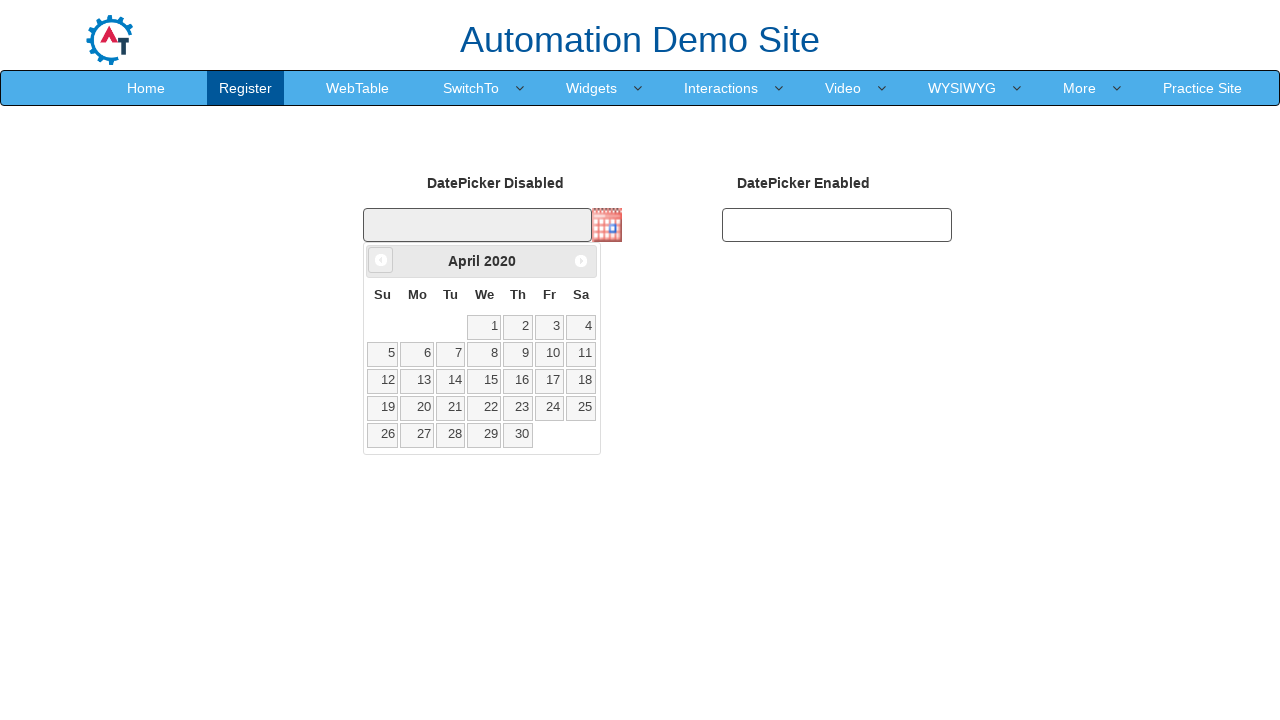

Waited 300ms for calendar to update
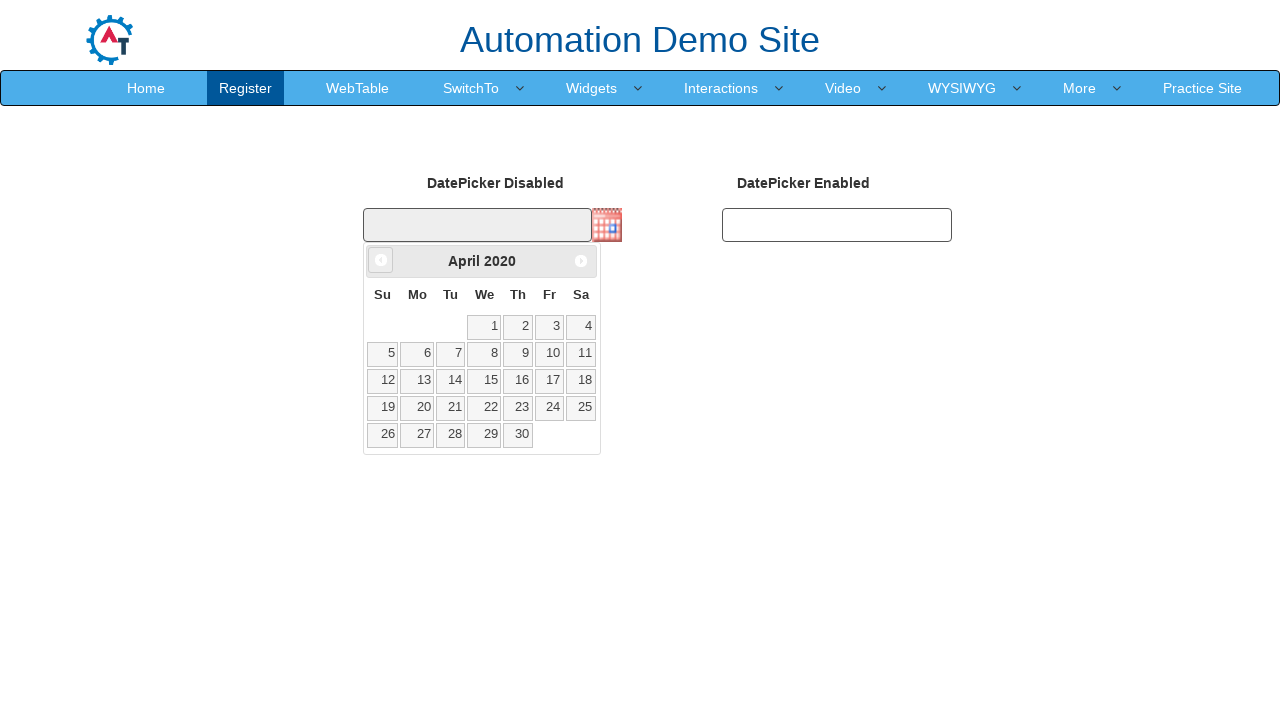

Clicked Previous button to navigate months (current: April 2020) at (381, 260) on xpath=//span[text()='Prev']
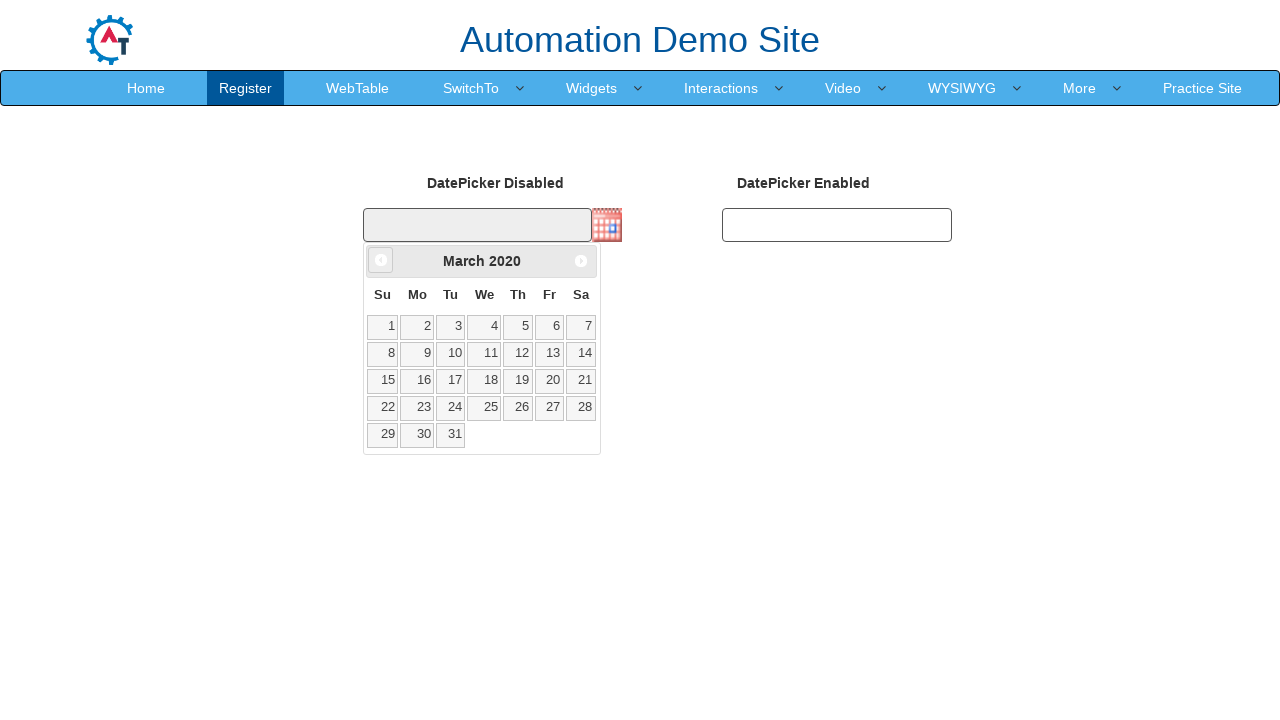

Waited 300ms for calendar to update
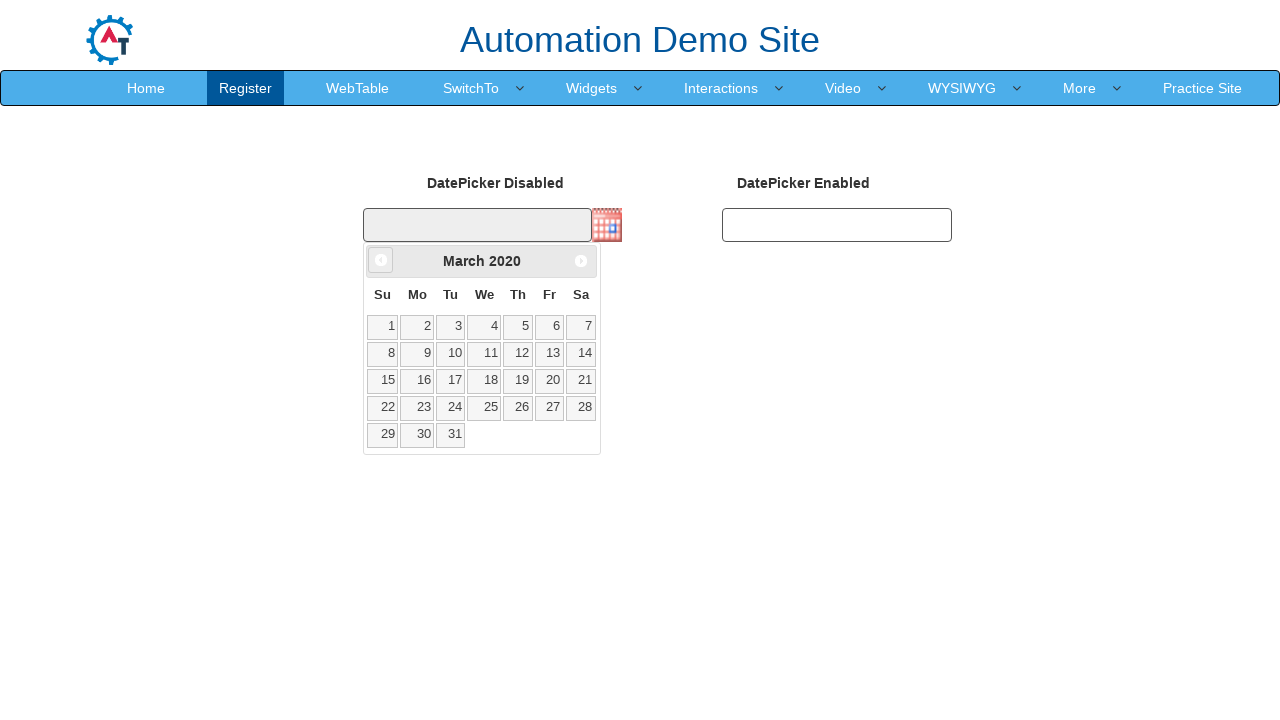

Clicked Previous button to navigate months (current: March 2020) at (381, 260) on xpath=//span[text()='Prev']
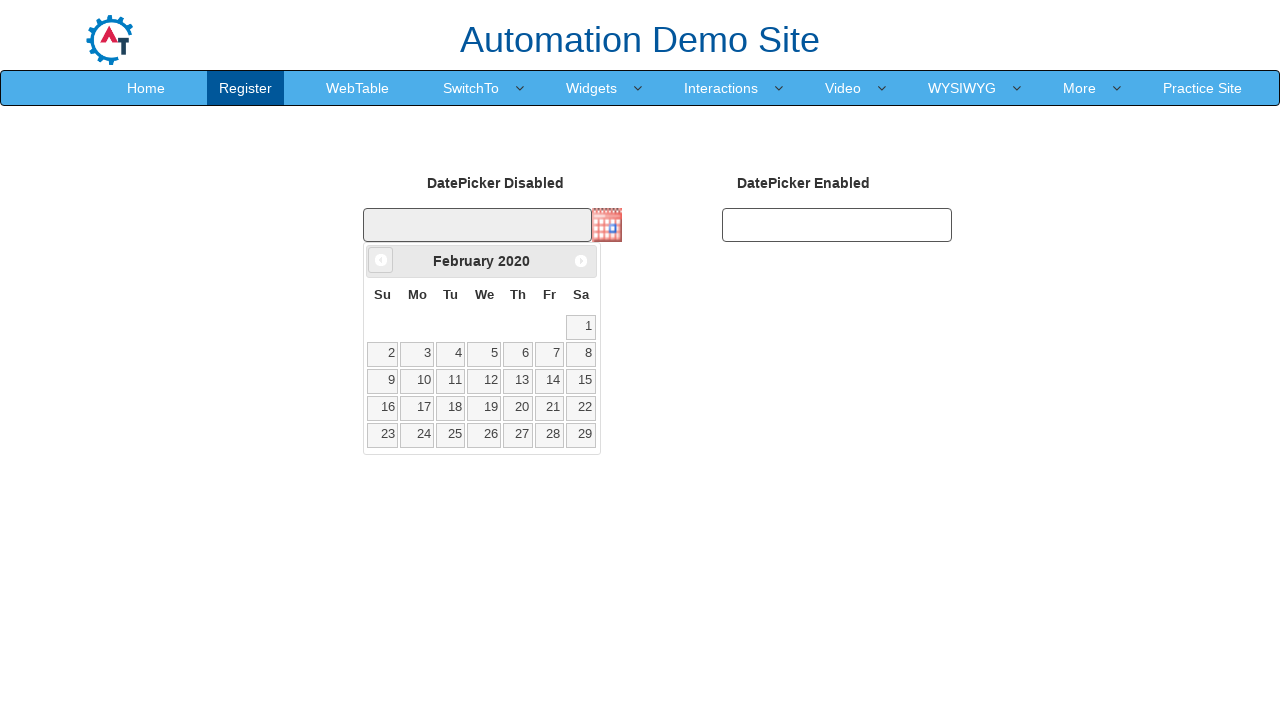

Waited 300ms for calendar to update
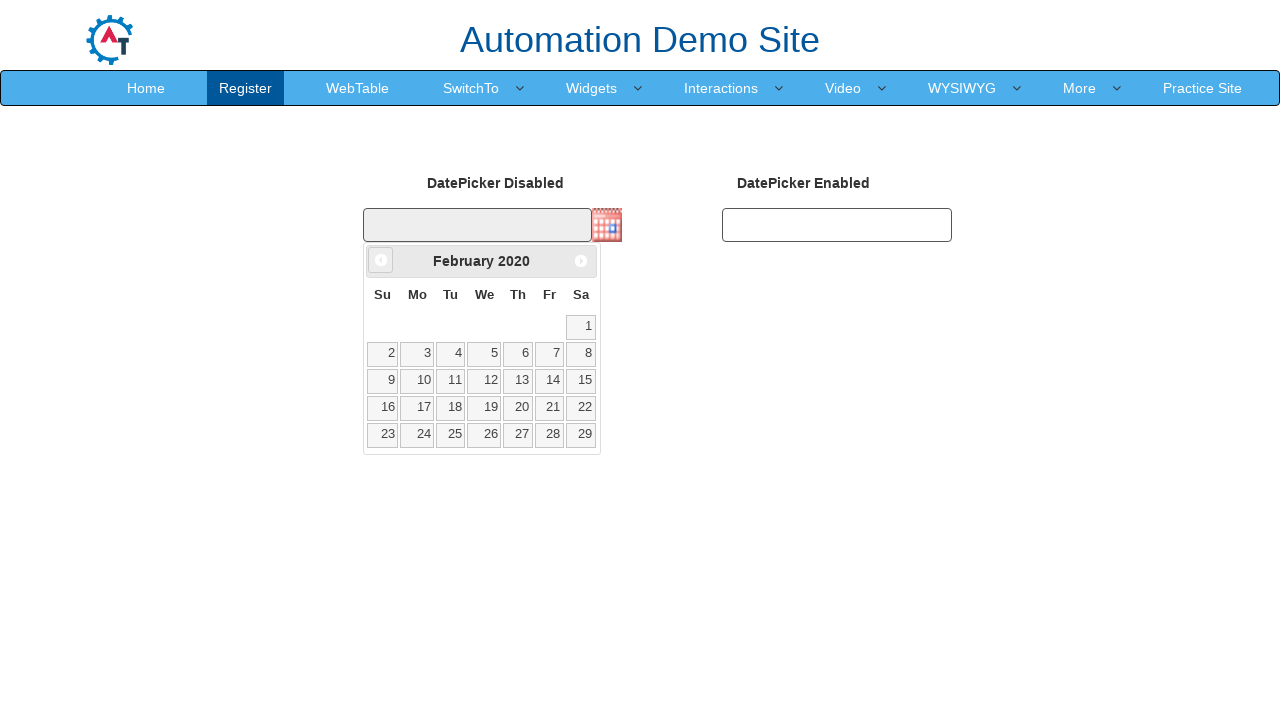

Clicked Previous button to navigate months (current: February 2020) at (381, 260) on xpath=//span[text()='Prev']
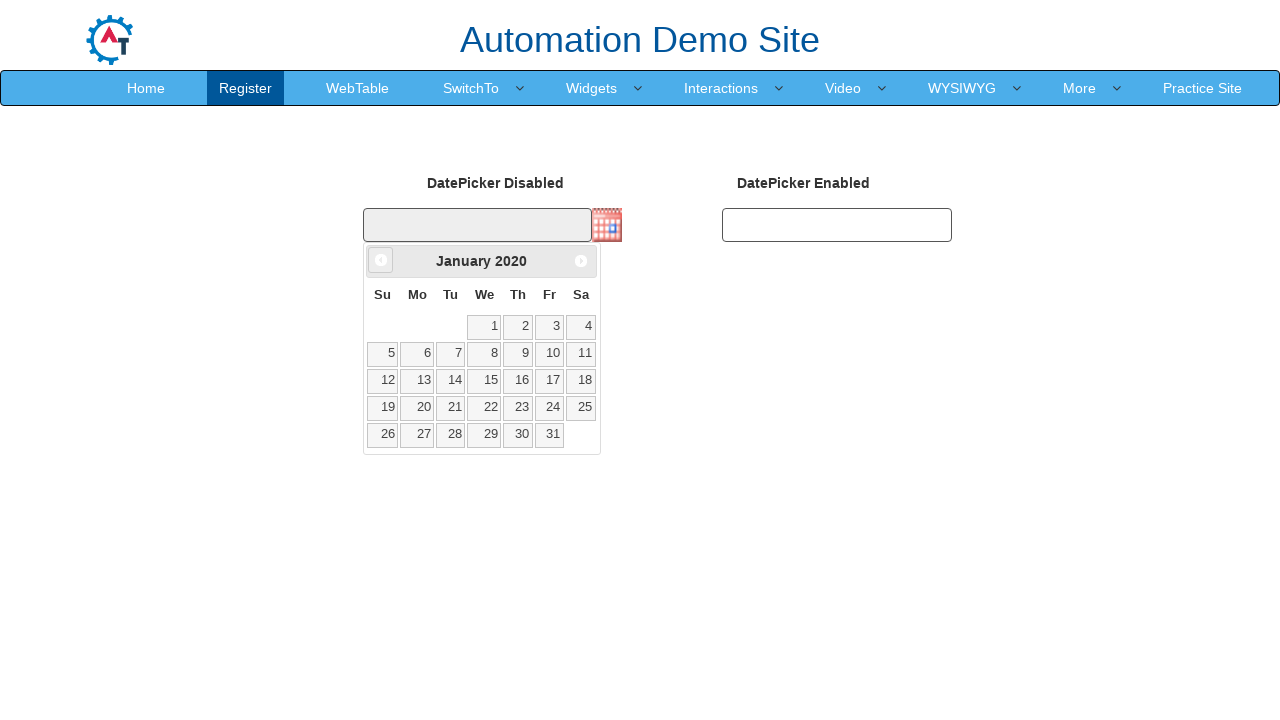

Waited 300ms for calendar to update
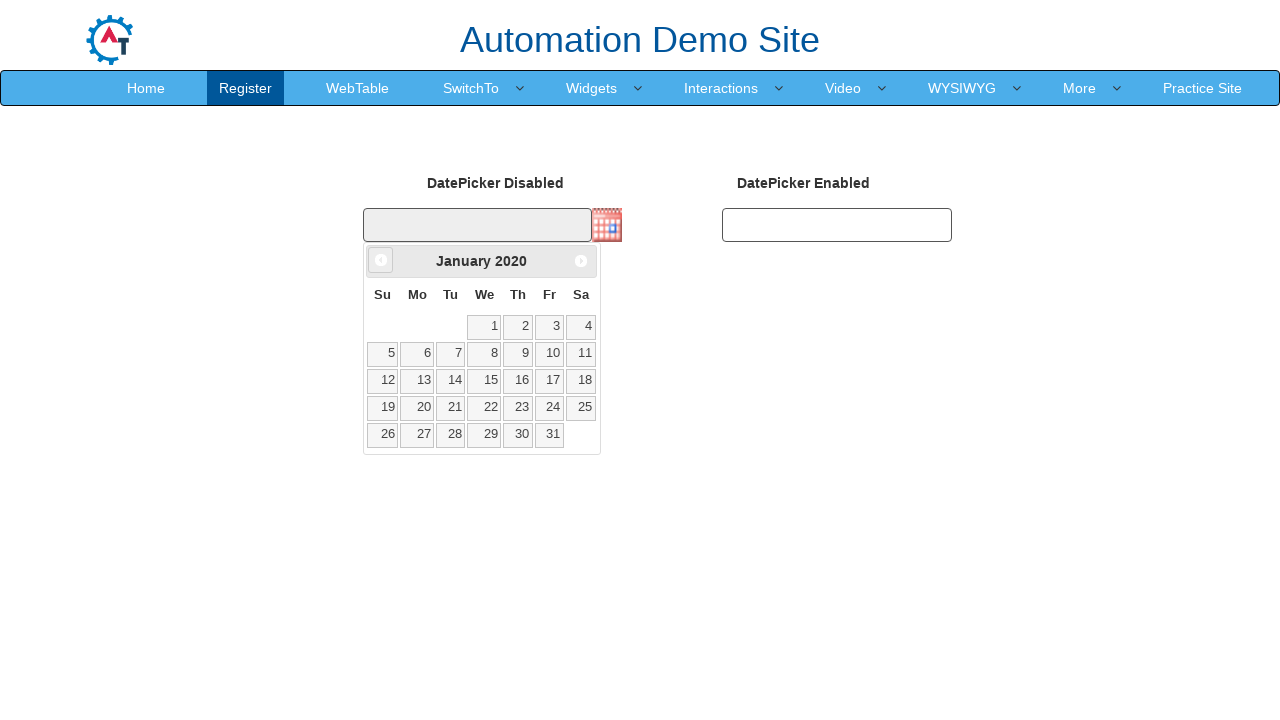

Selected day 10 from the calendar (January 2020) at (549, 354) on //table[@class='ui-datepicker-calendar']//a[text()='10']
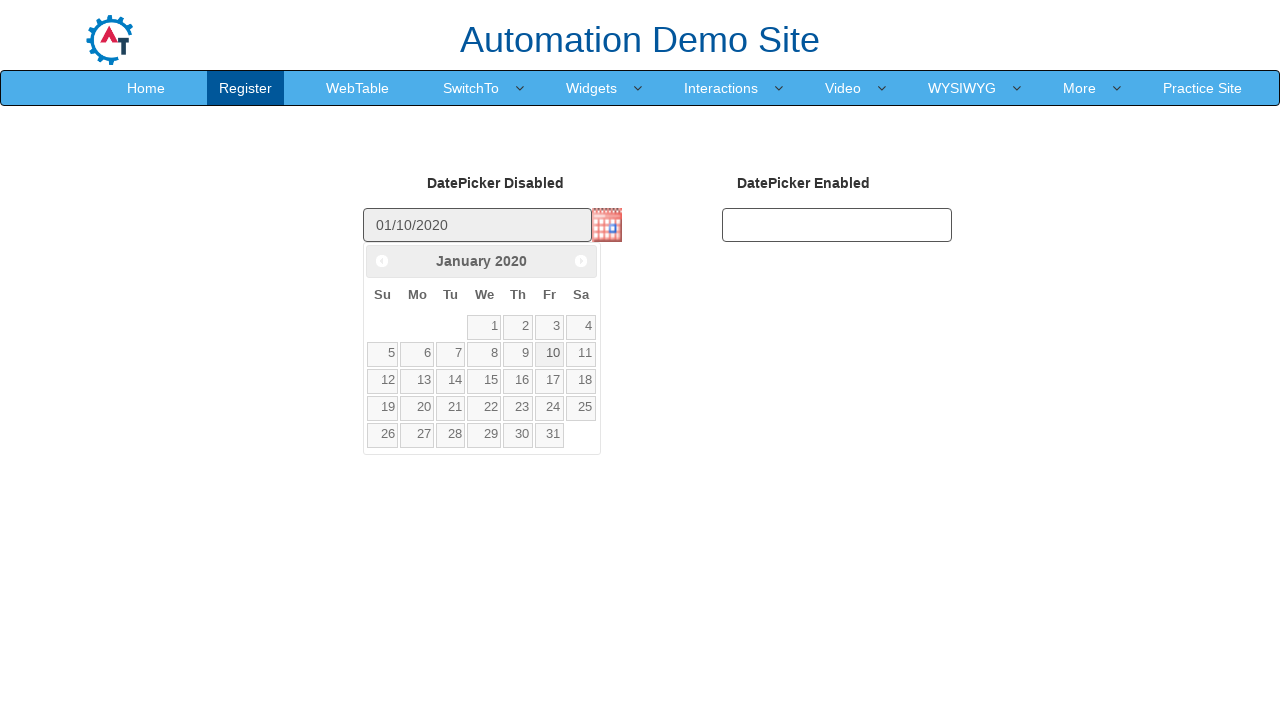

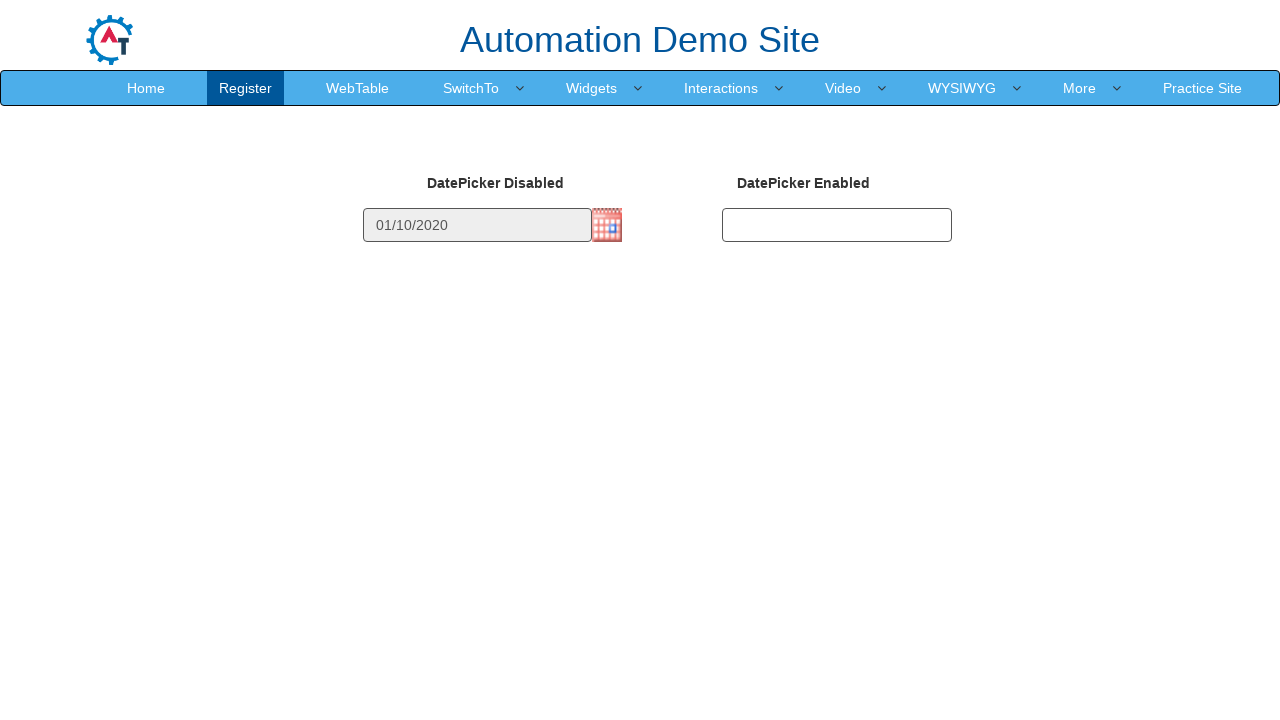